Tests navigation through all footer links by clicking each link and navigating back to verify the footer link structure remains accessible

Starting URL: https://naveenautomationlabs.com/opencart/index.php?route=account/login

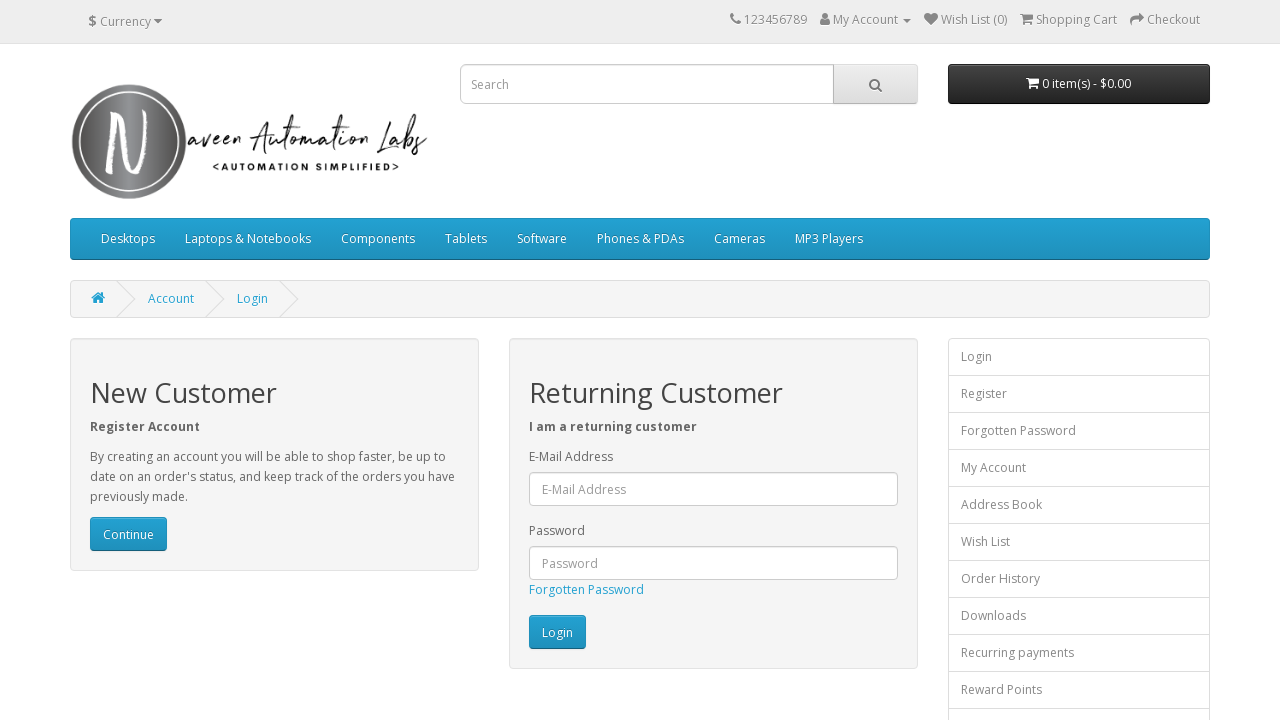

Retrieved all footer links from the page
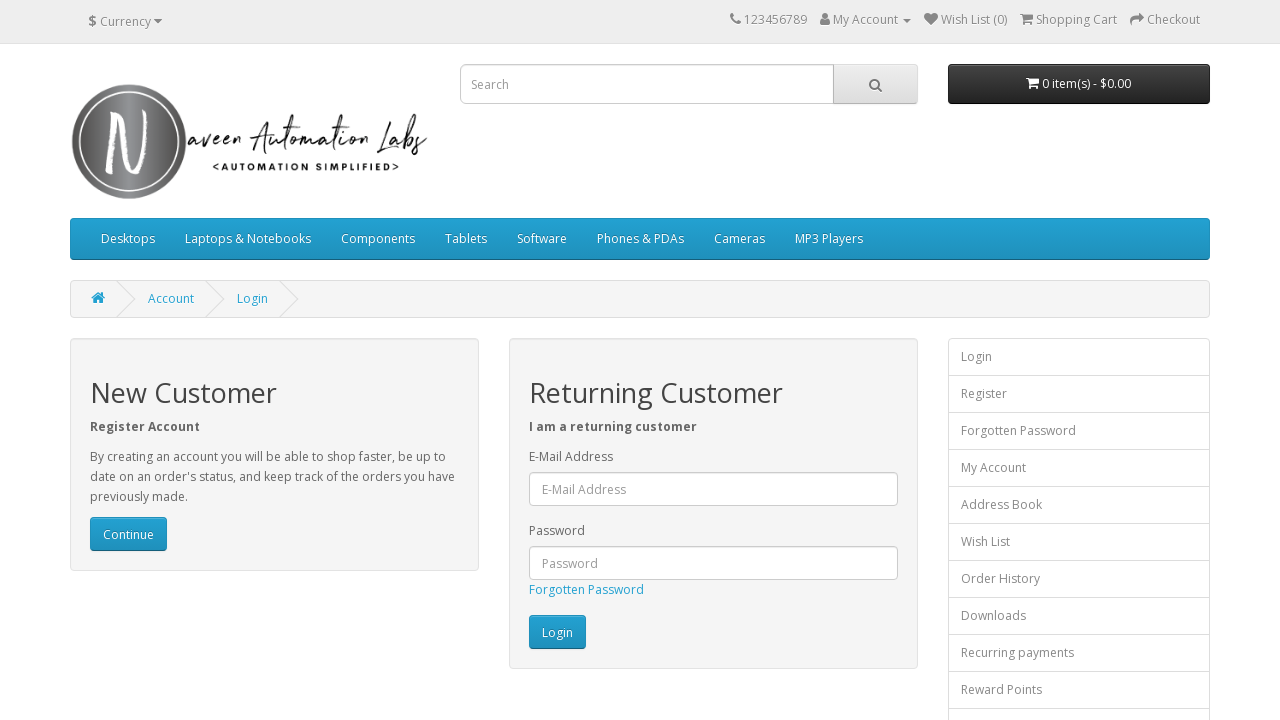

Found 16 footer links to test
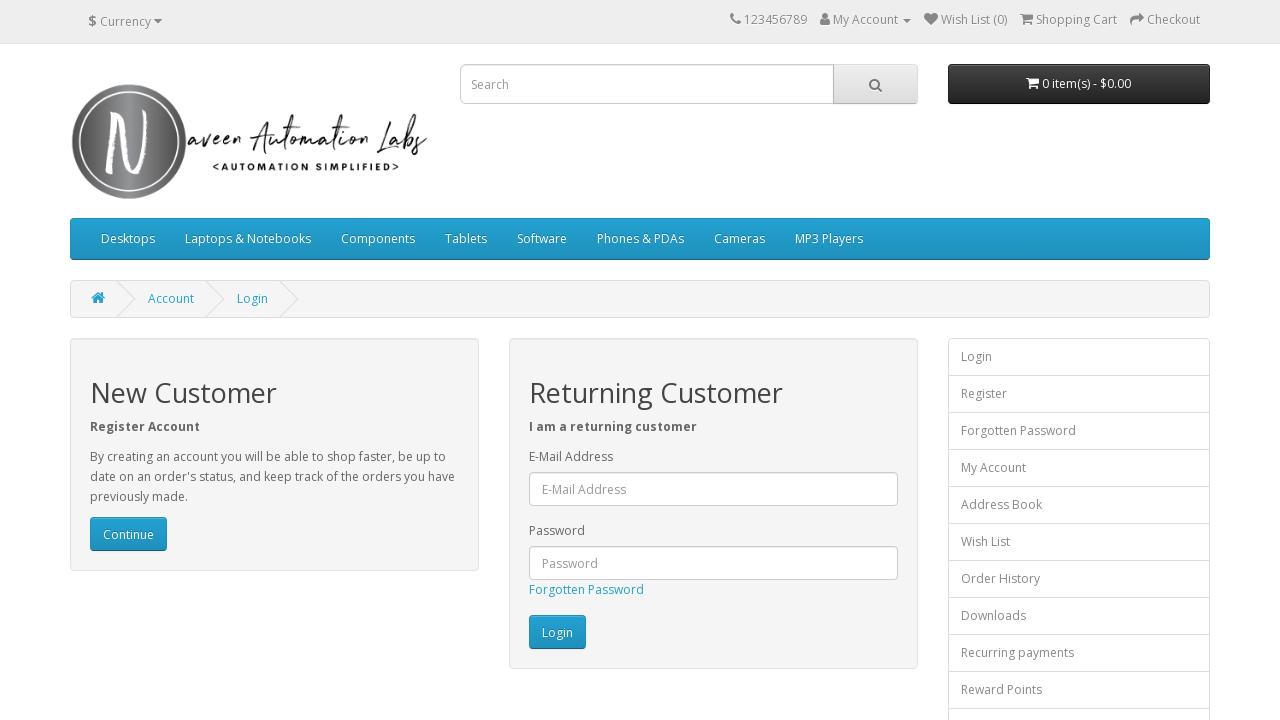

Re-fetched footer links to avoid stale element reference (iteration 1/16)
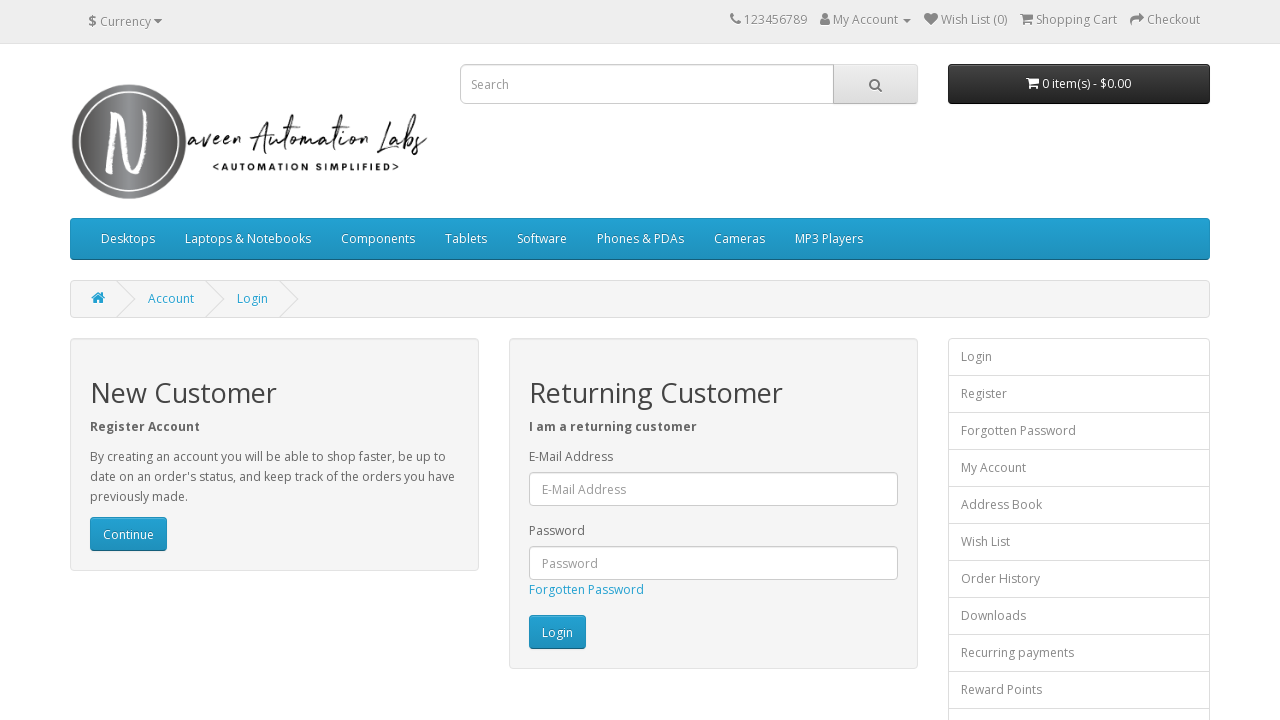

Retrieved text content of footer link: 'About Us'
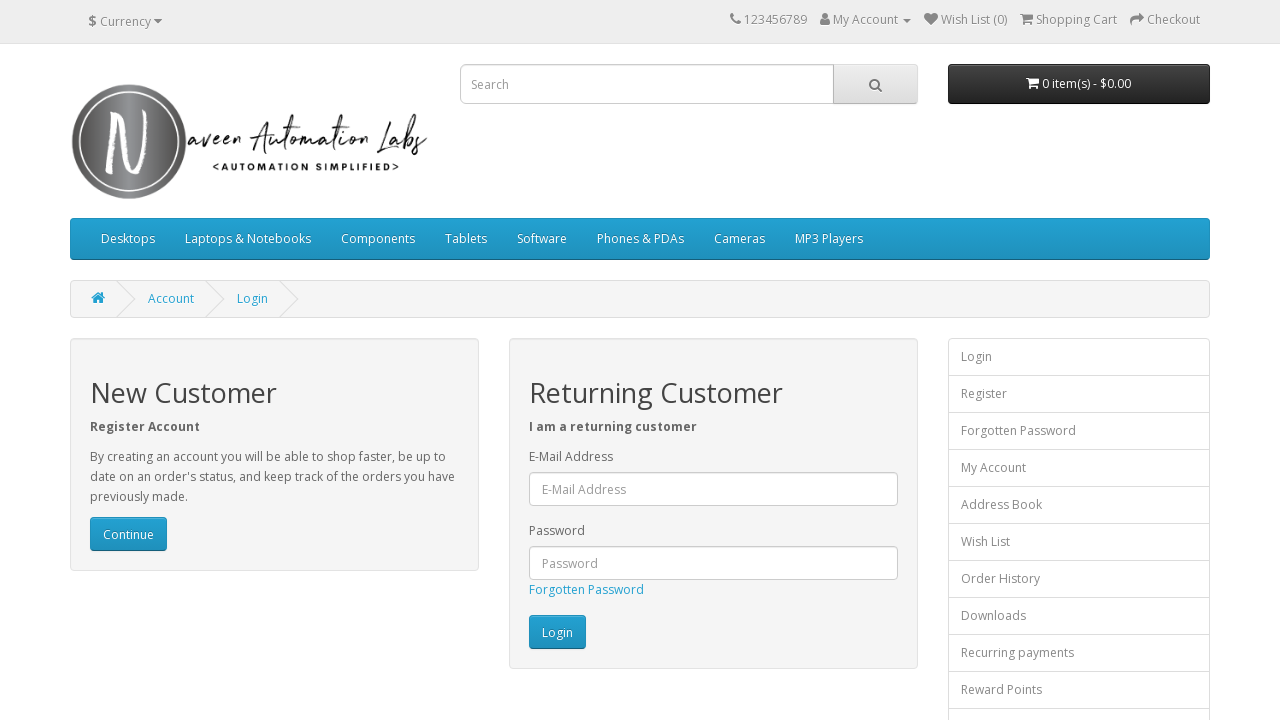

Clicked footer link 'About Us' at (96, 548) on xpath=//footer//a >> nth=0
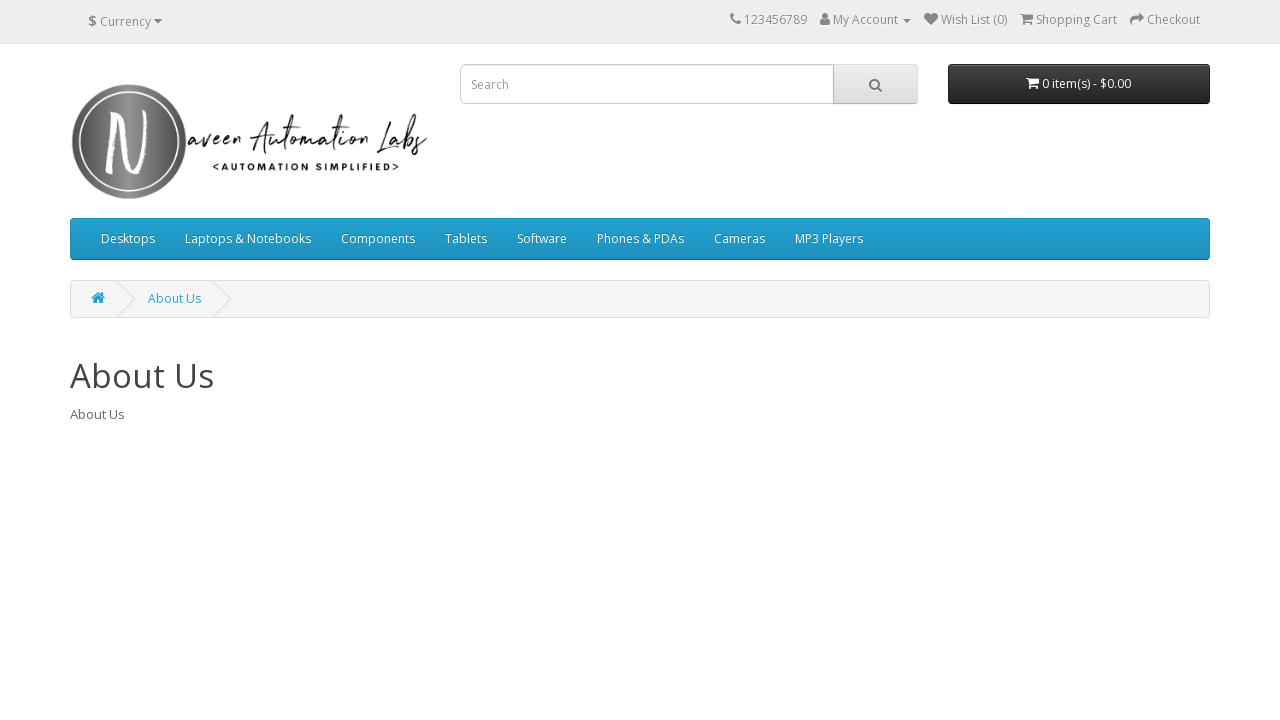

Navigated back to login page after clicking 'About Us'
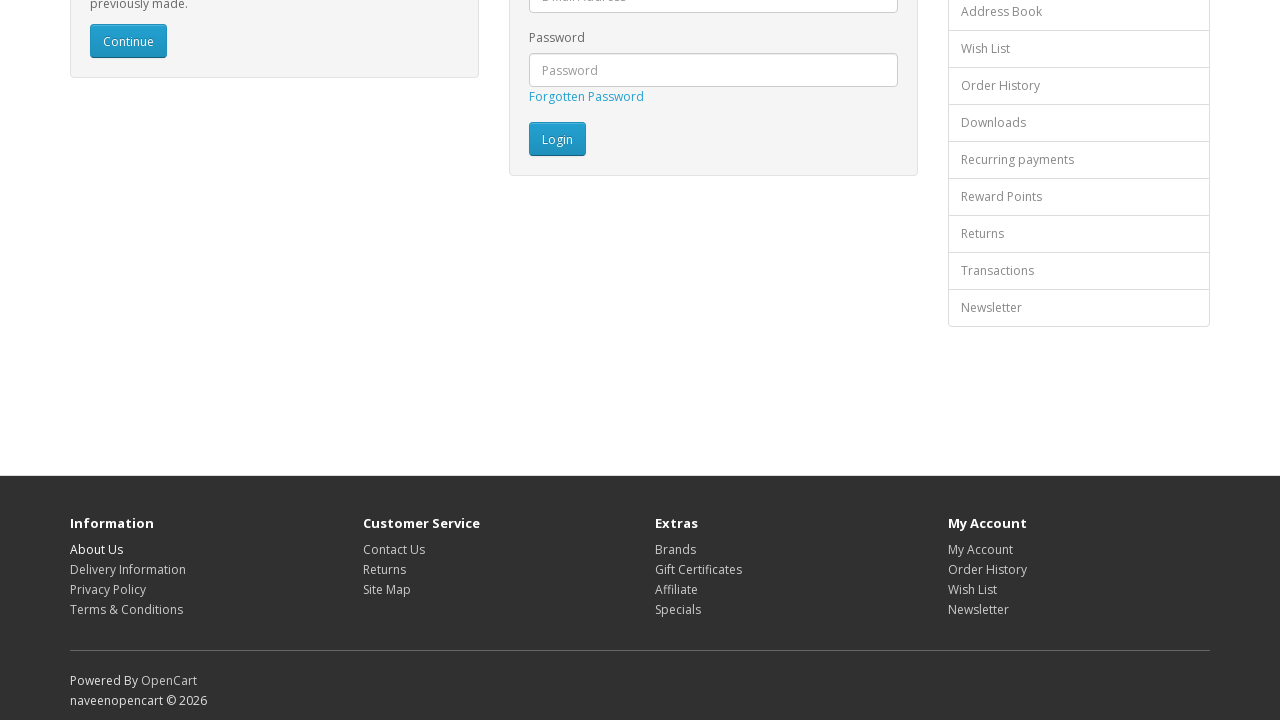

Page loaded and stabilized, footer links remain accessible
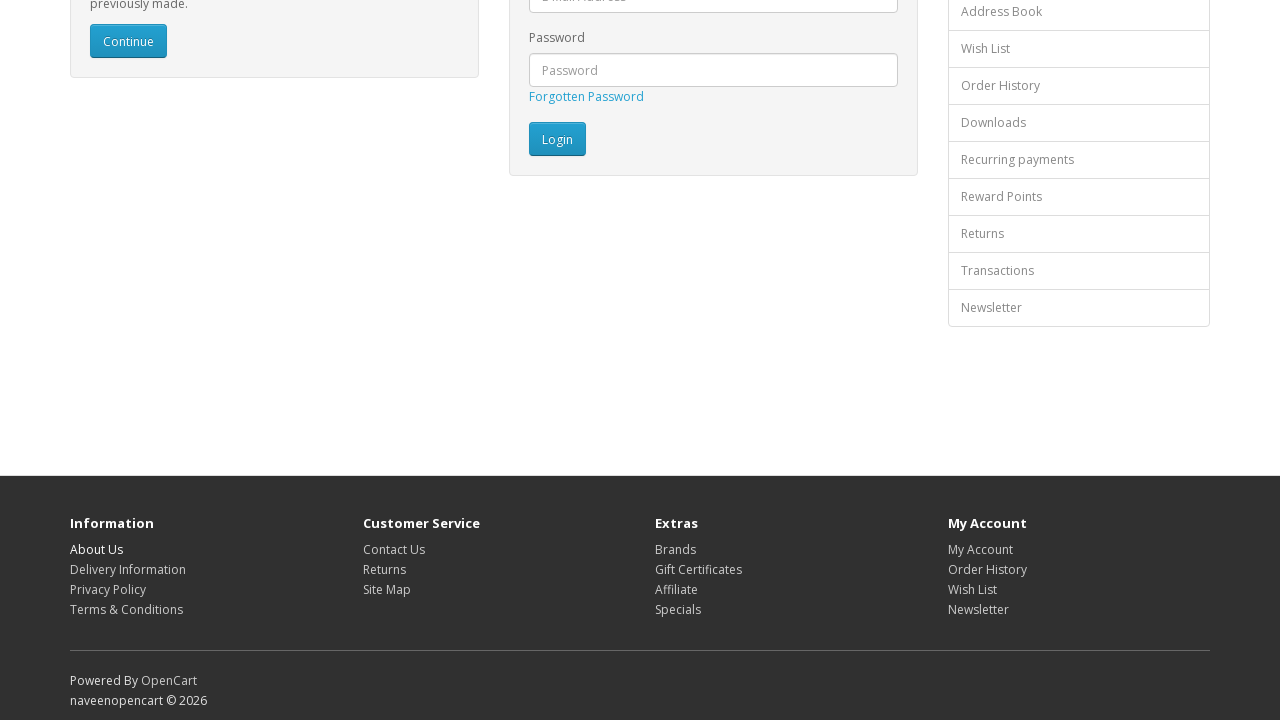

Re-fetched footer links to avoid stale element reference (iteration 2/16)
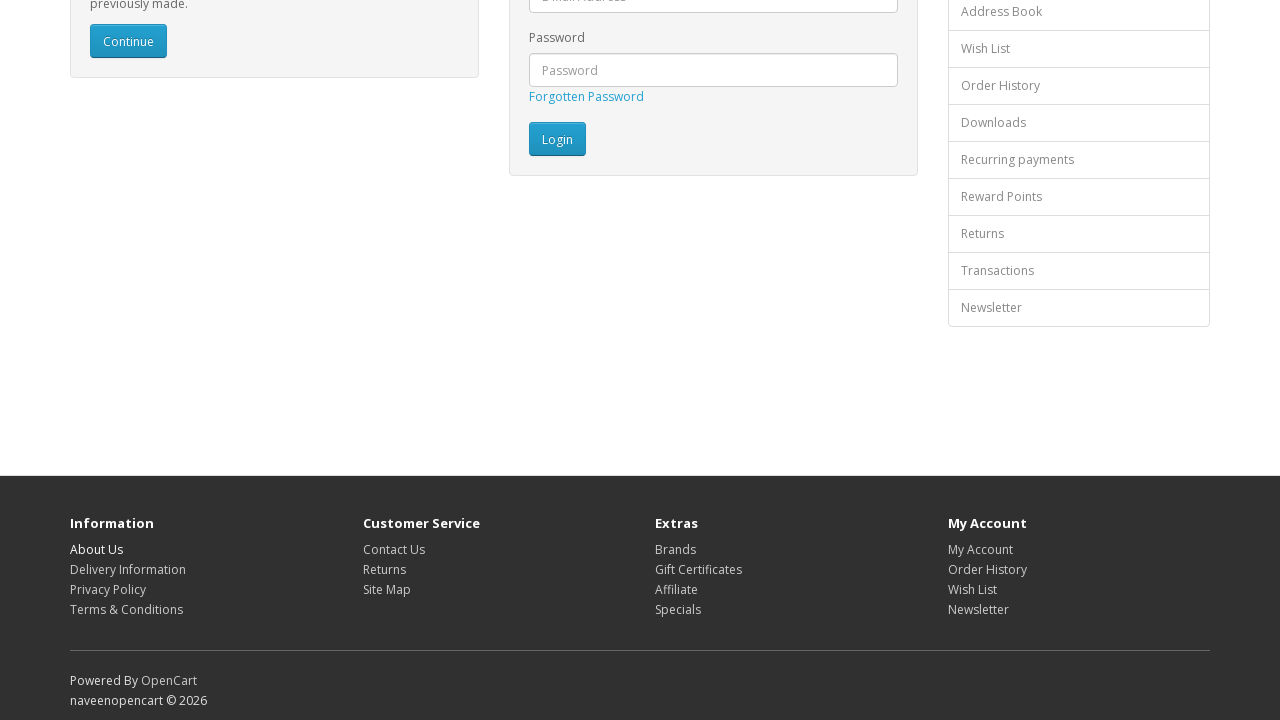

Retrieved text content of footer link: 'Delivery Information'
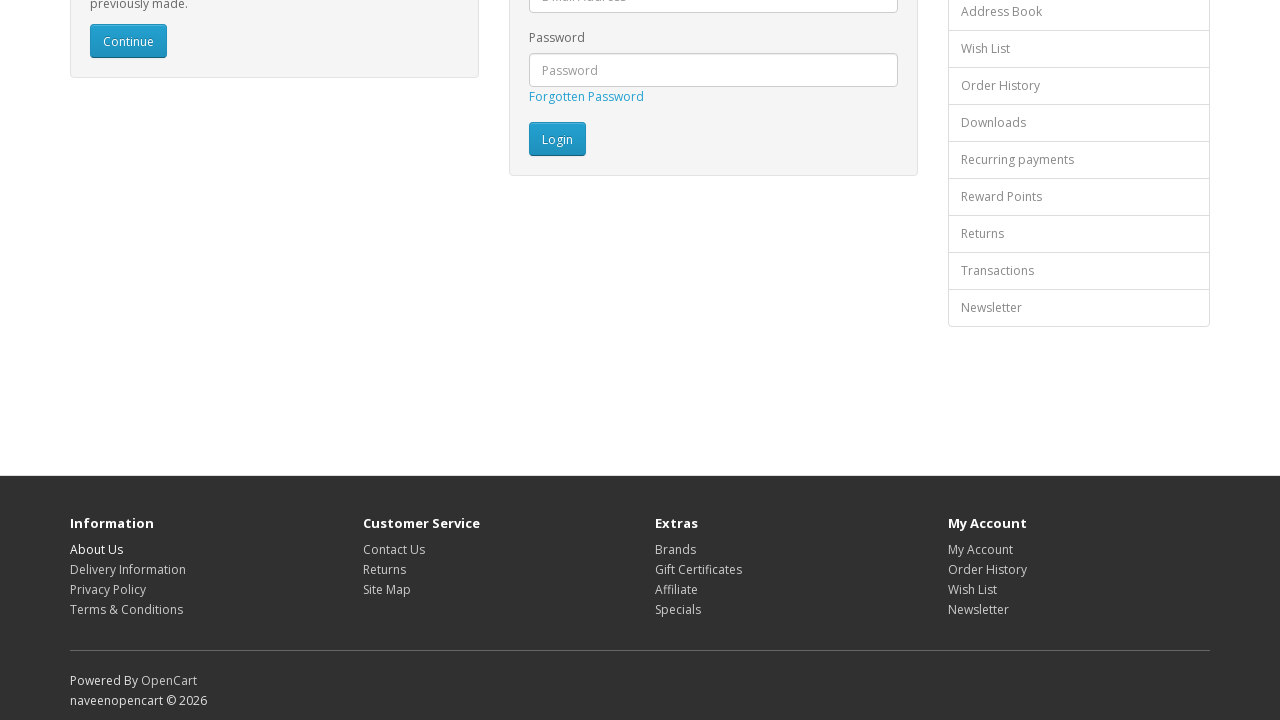

Clicked footer link 'Delivery Information' at (128, 569) on xpath=//footer//a >> nth=1
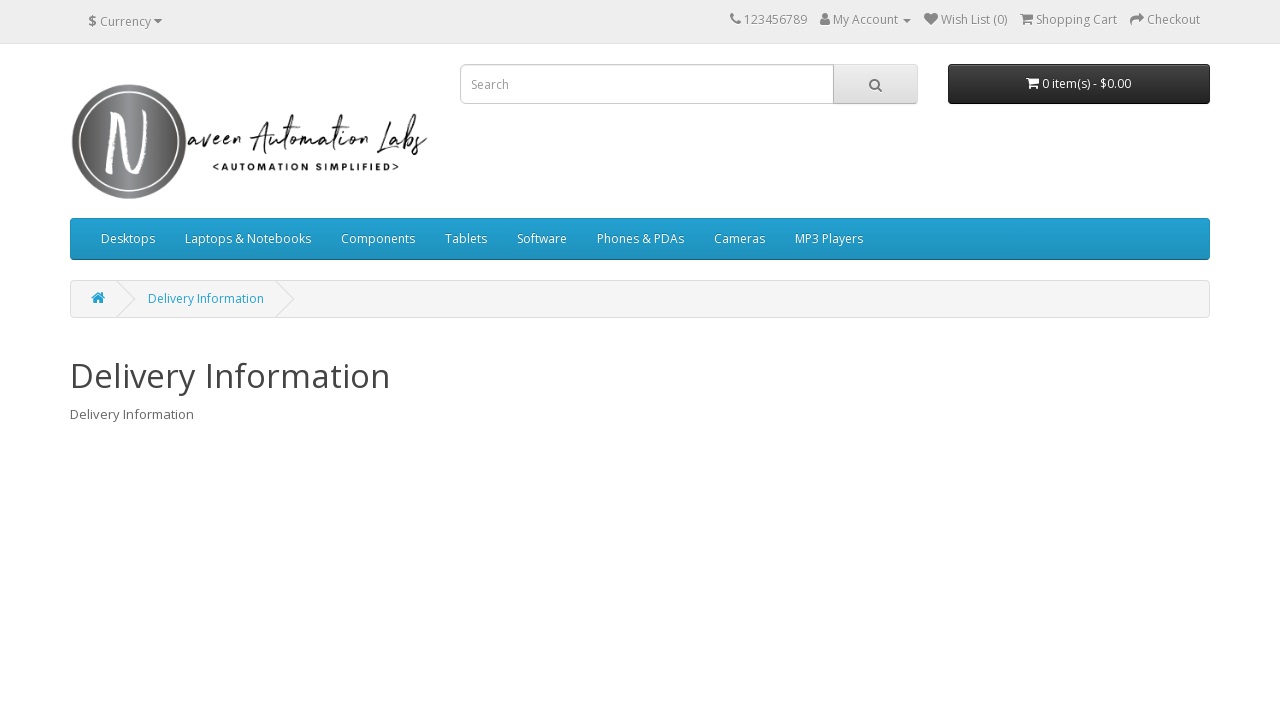

Navigated back to login page after clicking 'Delivery Information'
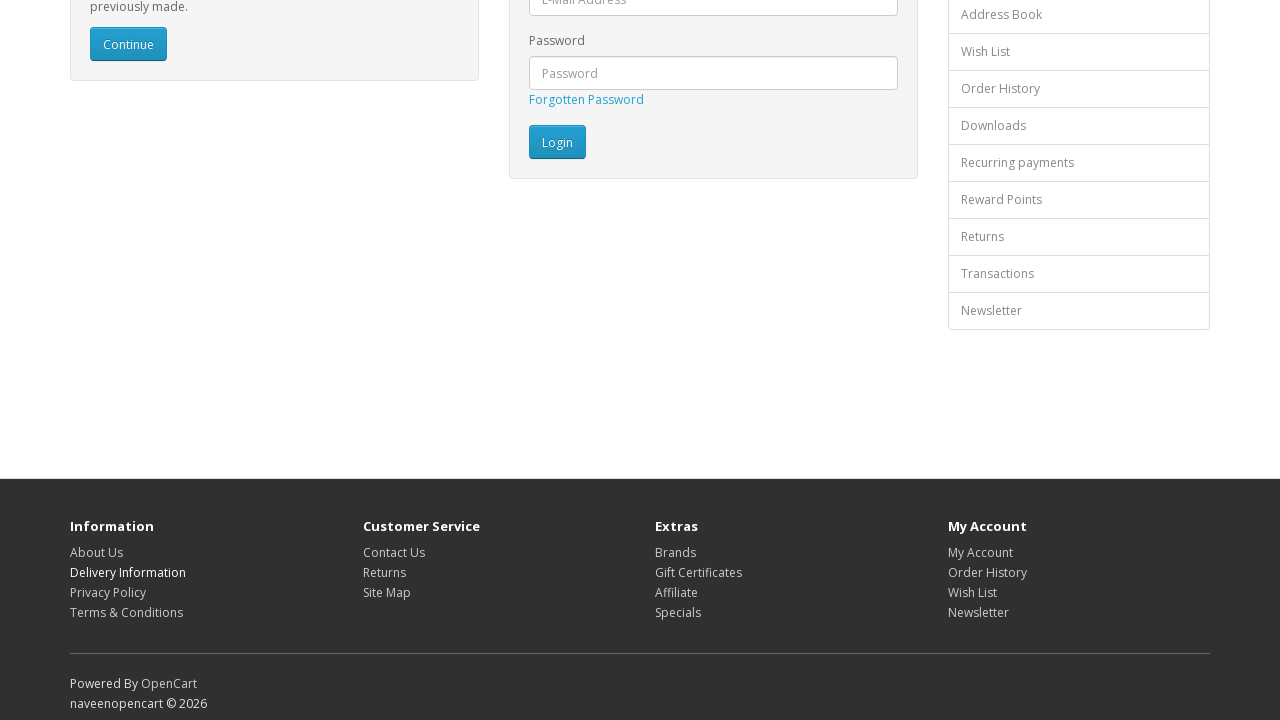

Page loaded and stabilized, footer links remain accessible
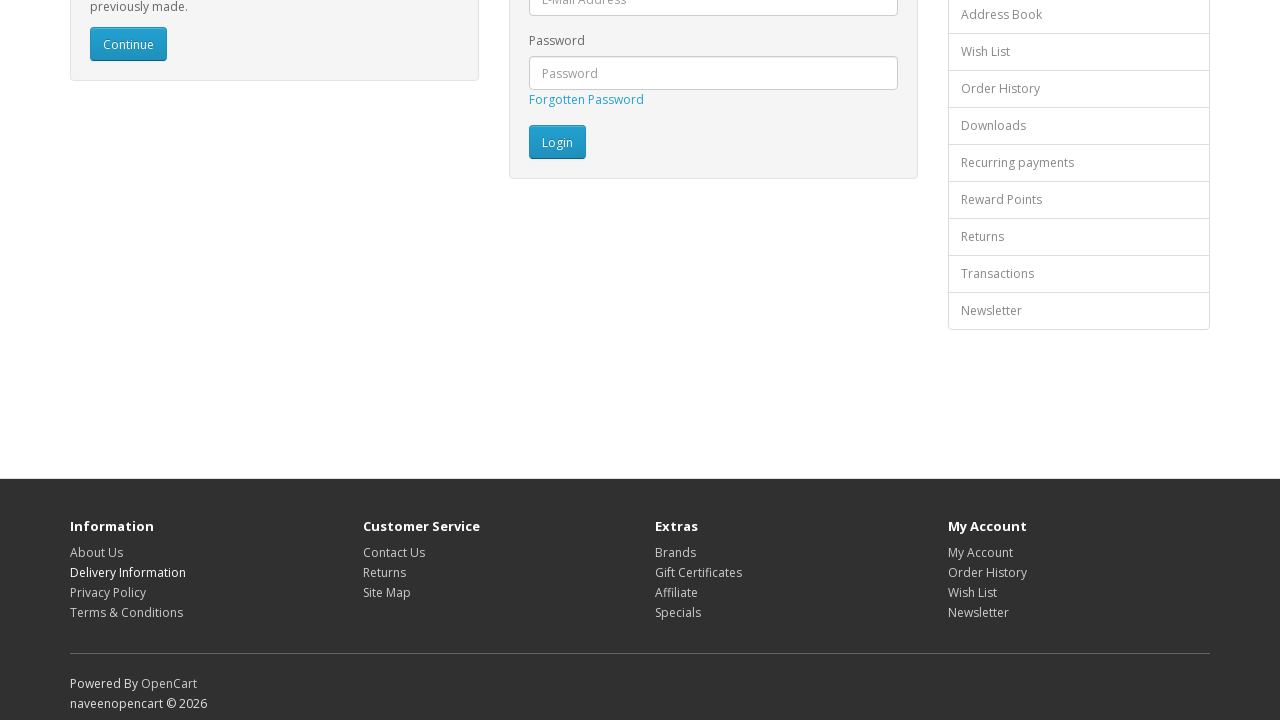

Re-fetched footer links to avoid stale element reference (iteration 3/16)
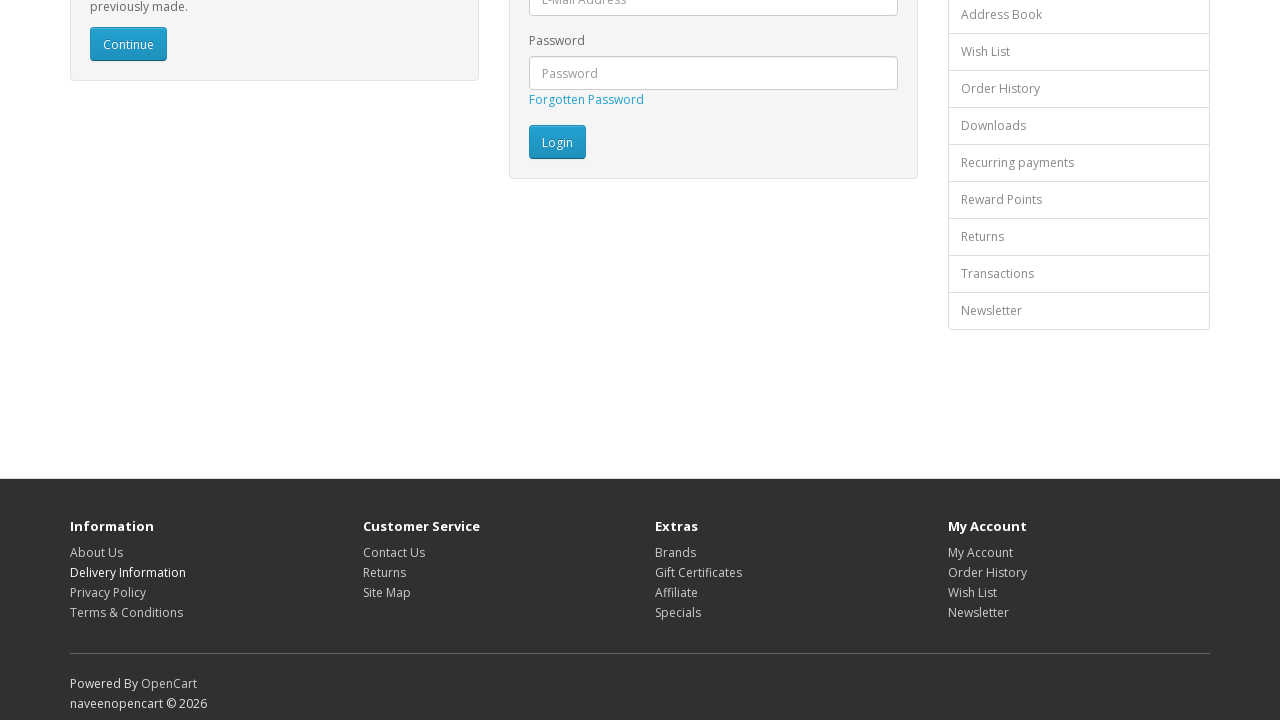

Retrieved text content of footer link: 'Privacy Policy'
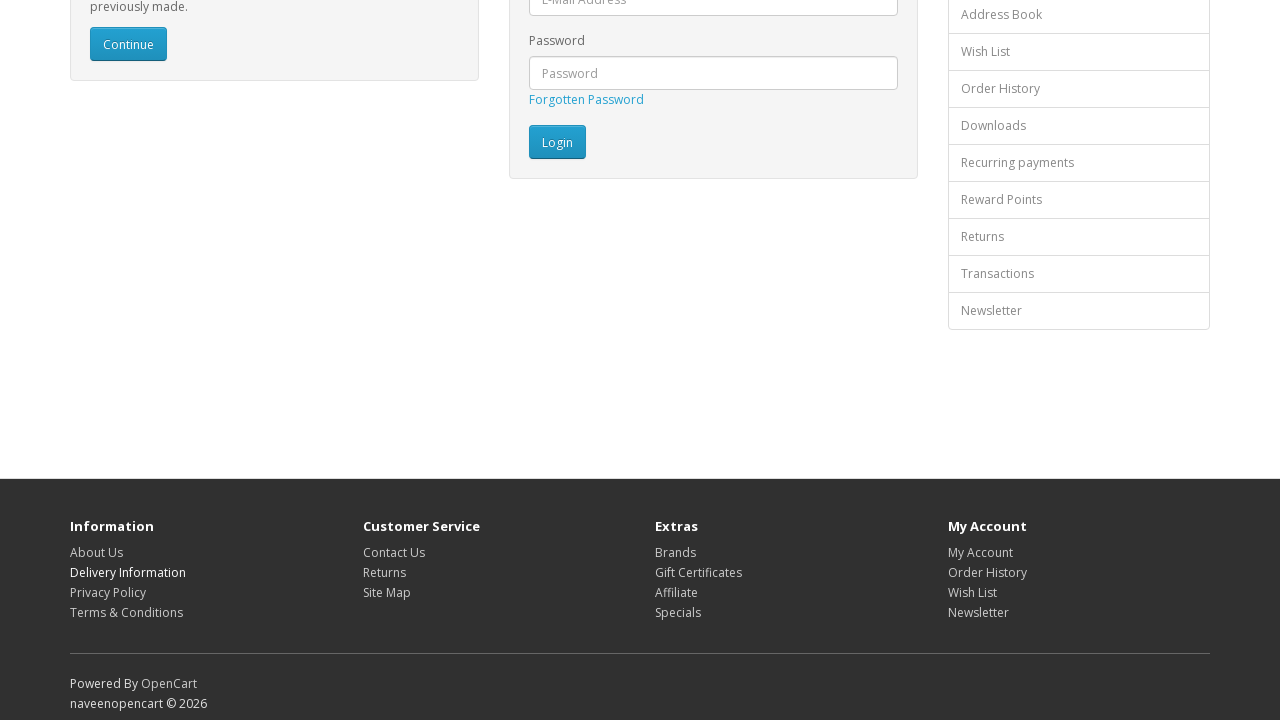

Clicked footer link 'Privacy Policy' at (108, 592) on xpath=//footer//a >> nth=2
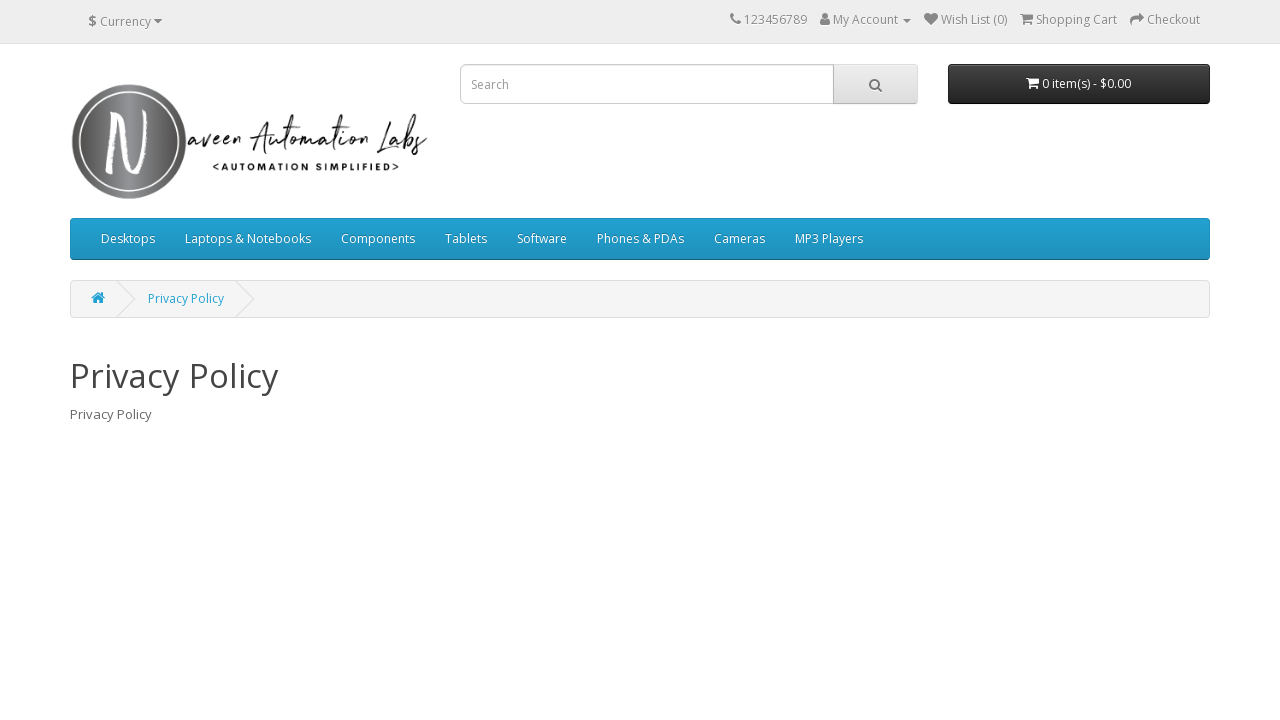

Navigated back to login page after clicking 'Privacy Policy'
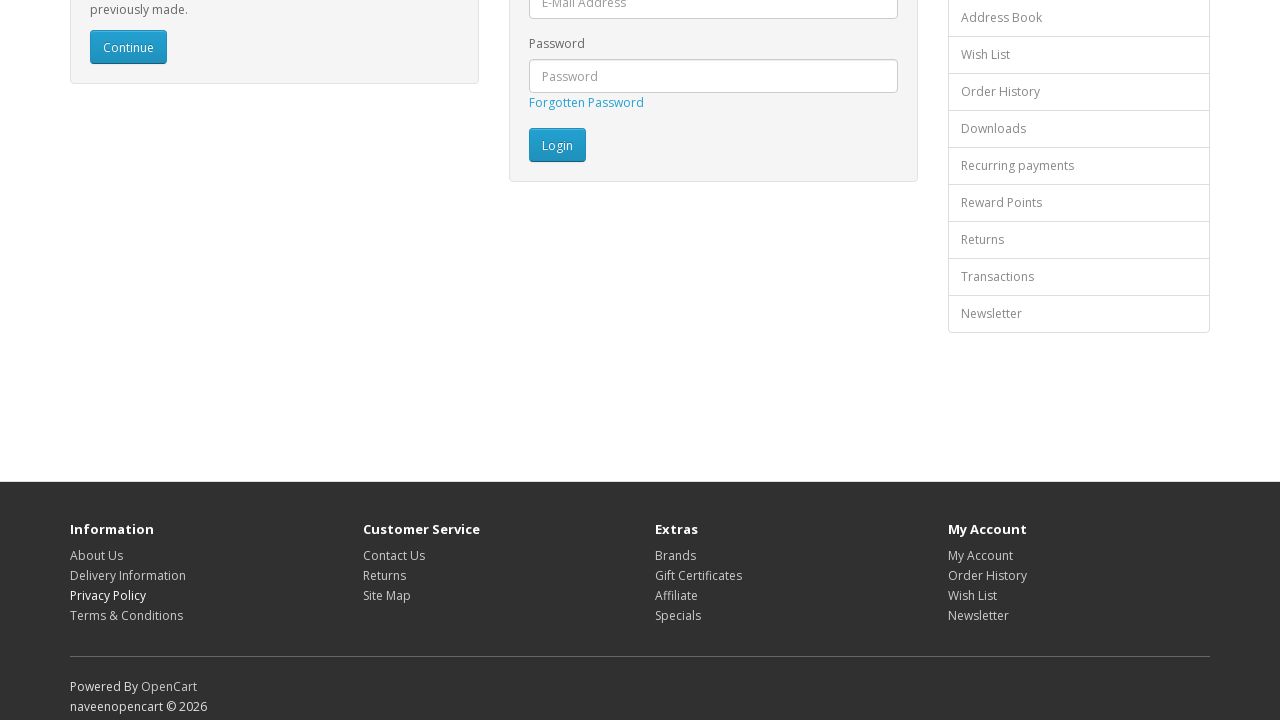

Page loaded and stabilized, footer links remain accessible
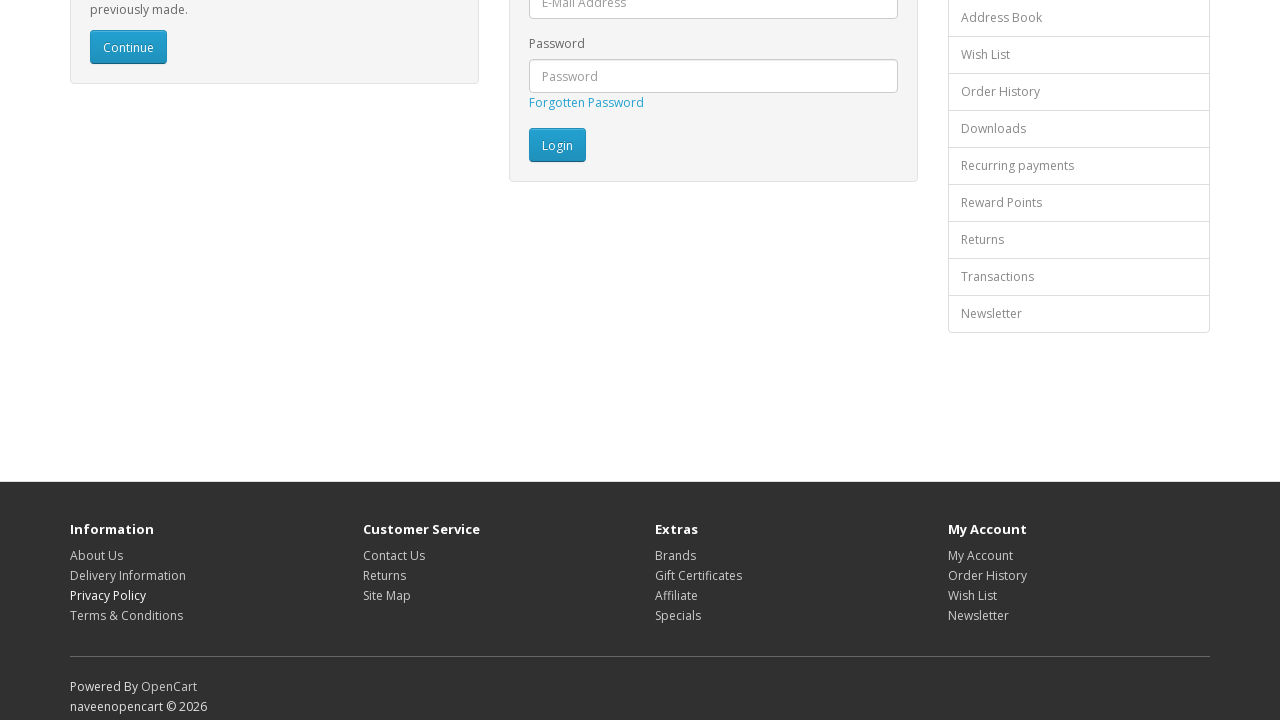

Re-fetched footer links to avoid stale element reference (iteration 4/16)
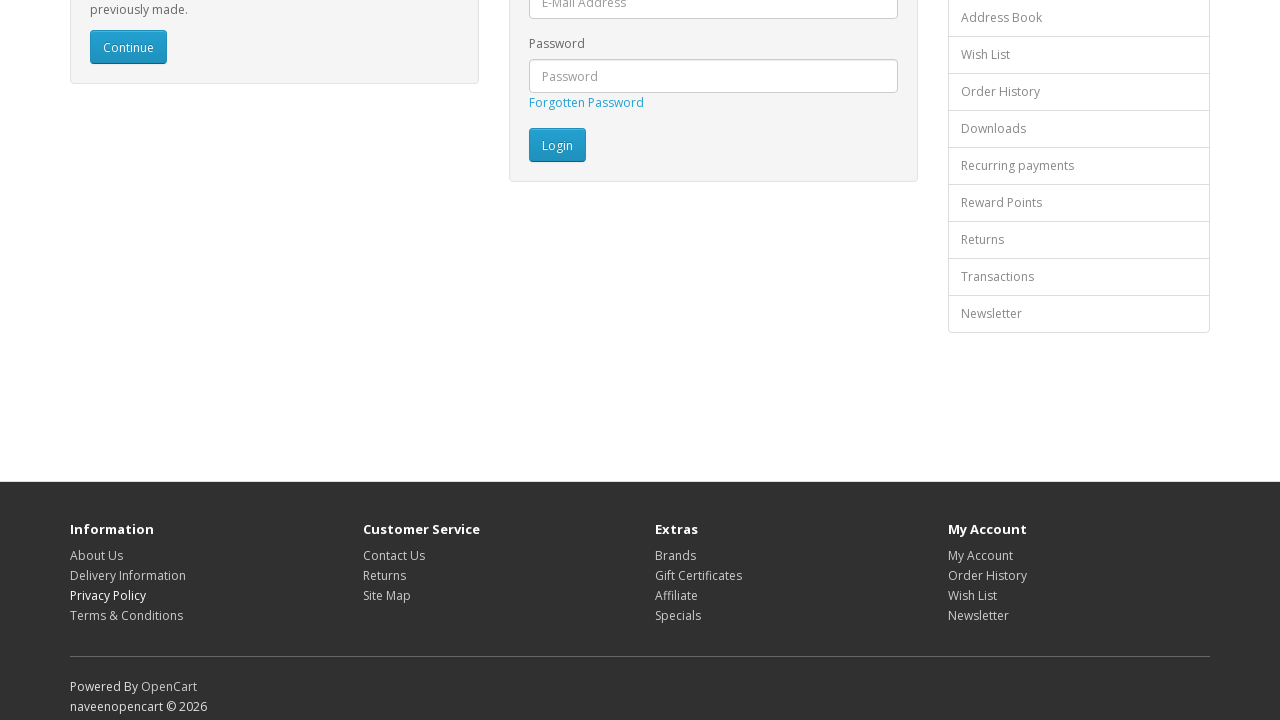

Retrieved text content of footer link: 'Terms & Conditions'
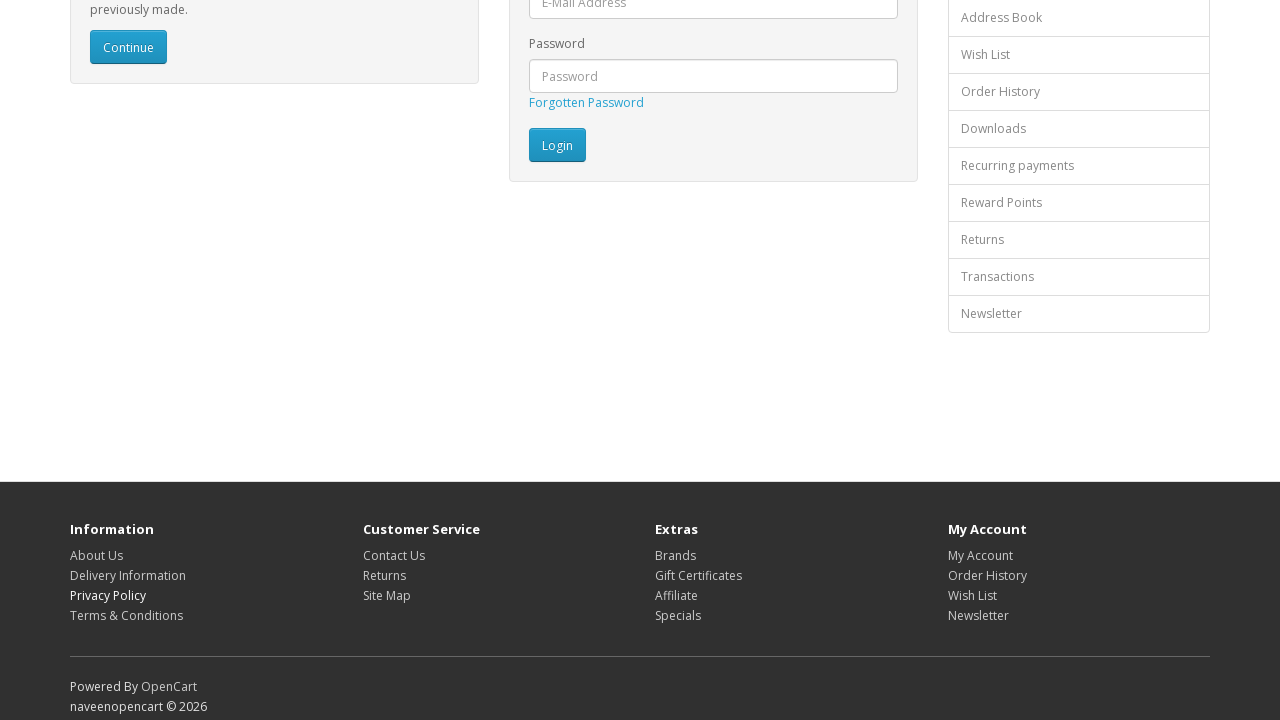

Clicked footer link 'Terms & Conditions' at (126, 615) on xpath=//footer//a >> nth=3
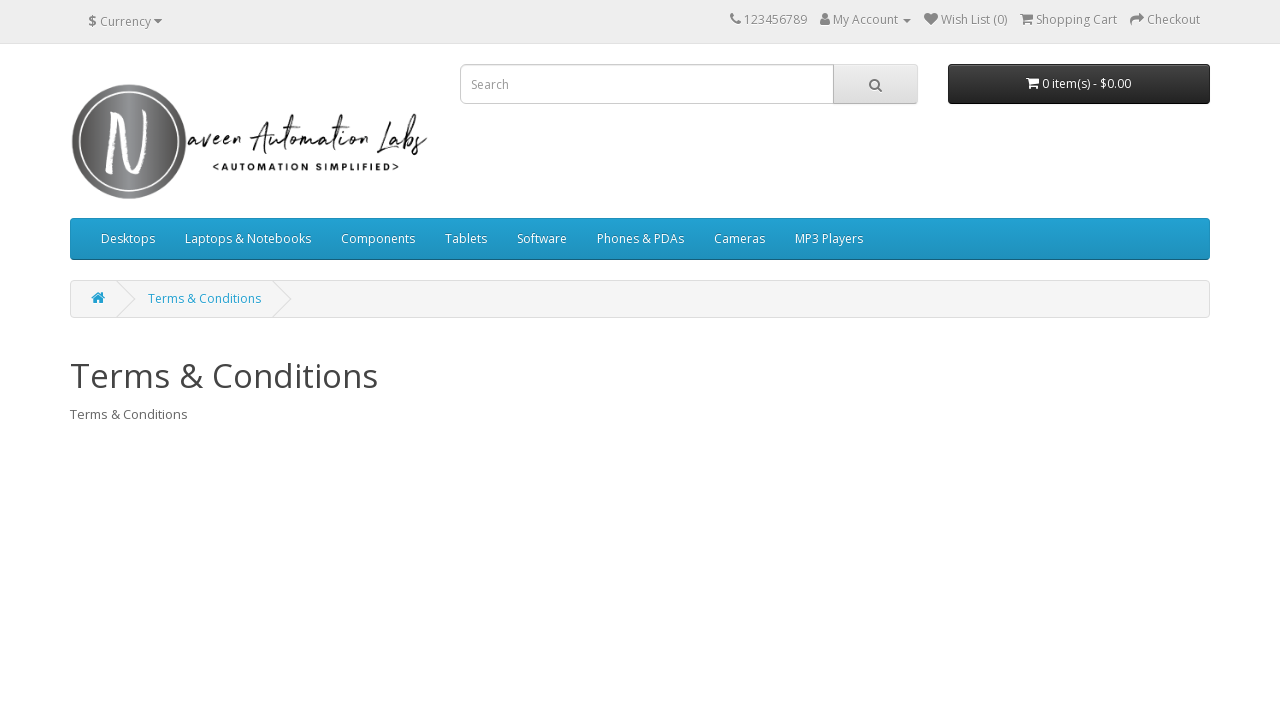

Navigated back to login page after clicking 'Terms & Conditions'
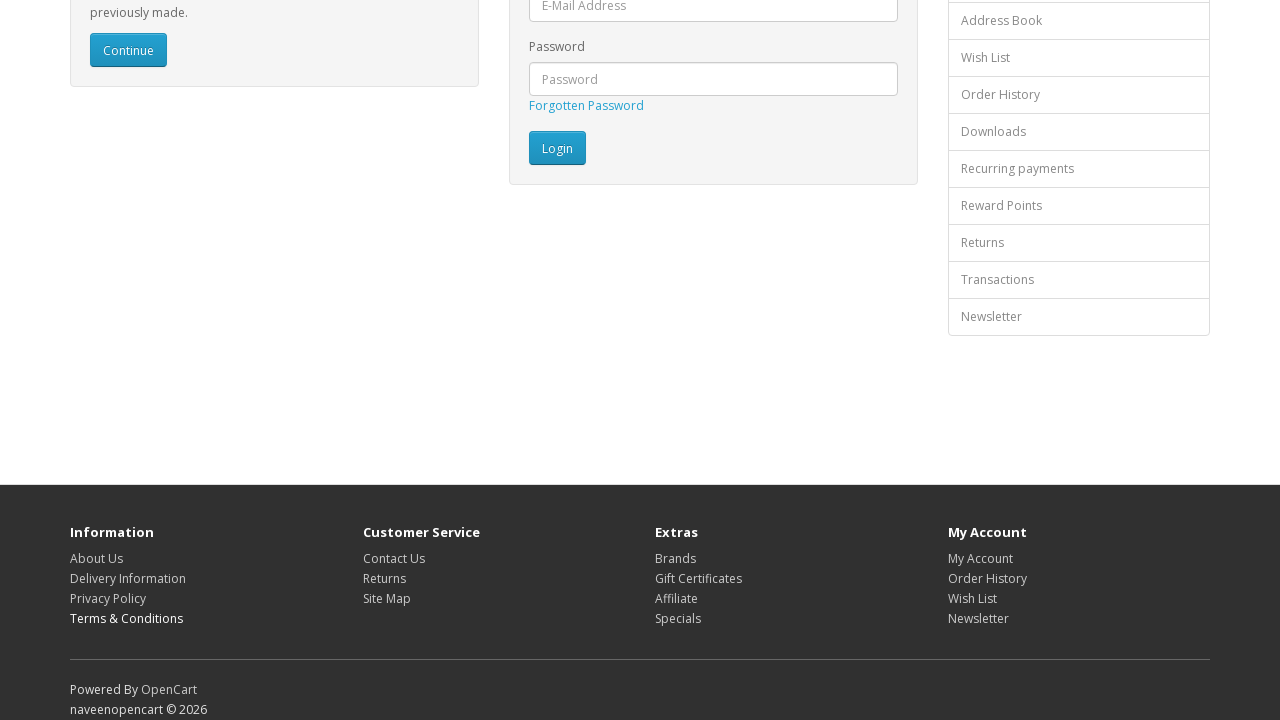

Page loaded and stabilized, footer links remain accessible
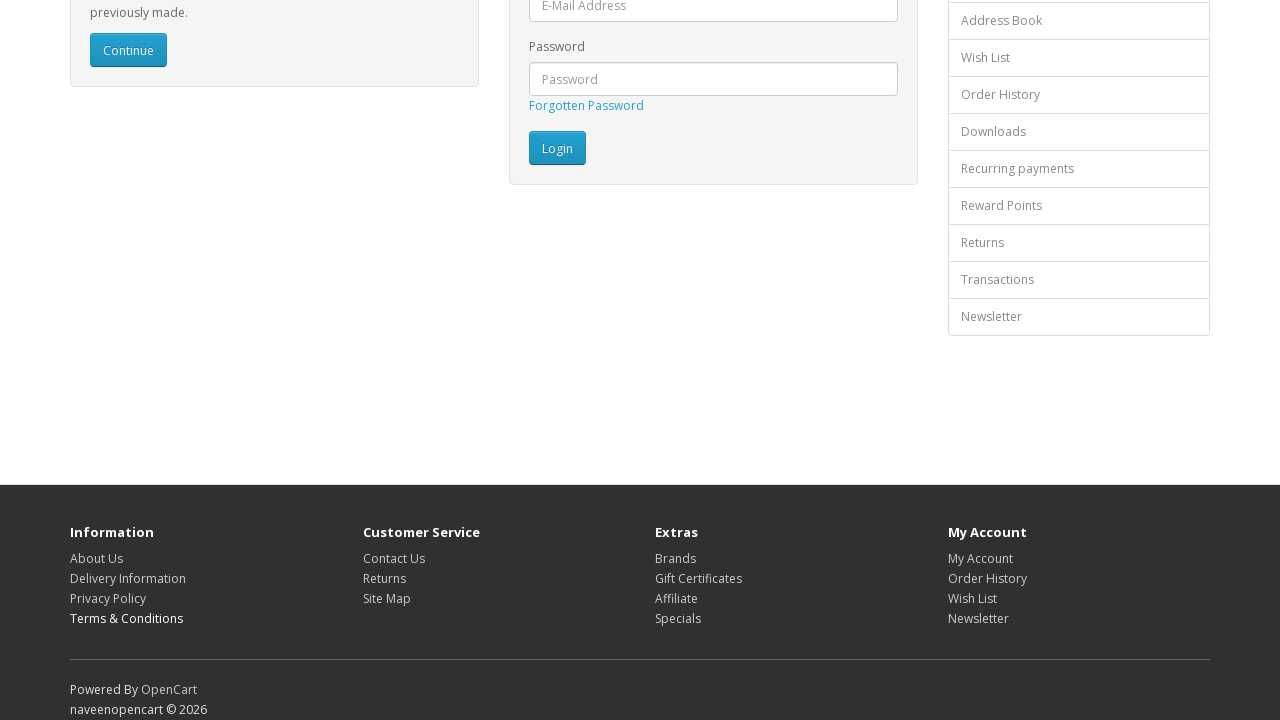

Re-fetched footer links to avoid stale element reference (iteration 5/16)
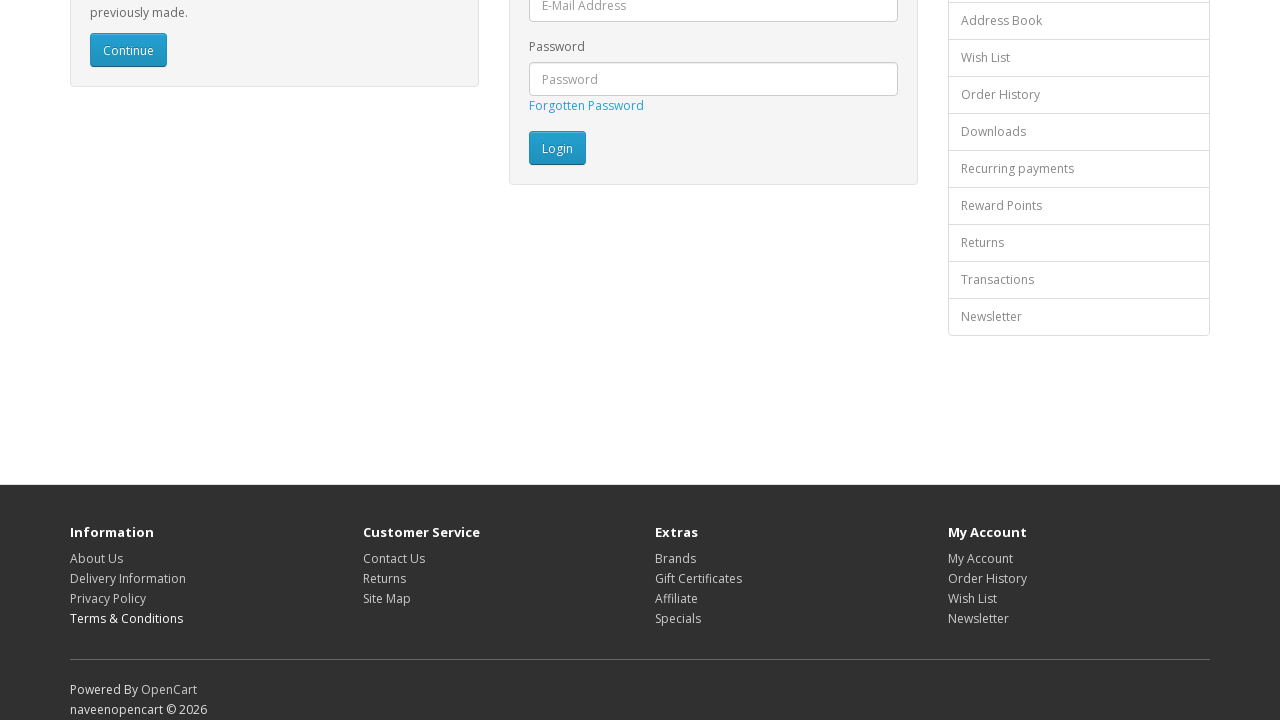

Retrieved text content of footer link: 'Contact Us'
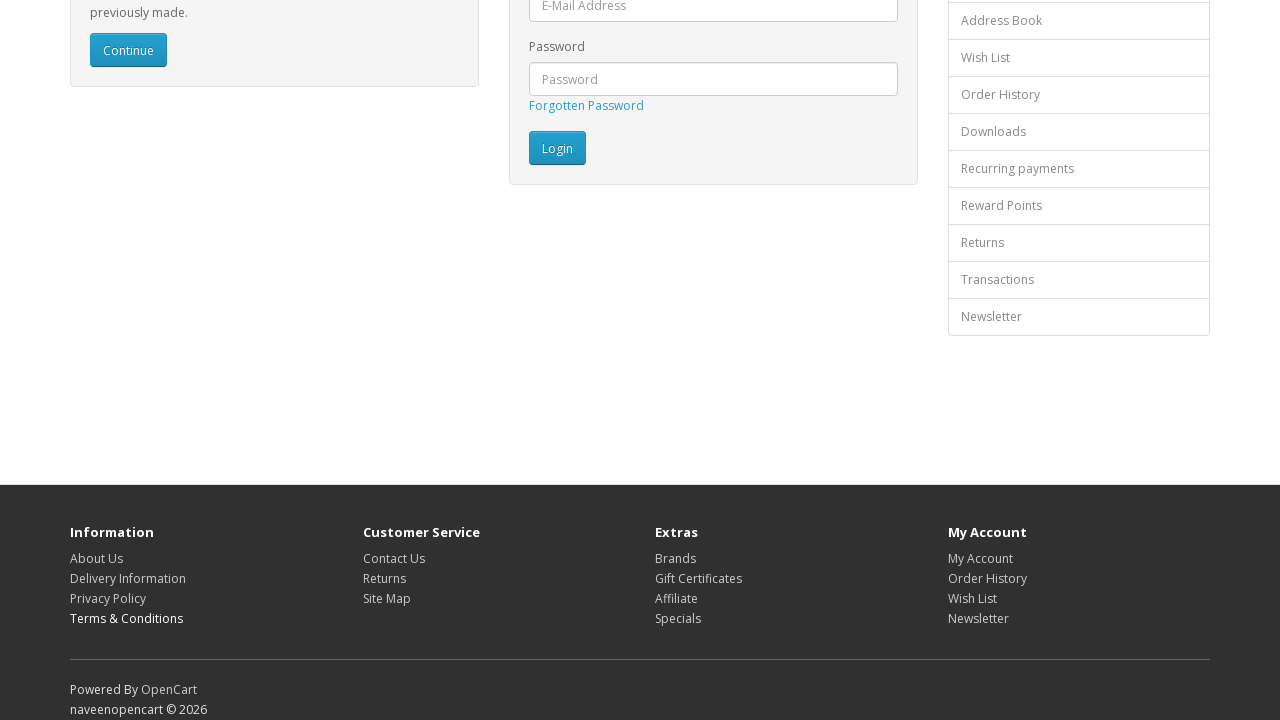

Clicked footer link 'Contact Us' at (394, 558) on xpath=//footer//a >> nth=4
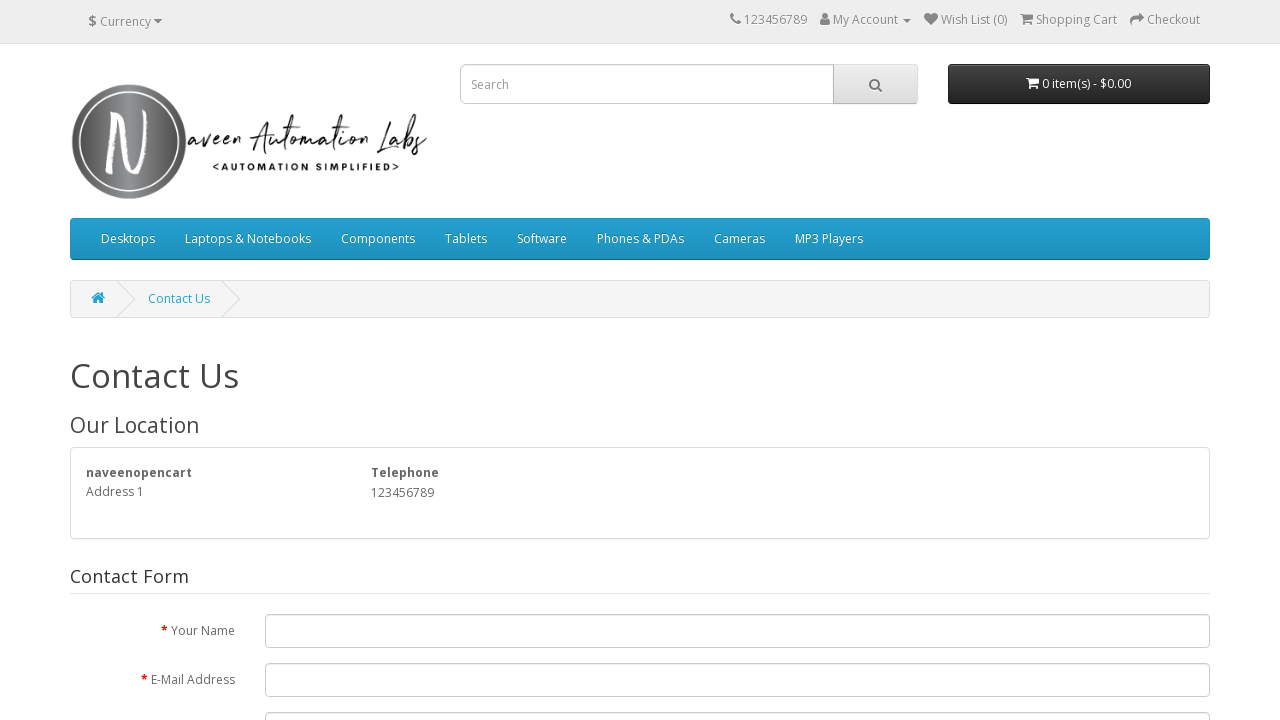

Navigated back to login page after clicking 'Contact Us'
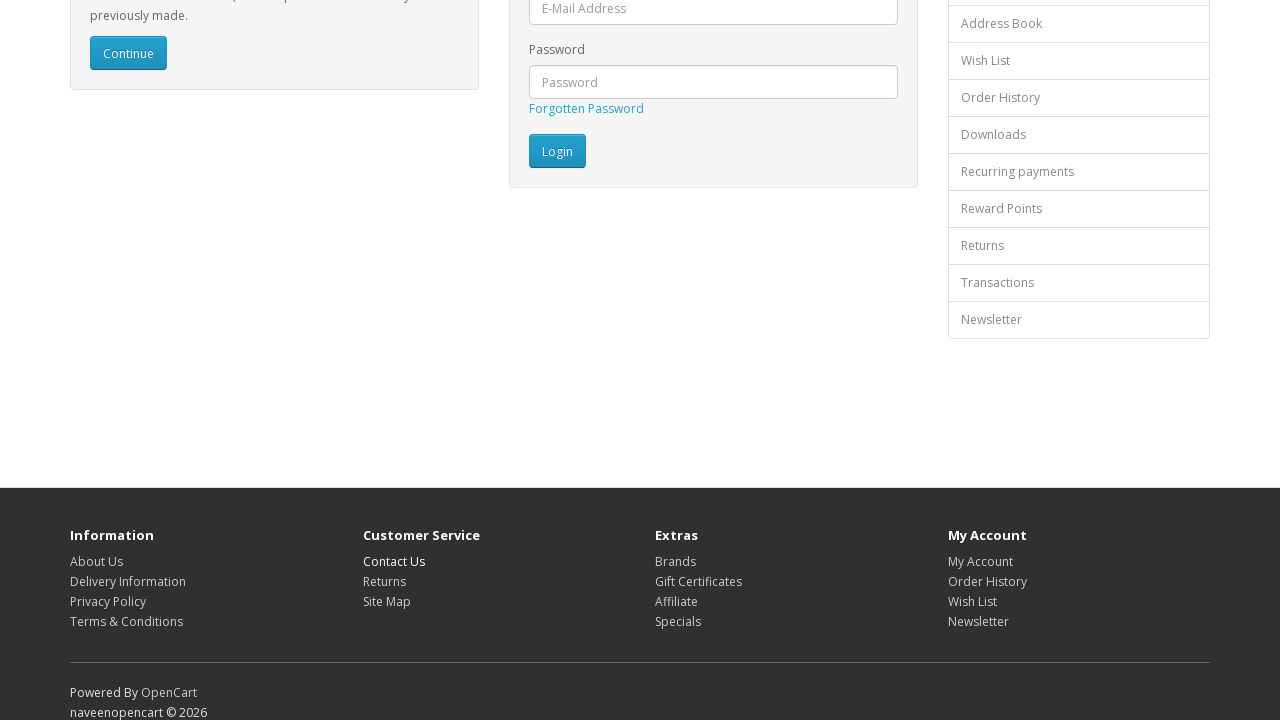

Page loaded and stabilized, footer links remain accessible
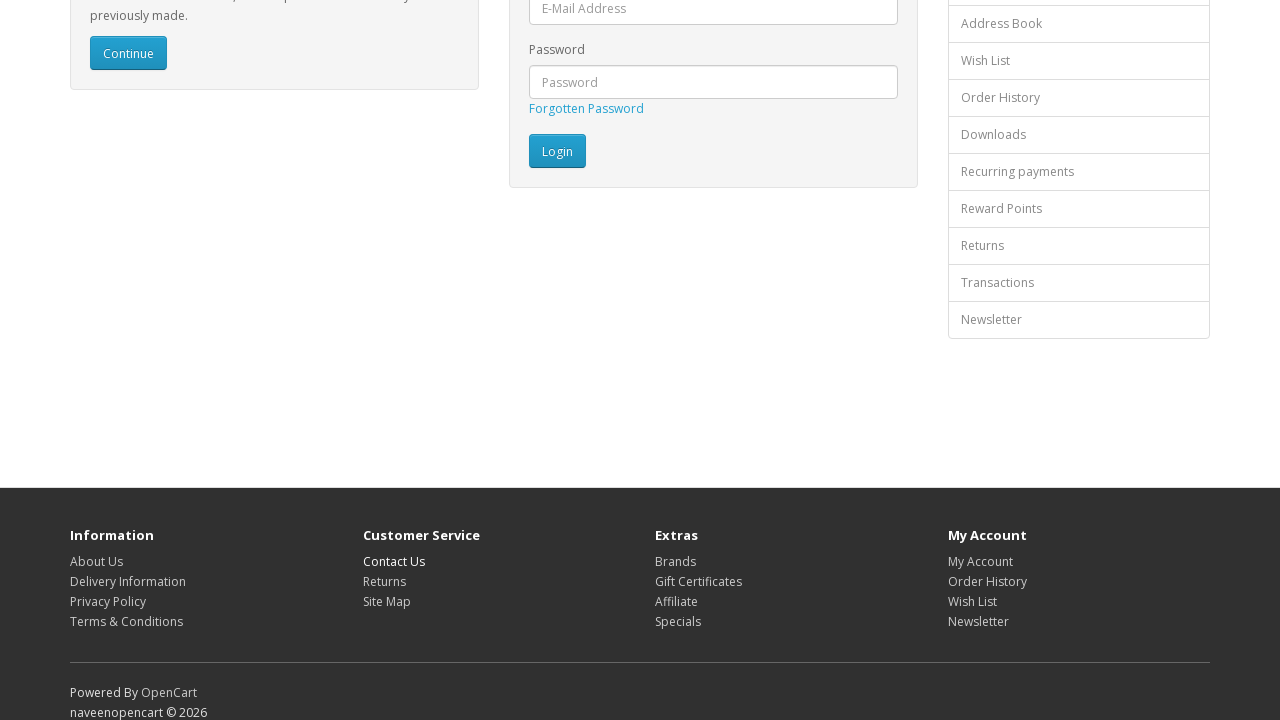

Re-fetched footer links to avoid stale element reference (iteration 6/16)
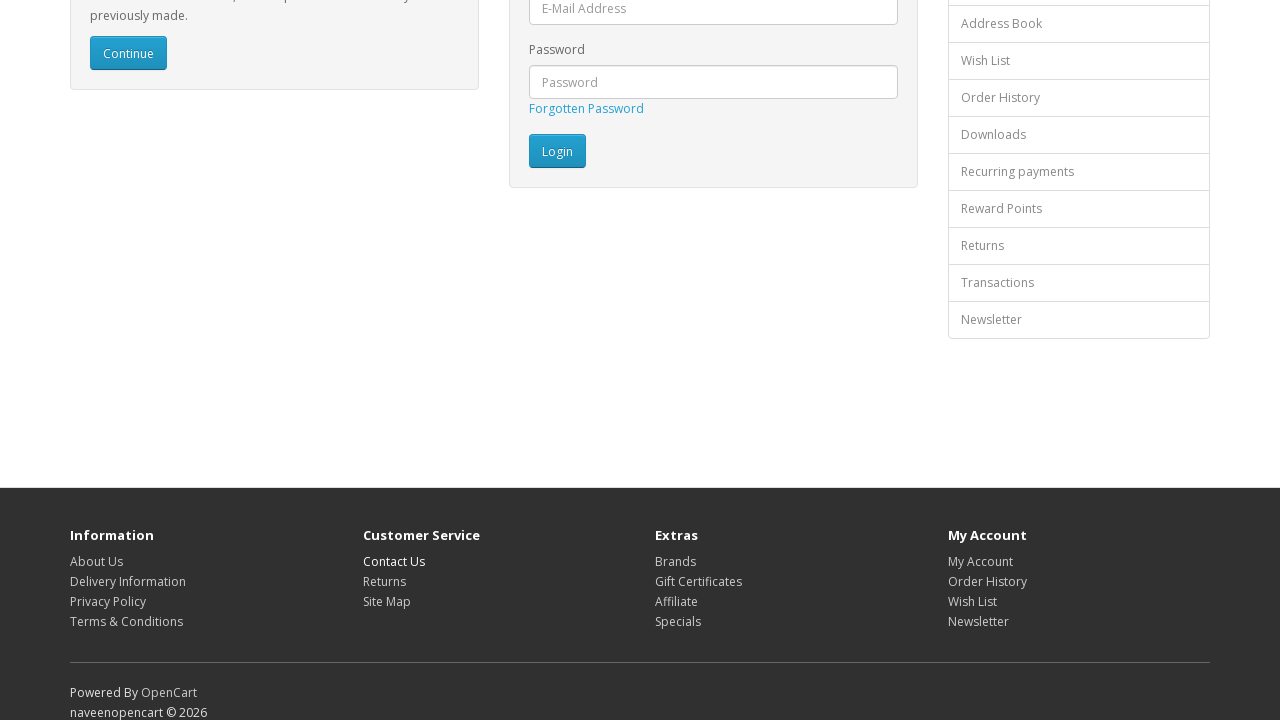

Retrieved text content of footer link: 'Returns'
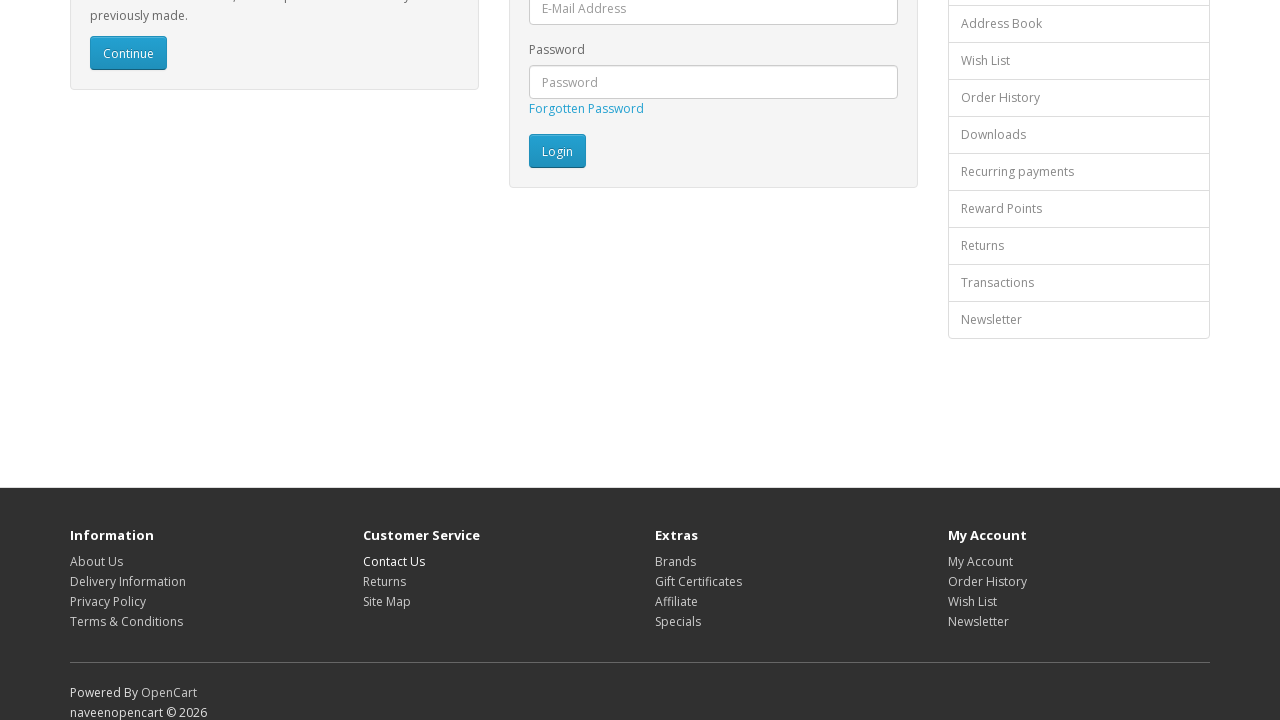

Clicked footer link 'Returns' at (384, 581) on xpath=//footer//a >> nth=5
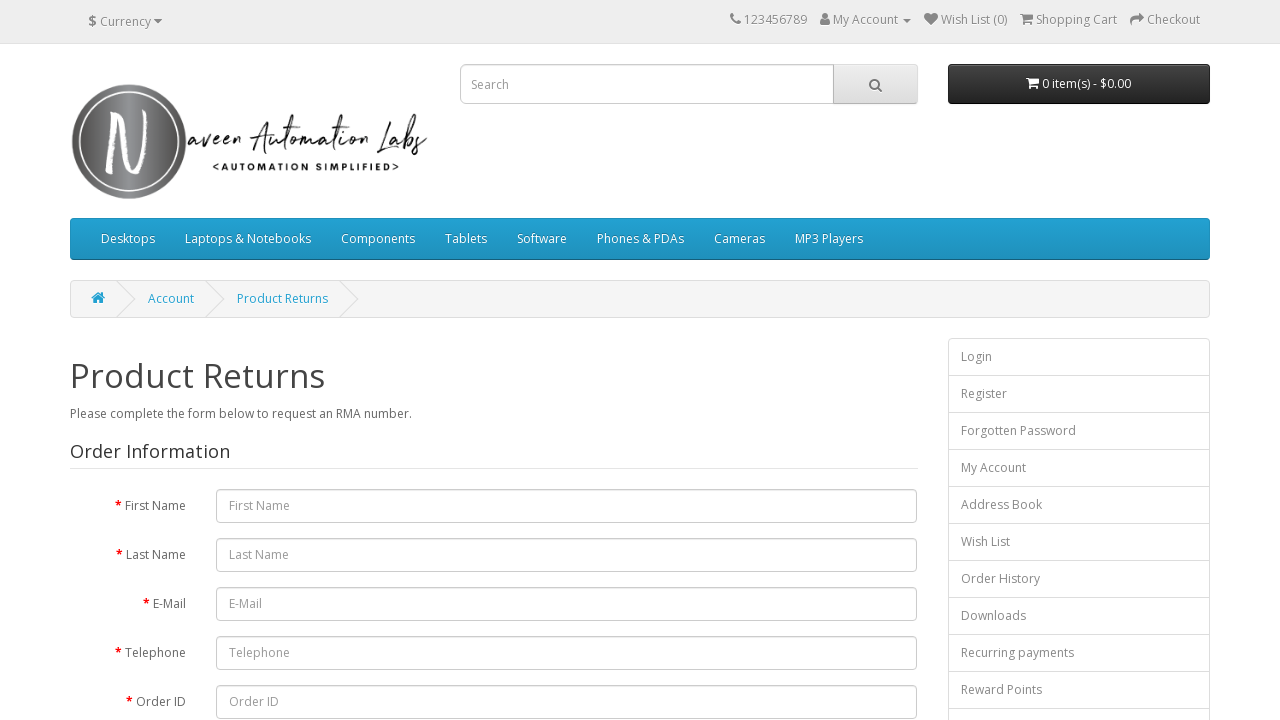

Navigated back to login page after clicking 'Returns'
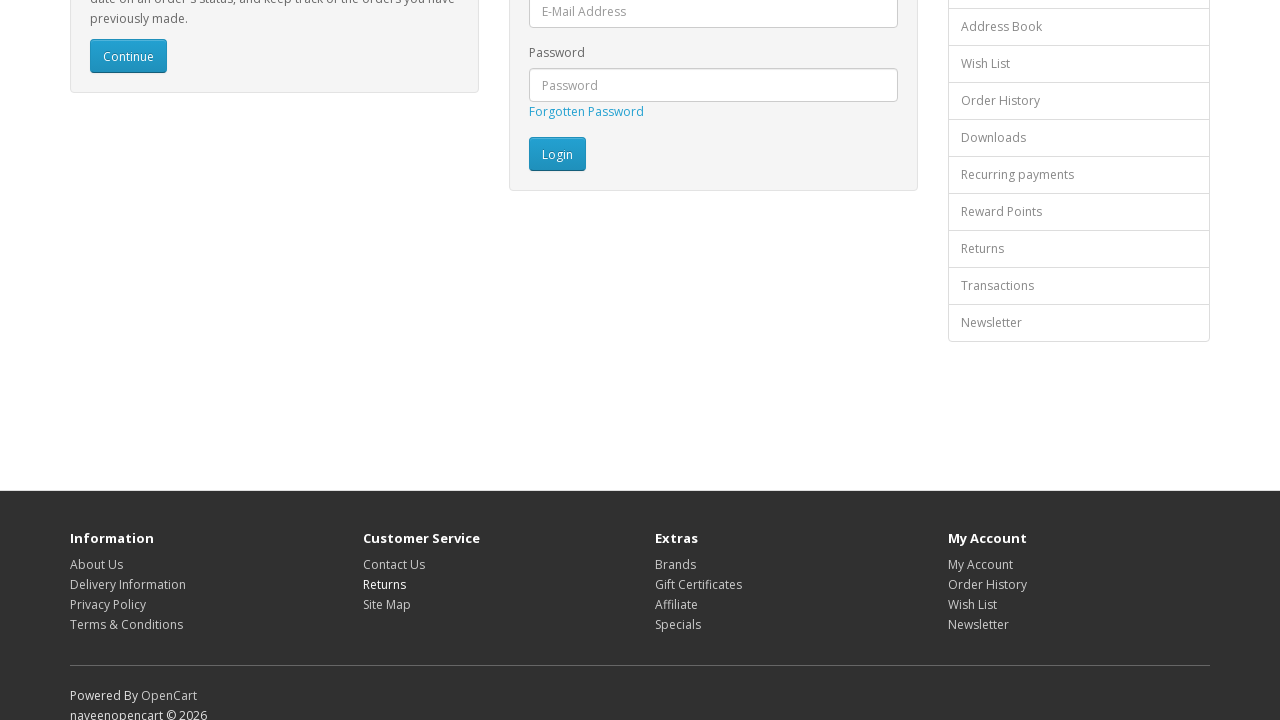

Page loaded and stabilized, footer links remain accessible
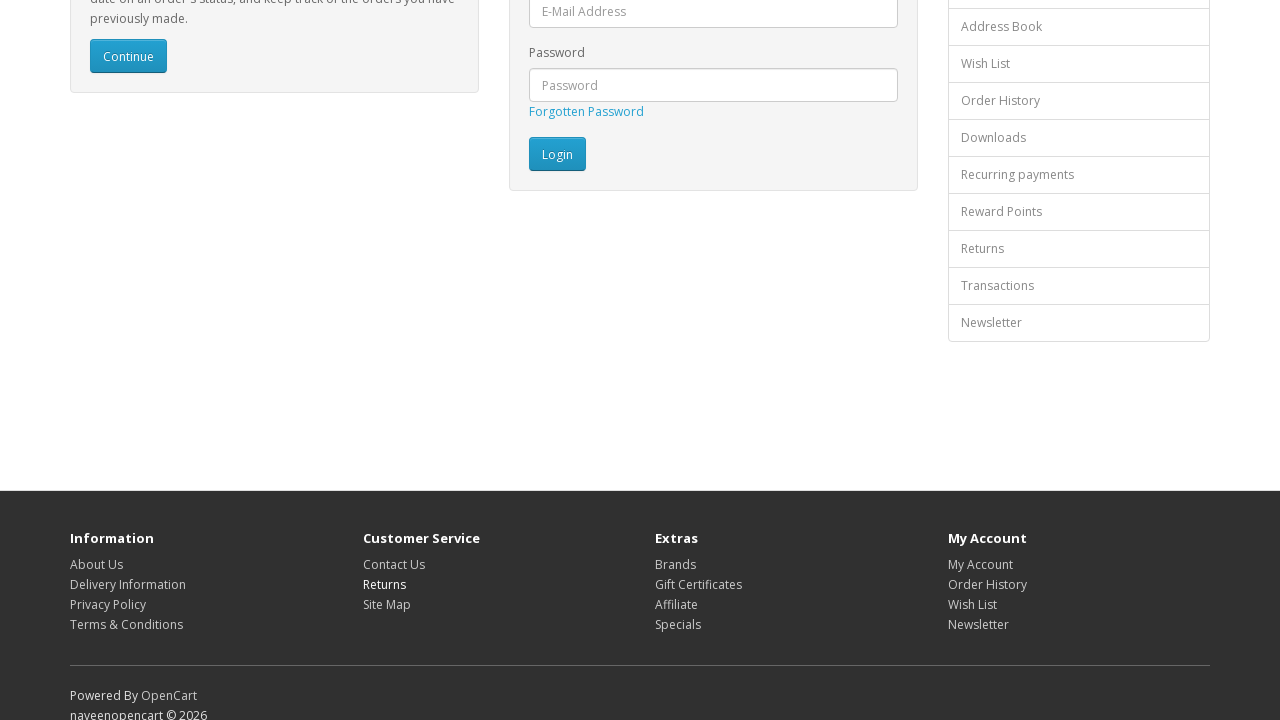

Re-fetched footer links to avoid stale element reference (iteration 7/16)
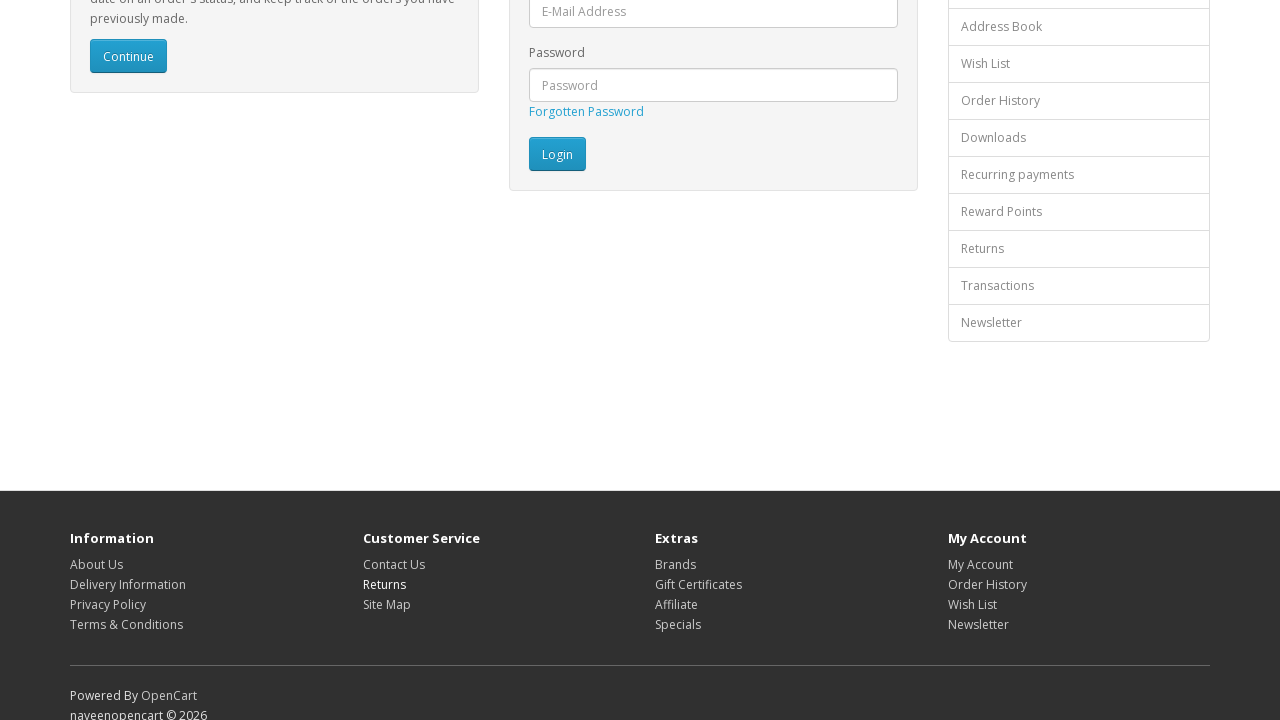

Retrieved text content of footer link: 'Site Map'
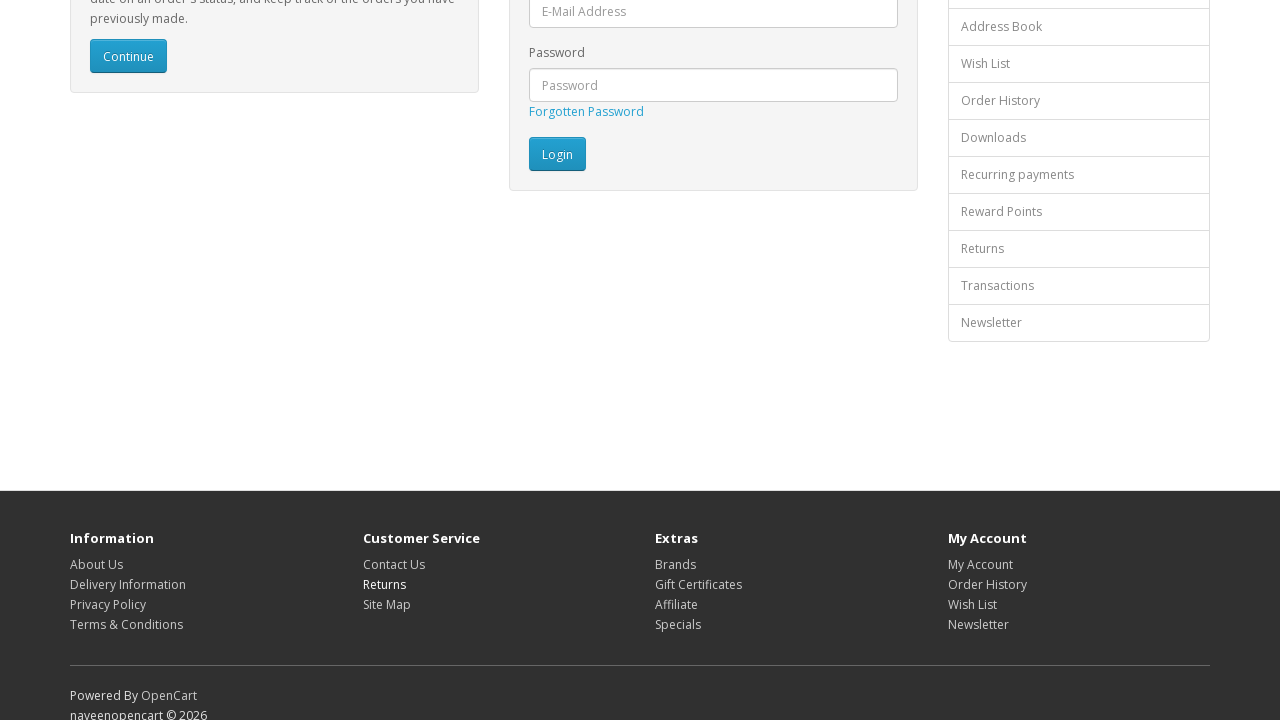

Clicked footer link 'Site Map' at (386, 604) on xpath=//footer//a >> nth=6
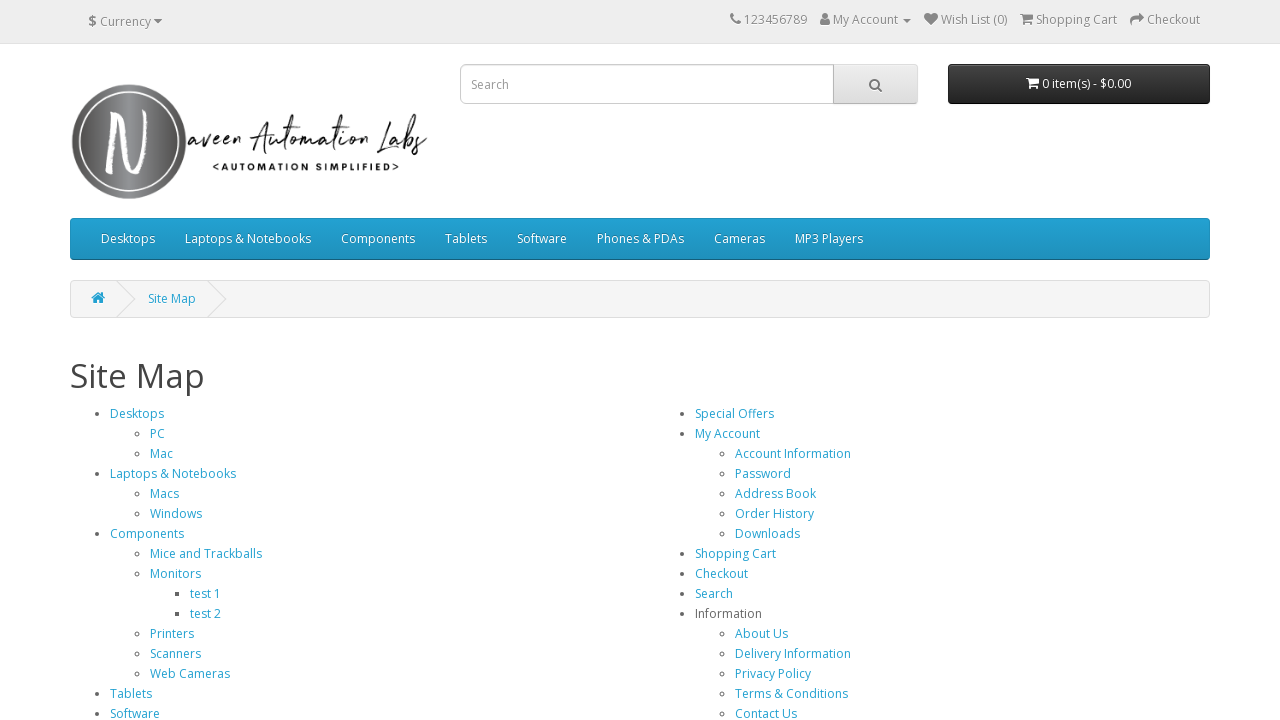

Navigated back to login page after clicking 'Site Map'
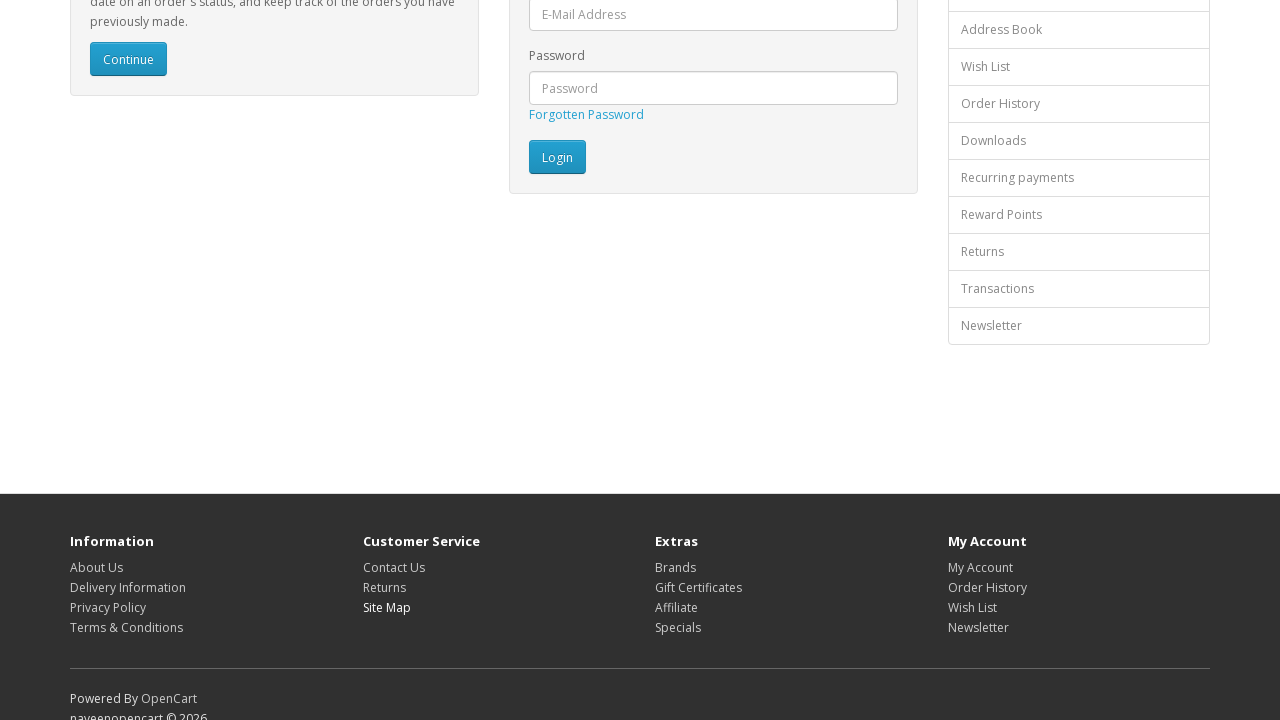

Page loaded and stabilized, footer links remain accessible
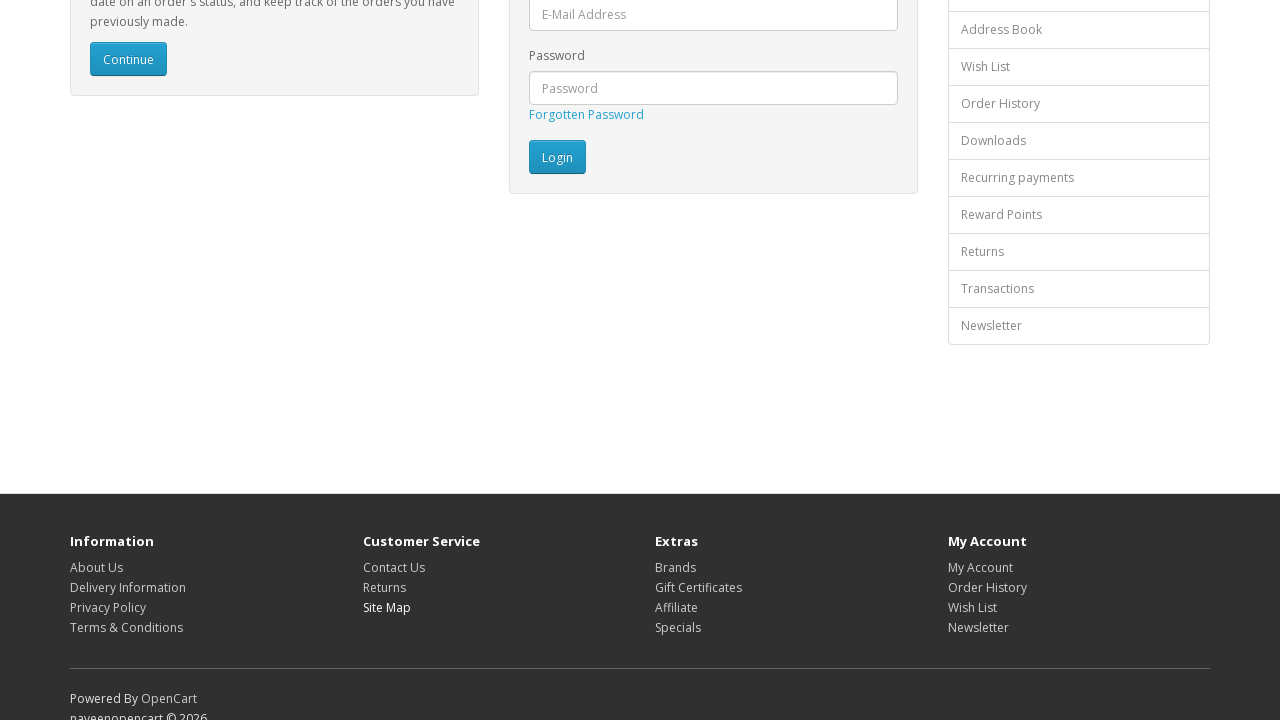

Re-fetched footer links to avoid stale element reference (iteration 8/16)
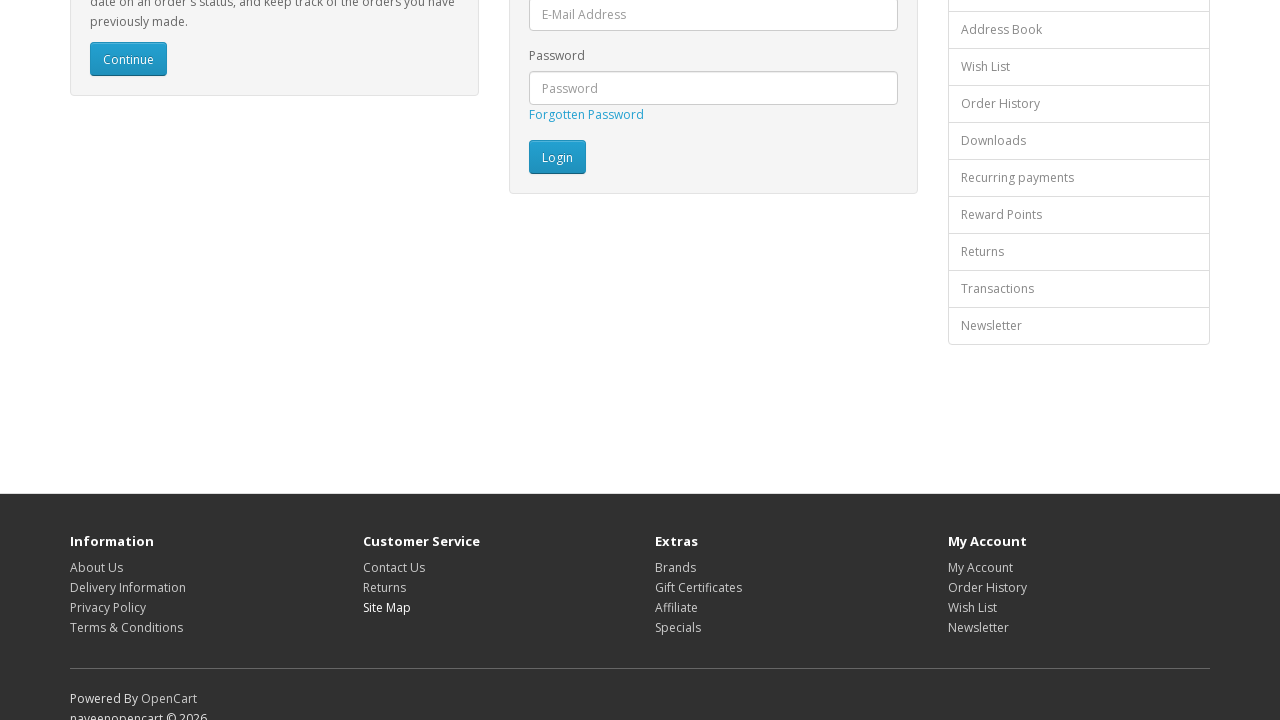

Retrieved text content of footer link: 'Brands'
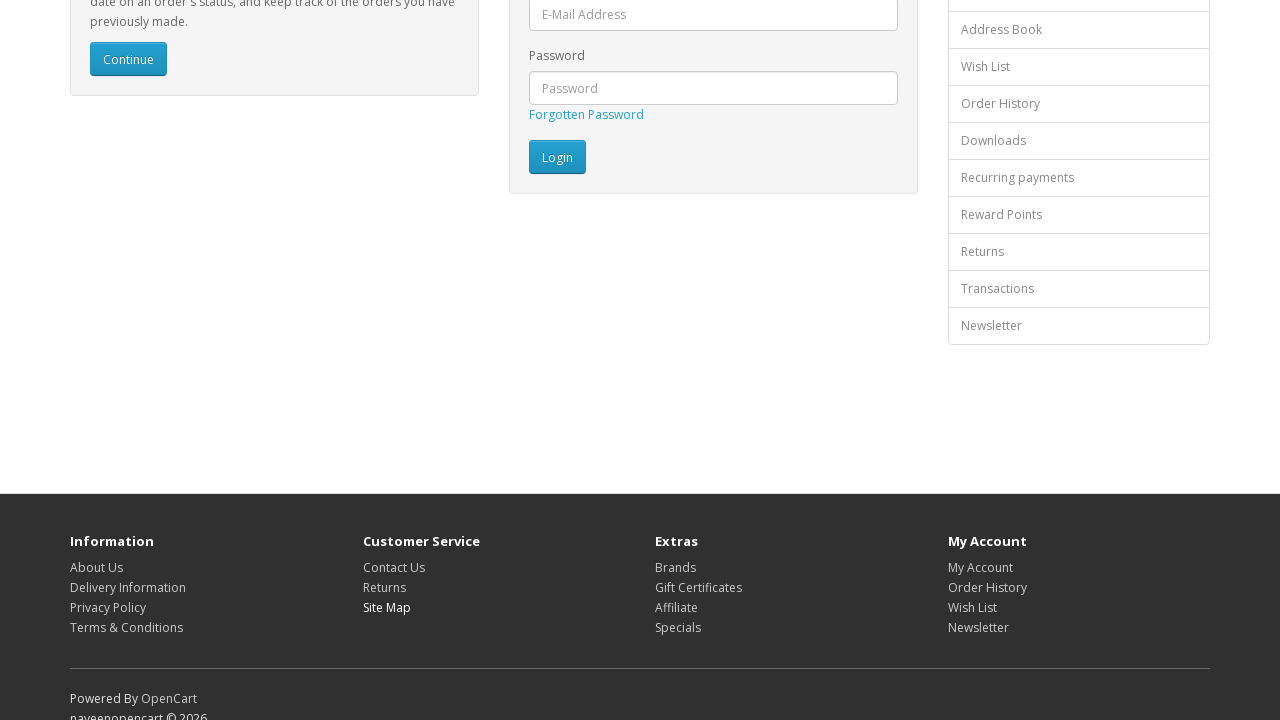

Clicked footer link 'Brands' at (676, 567) on xpath=//footer//a >> nth=7
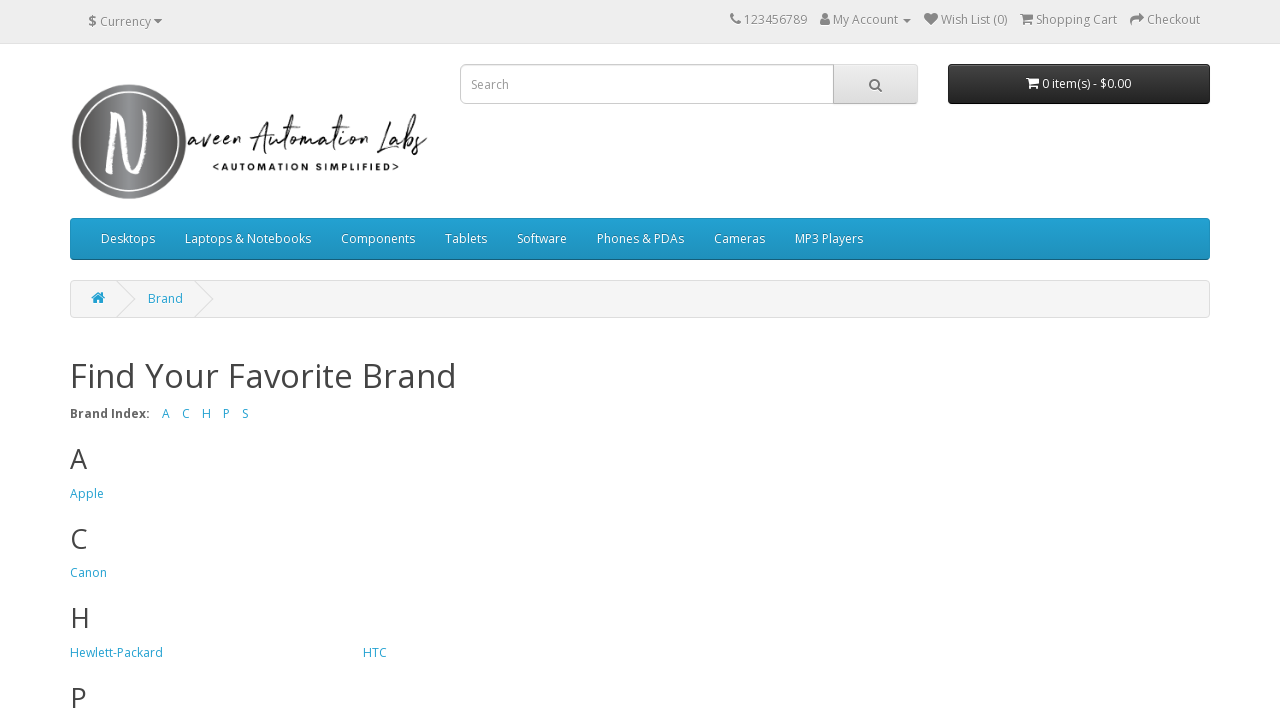

Navigated back to login page after clicking 'Brands'
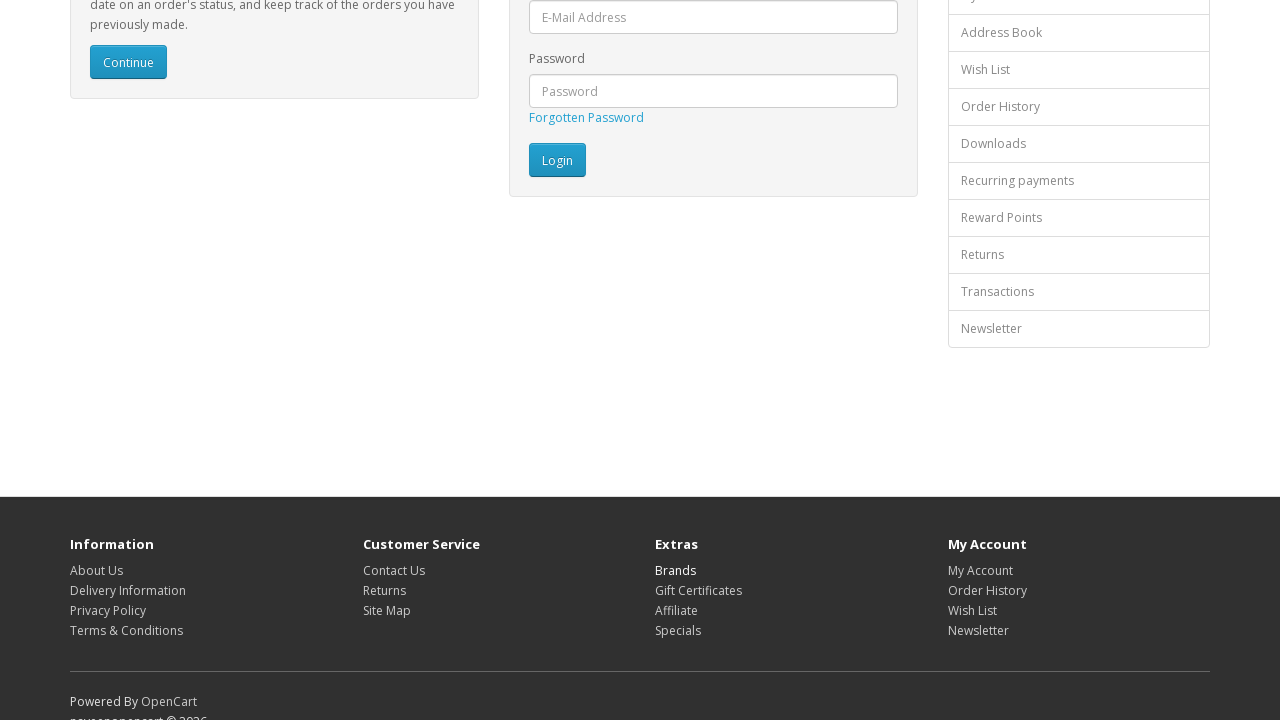

Page loaded and stabilized, footer links remain accessible
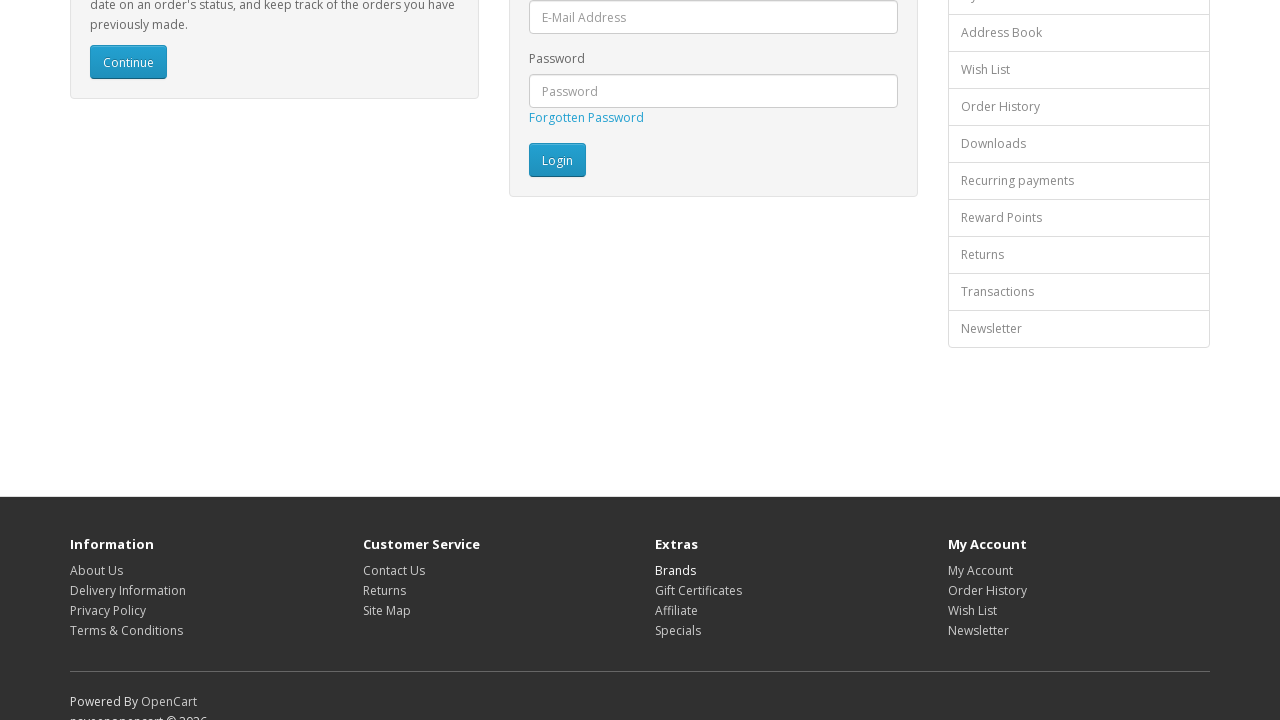

Re-fetched footer links to avoid stale element reference (iteration 9/16)
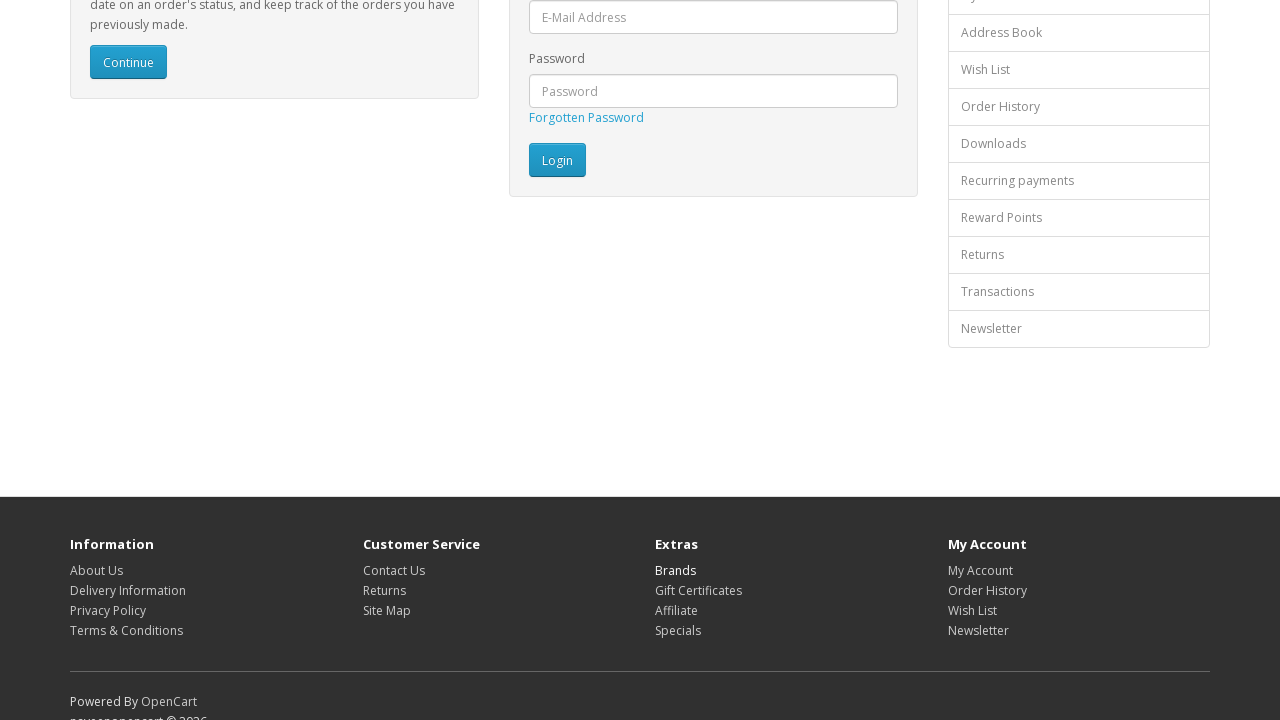

Retrieved text content of footer link: 'Gift Certificates'
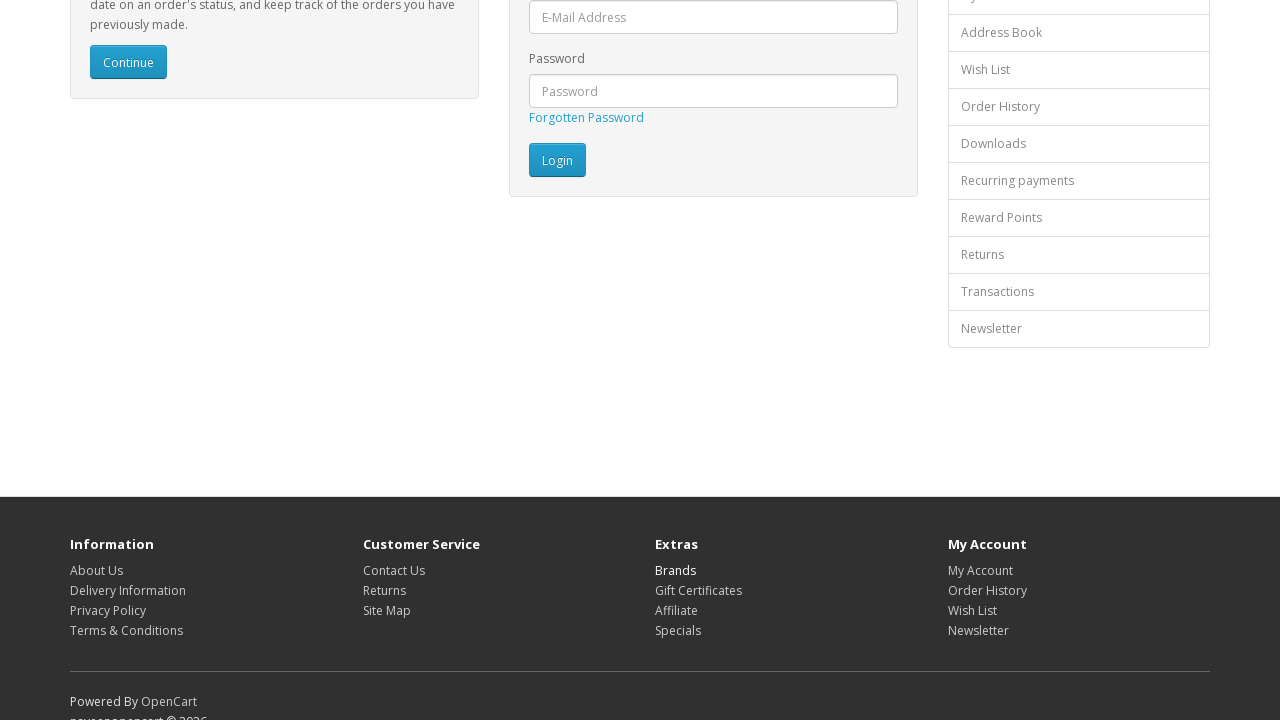

Clicked footer link 'Gift Certificates' at (698, 590) on xpath=//footer//a >> nth=8
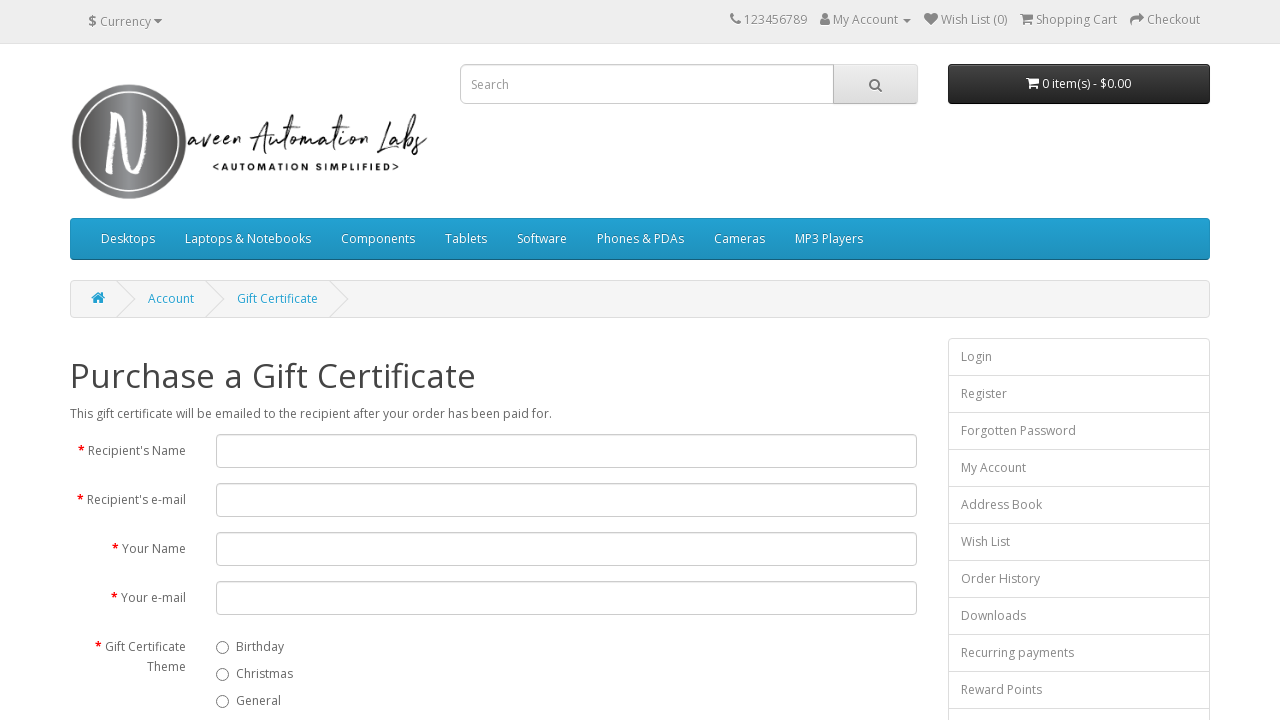

Navigated back to login page after clicking 'Gift Certificates'
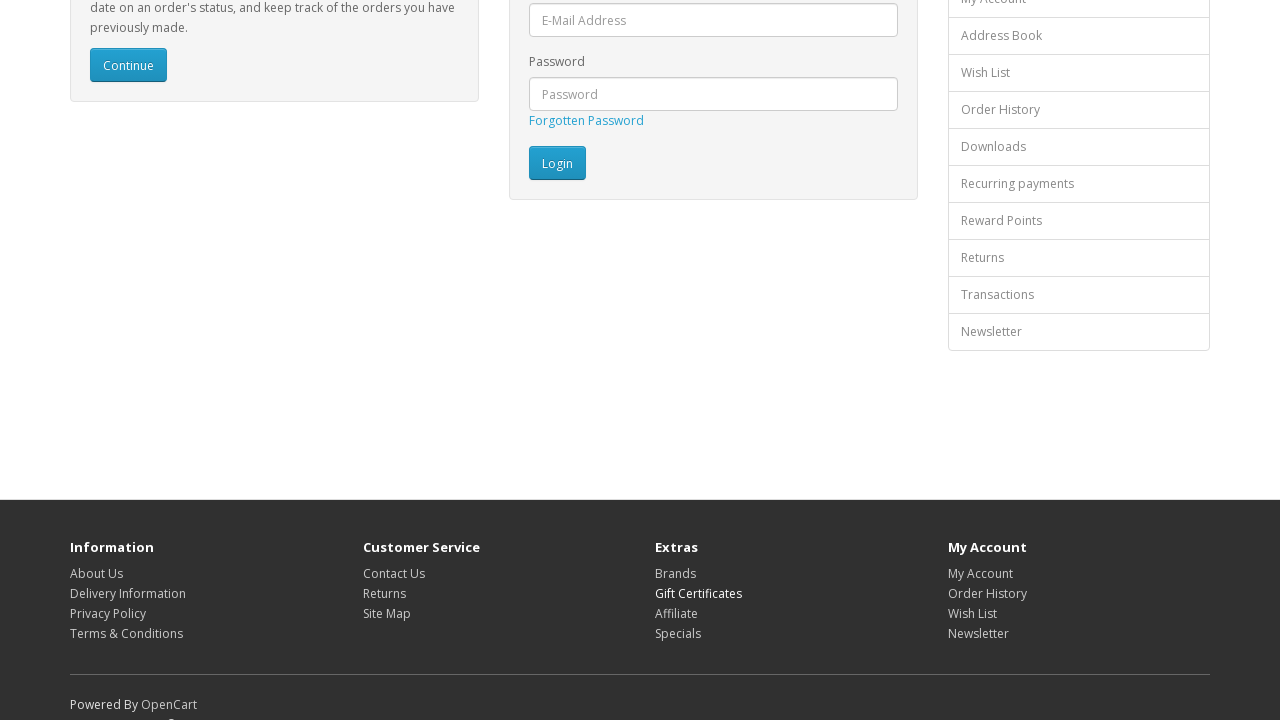

Page loaded and stabilized, footer links remain accessible
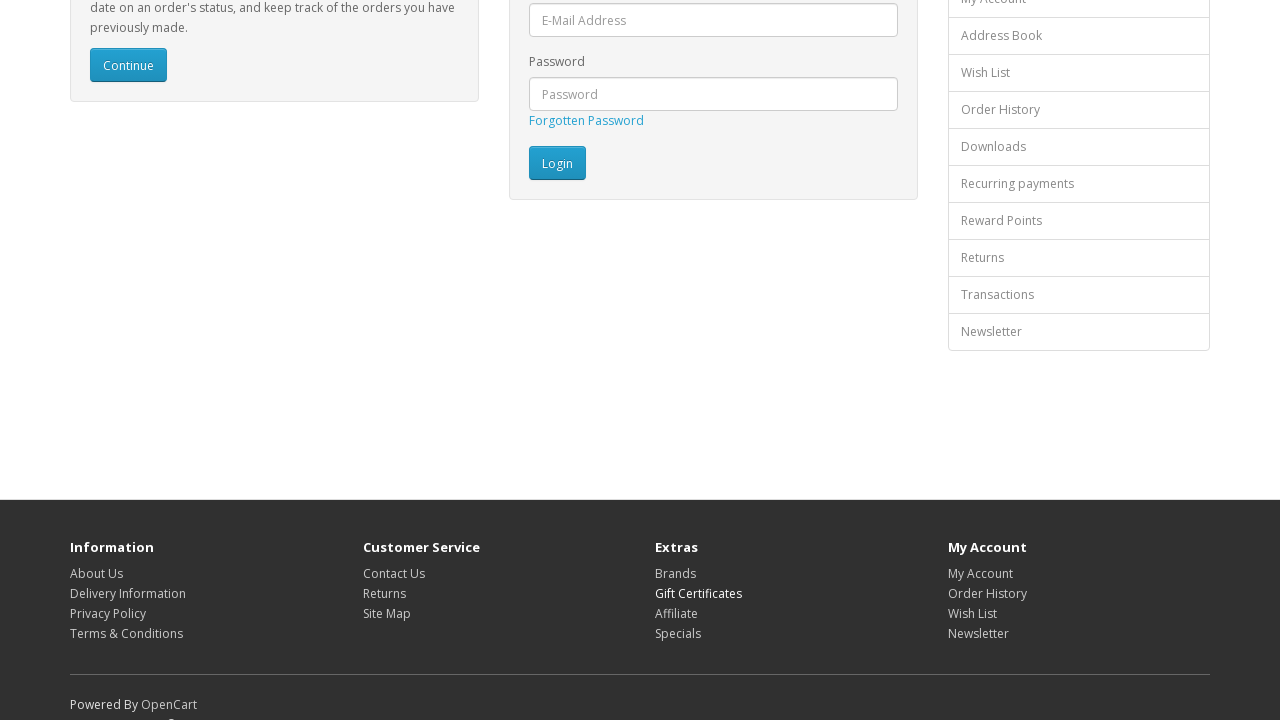

Re-fetched footer links to avoid stale element reference (iteration 10/16)
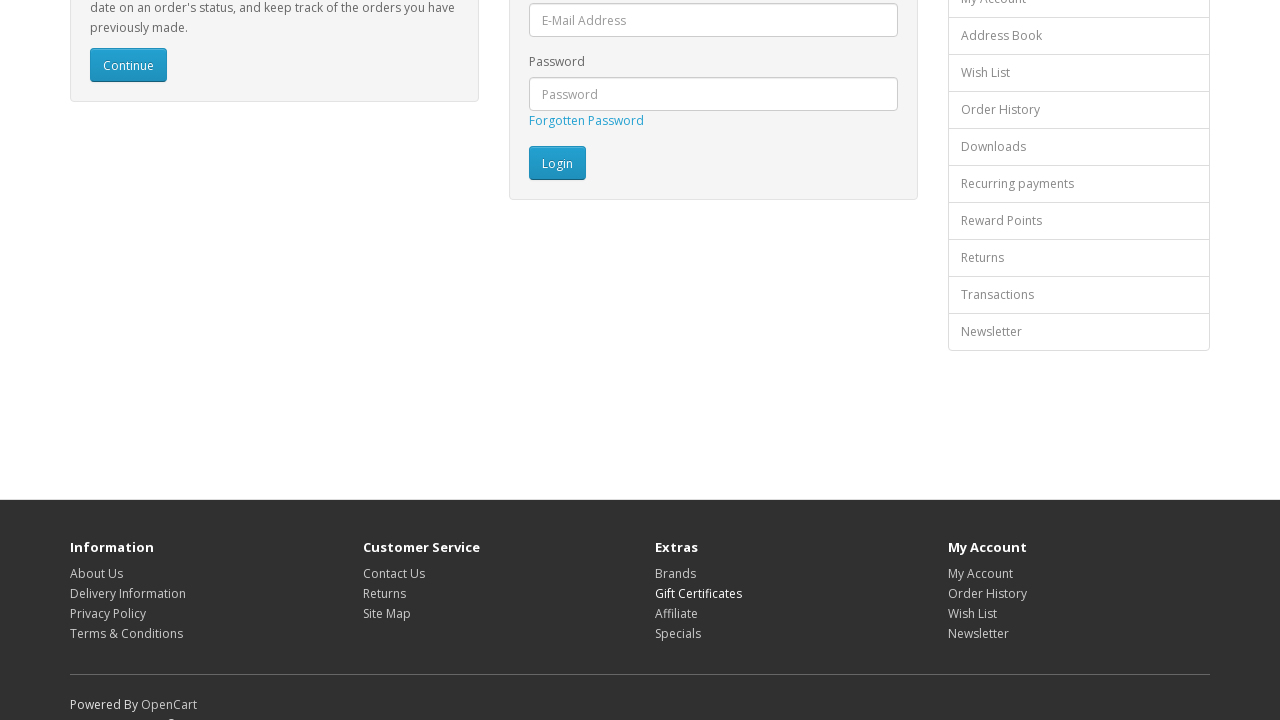

Retrieved text content of footer link: 'Affiliate'
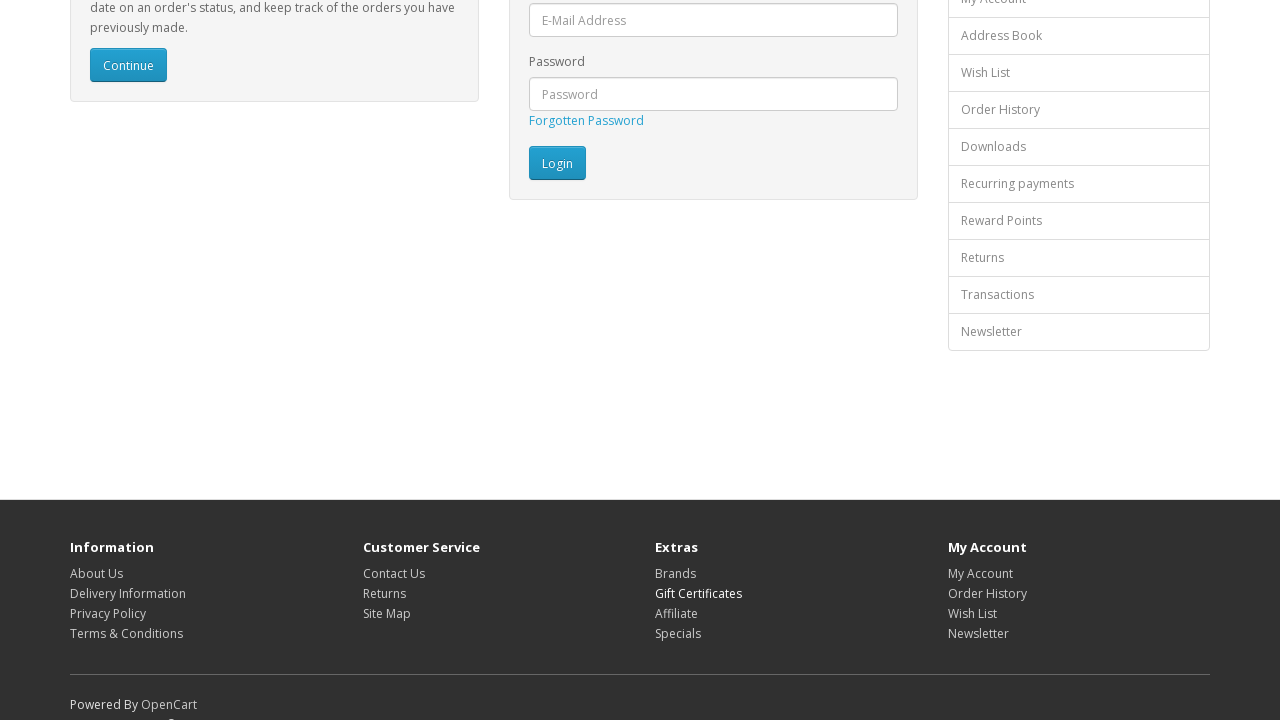

Clicked footer link 'Affiliate' at (676, 613) on xpath=//footer//a >> nth=9
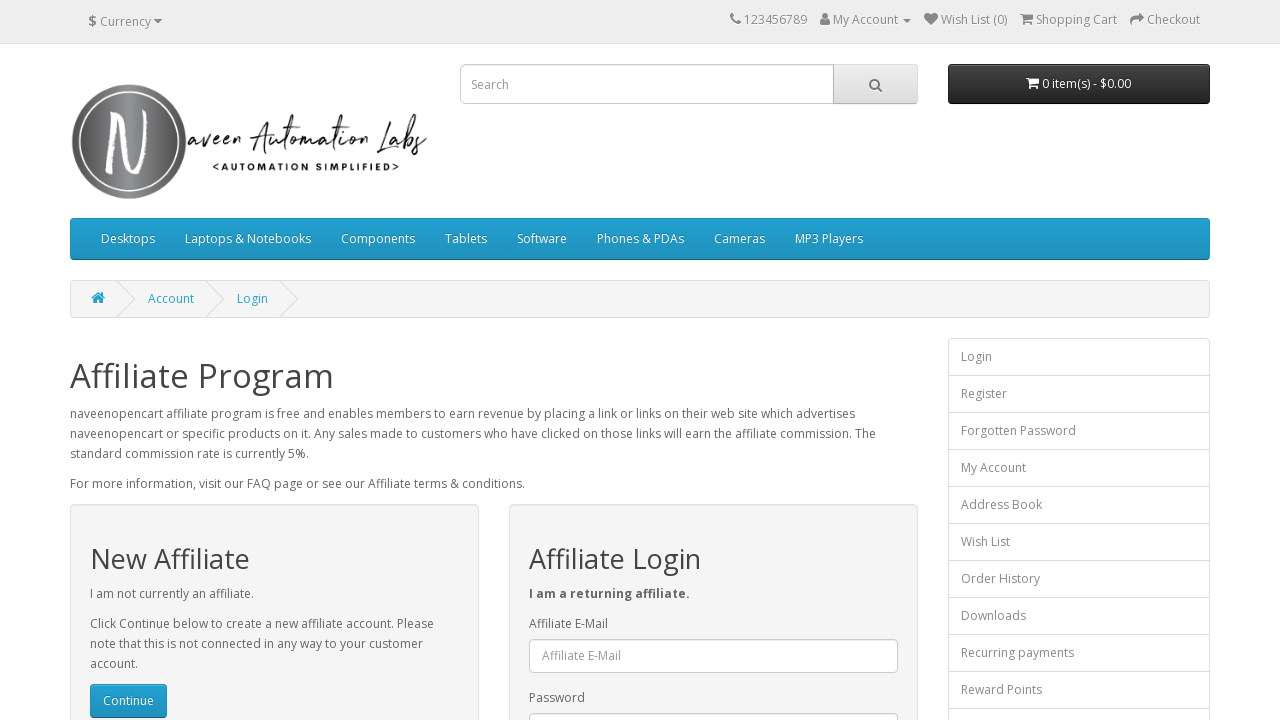

Navigated back to login page after clicking 'Affiliate'
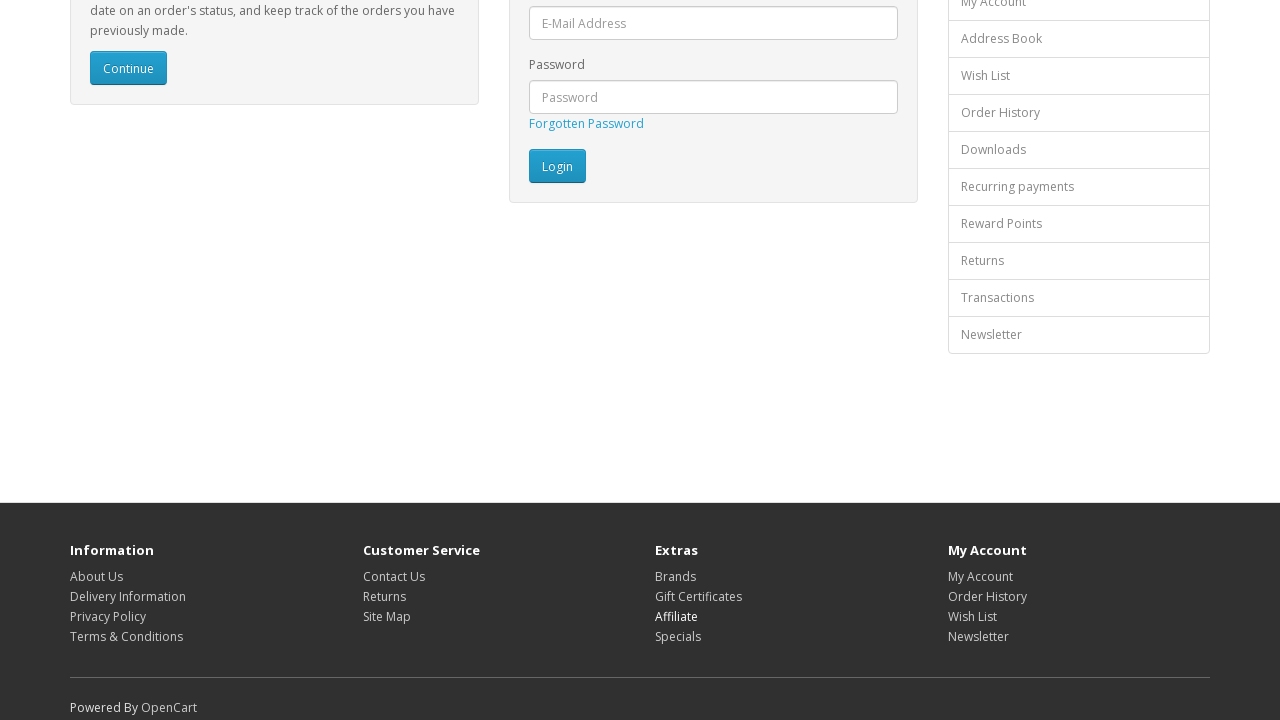

Page loaded and stabilized, footer links remain accessible
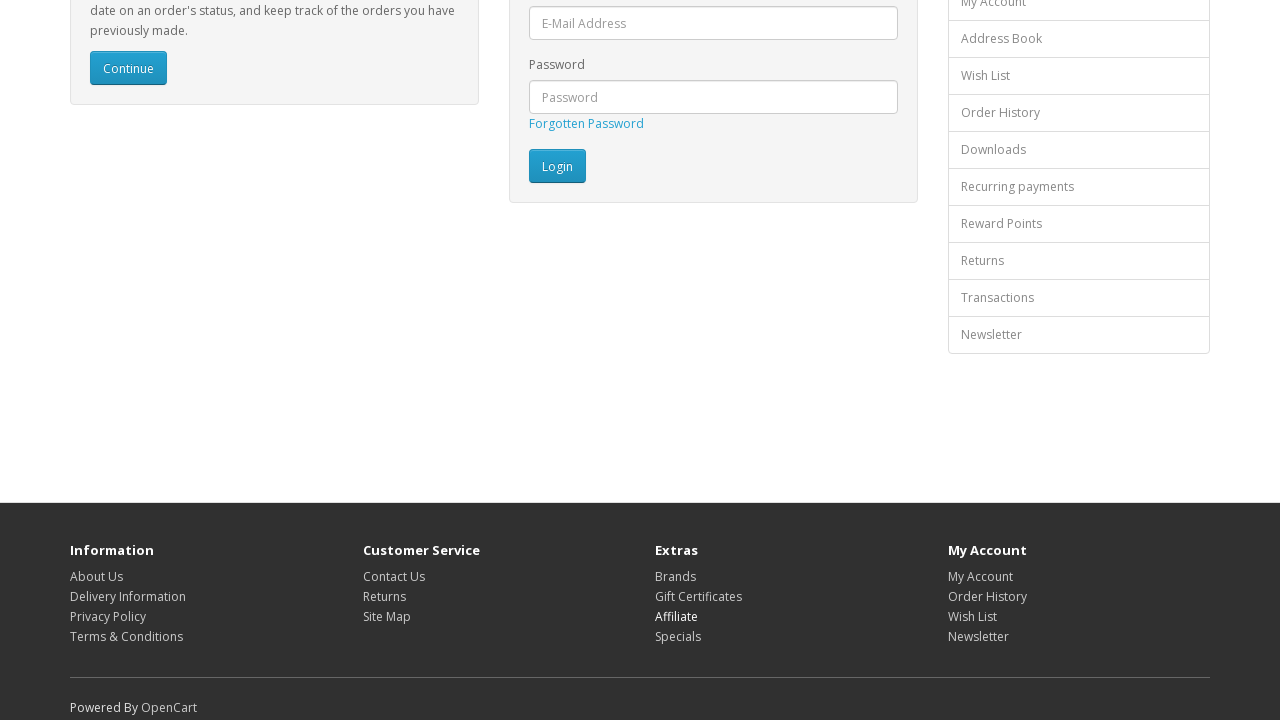

Re-fetched footer links to avoid stale element reference (iteration 11/16)
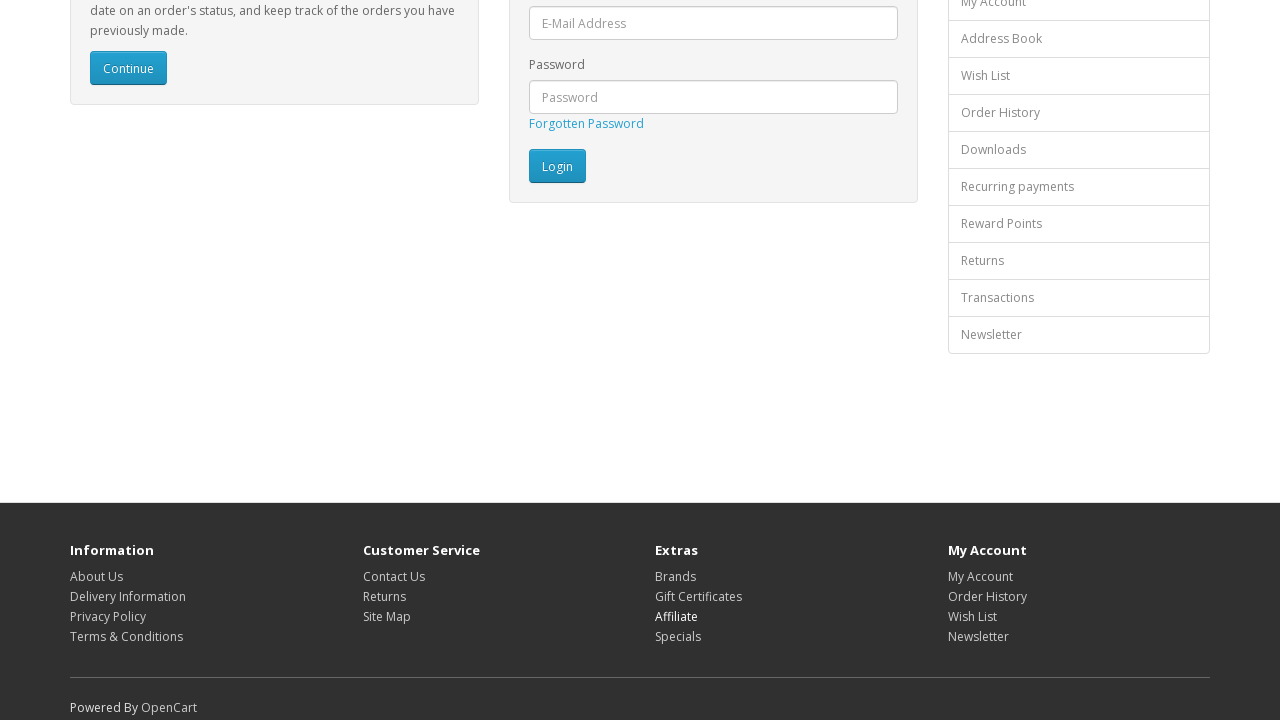

Retrieved text content of footer link: 'Specials'
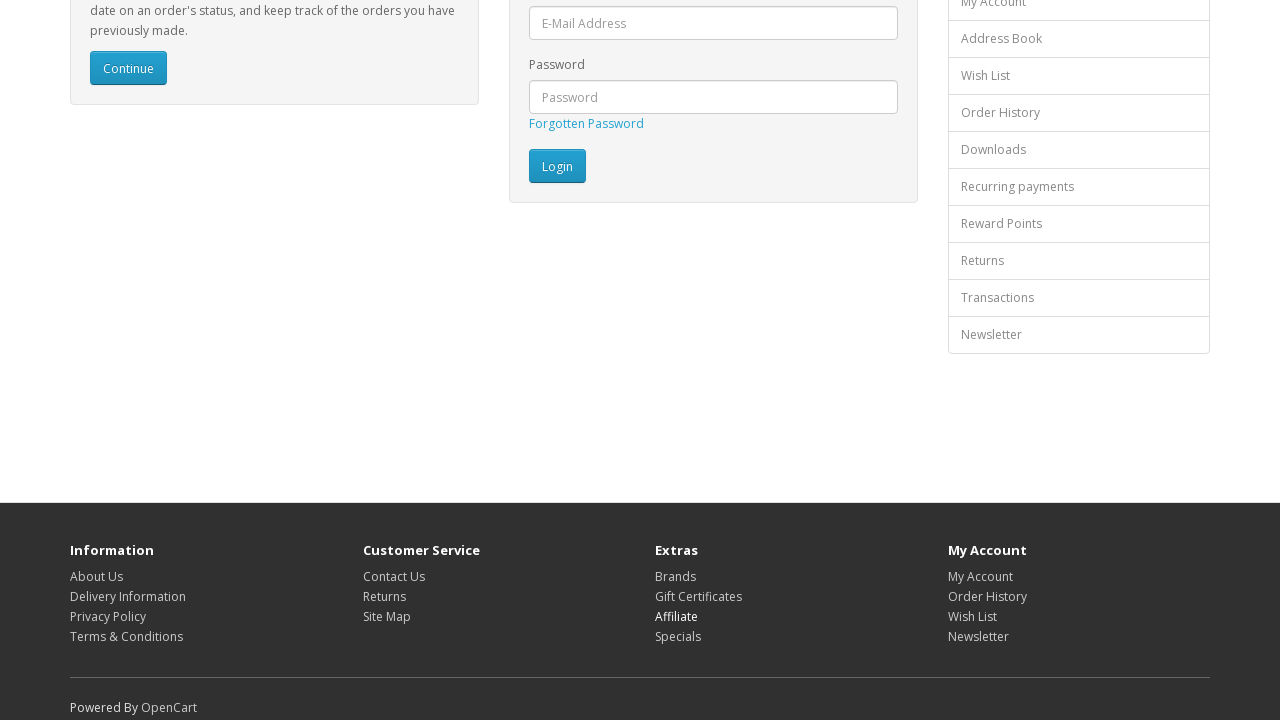

Clicked footer link 'Specials' at (678, 636) on xpath=//footer//a >> nth=10
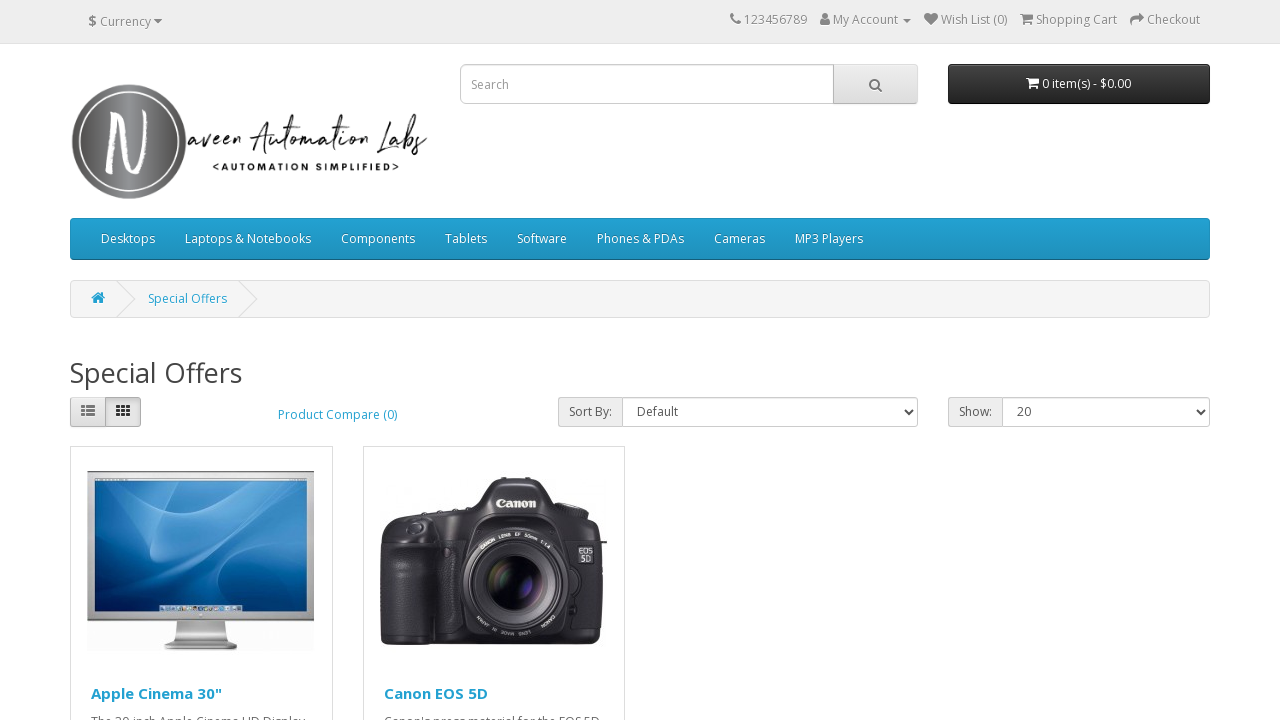

Navigated back to login page after clicking 'Specials'
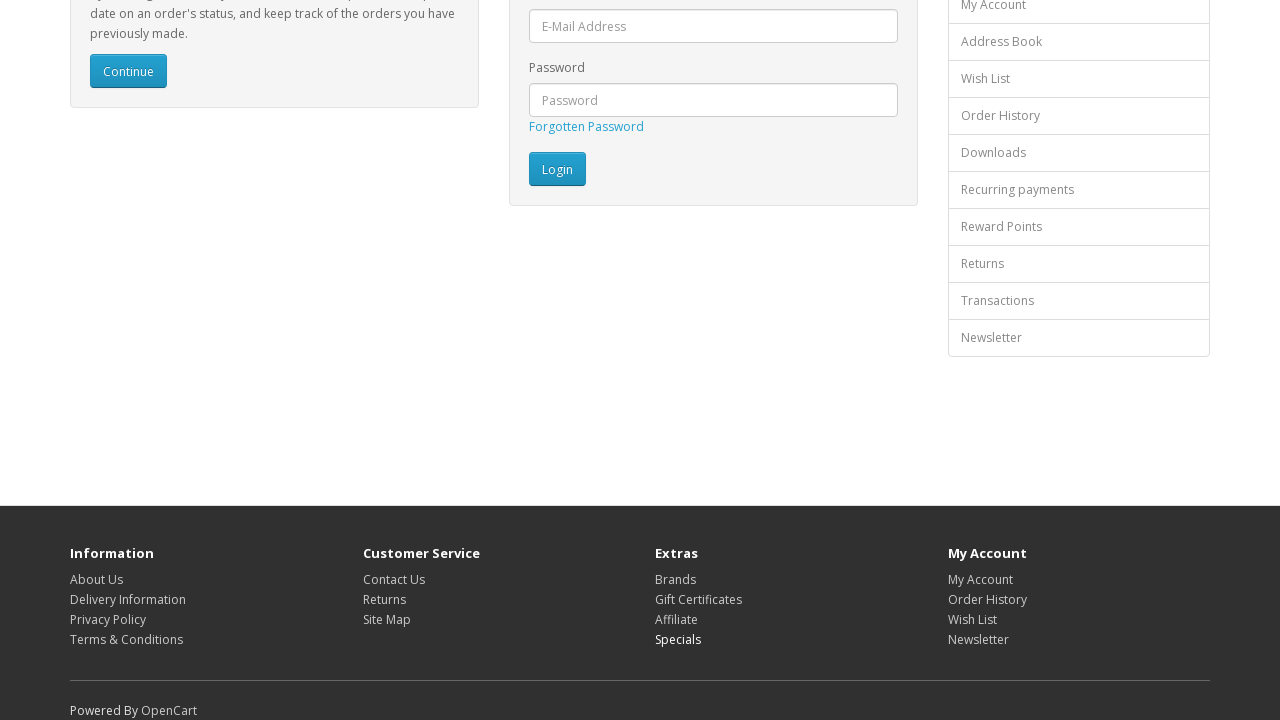

Page loaded and stabilized, footer links remain accessible
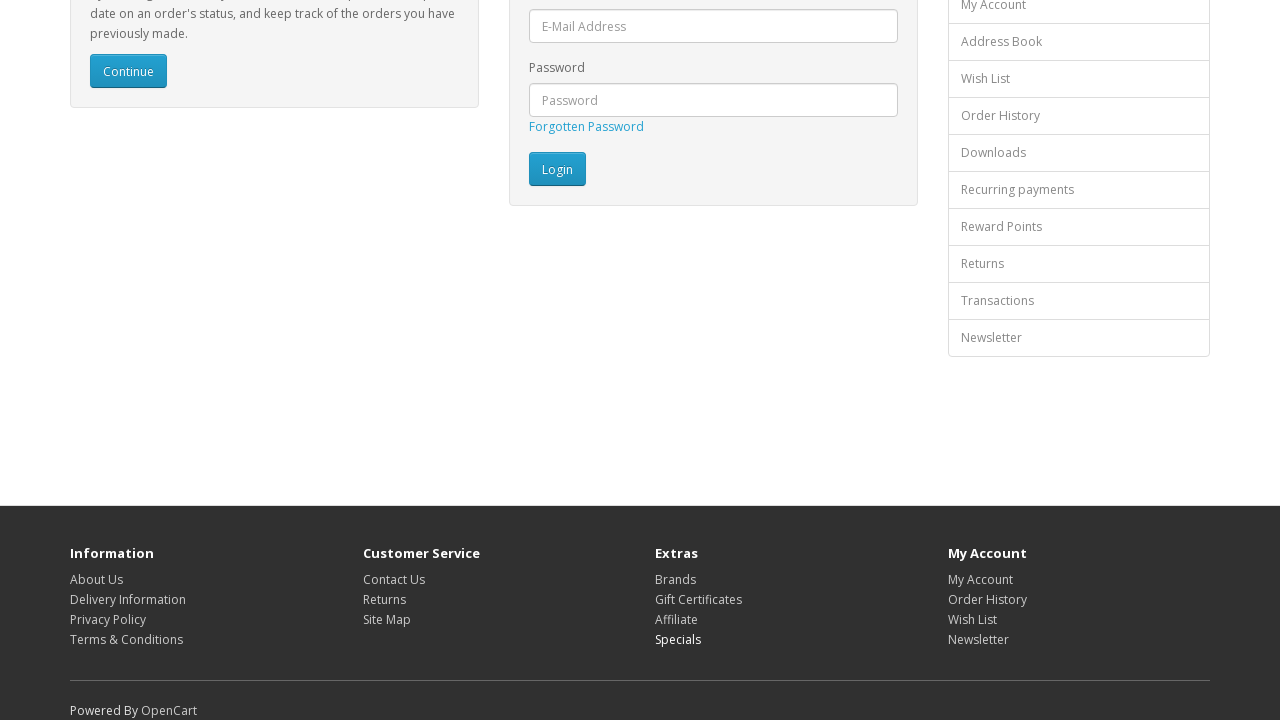

Re-fetched footer links to avoid stale element reference (iteration 12/16)
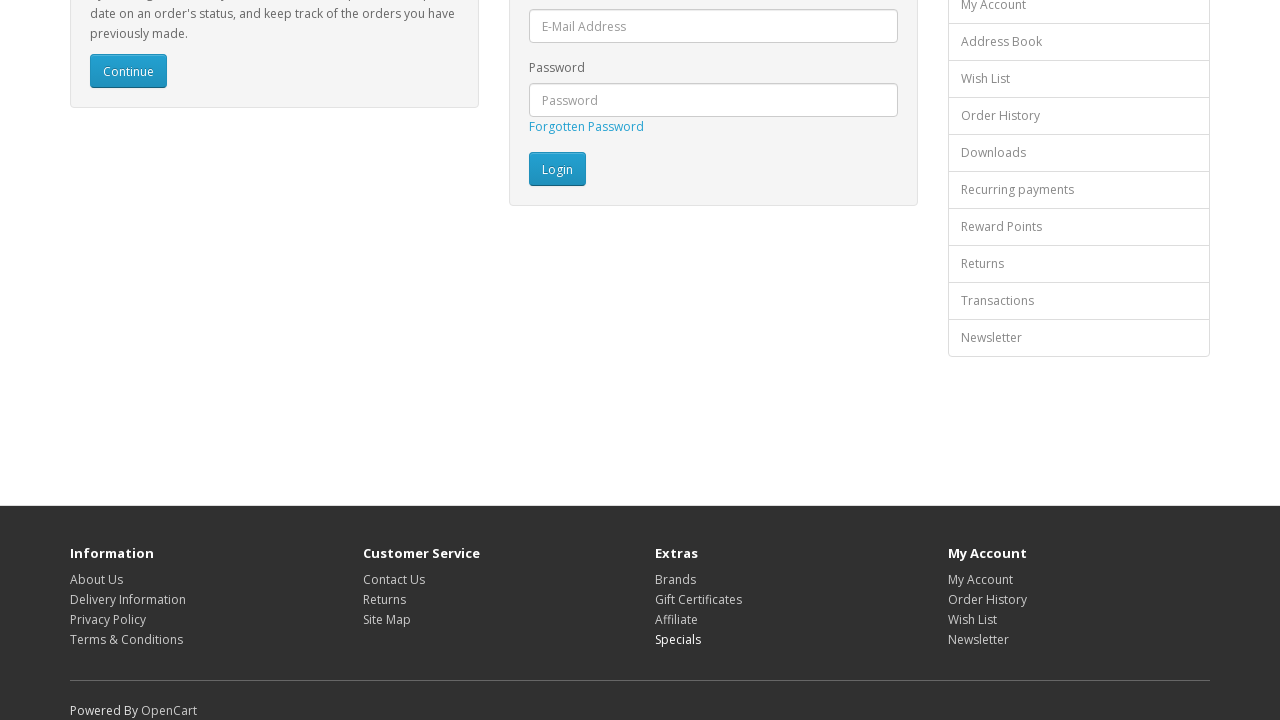

Retrieved text content of footer link: 'My Account'
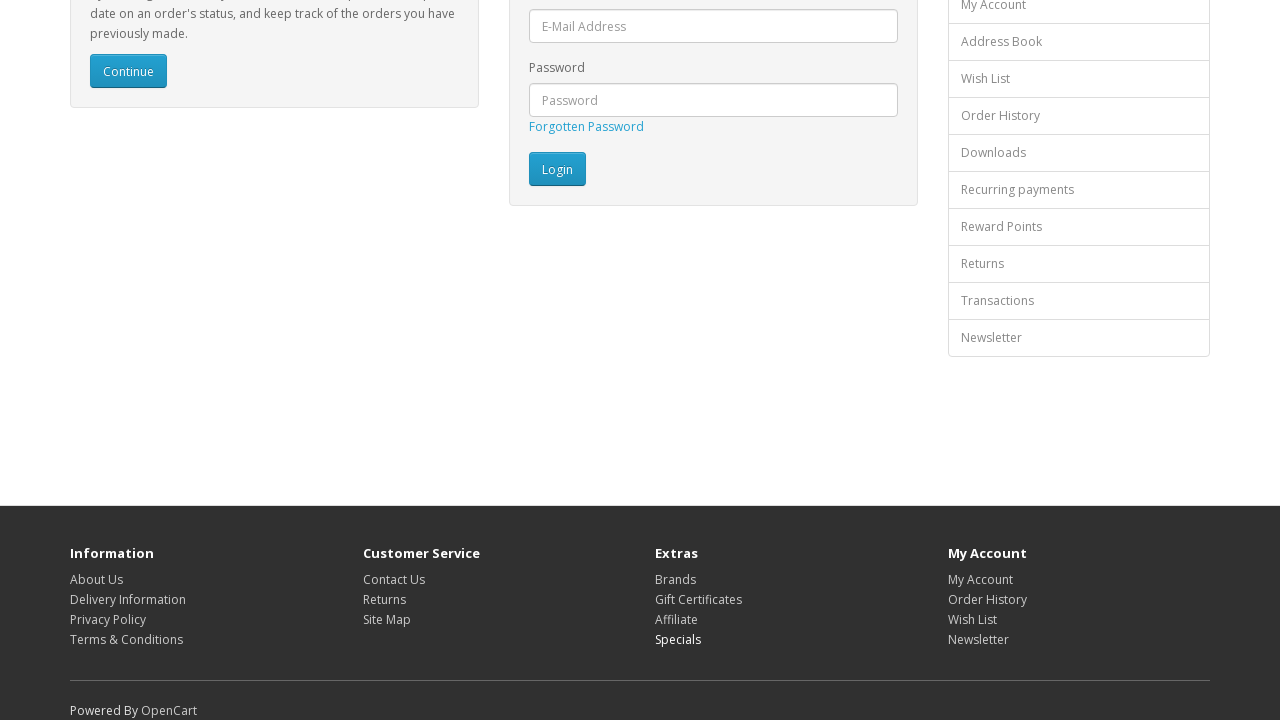

Clicked footer link 'My Account' at (980, 579) on xpath=//footer//a >> nth=11
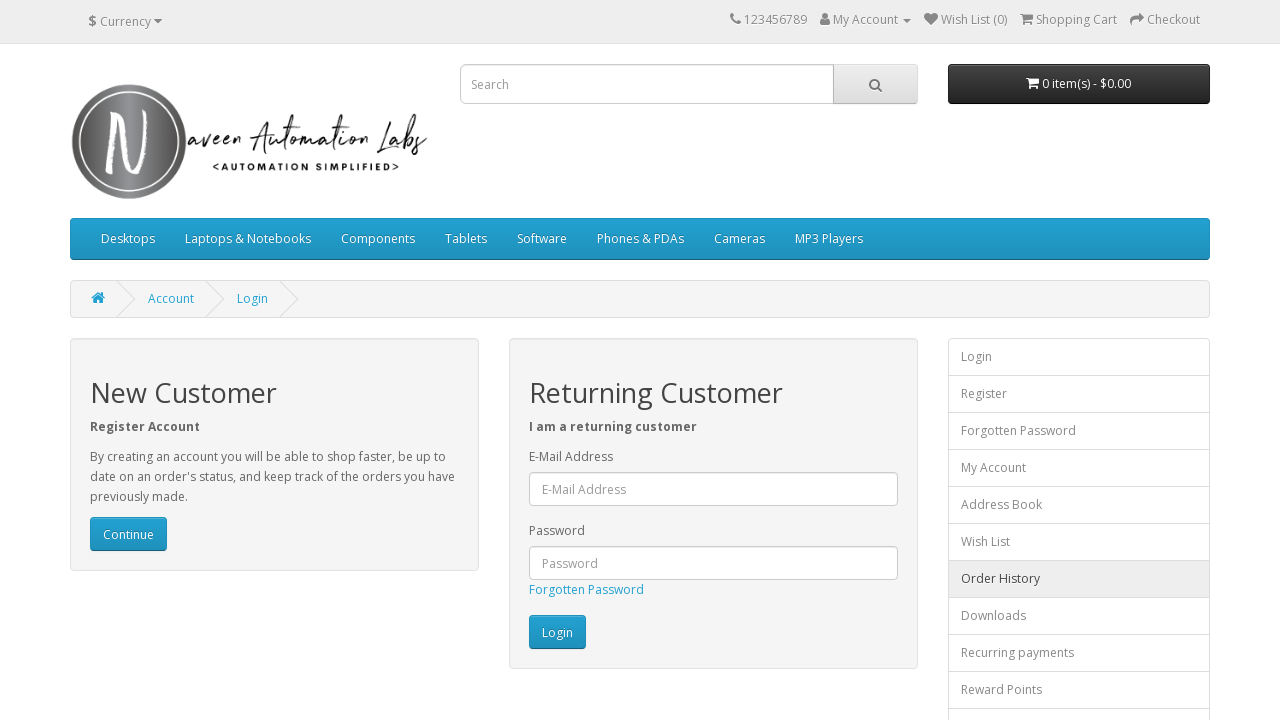

Navigated back to login page after clicking 'My Account'
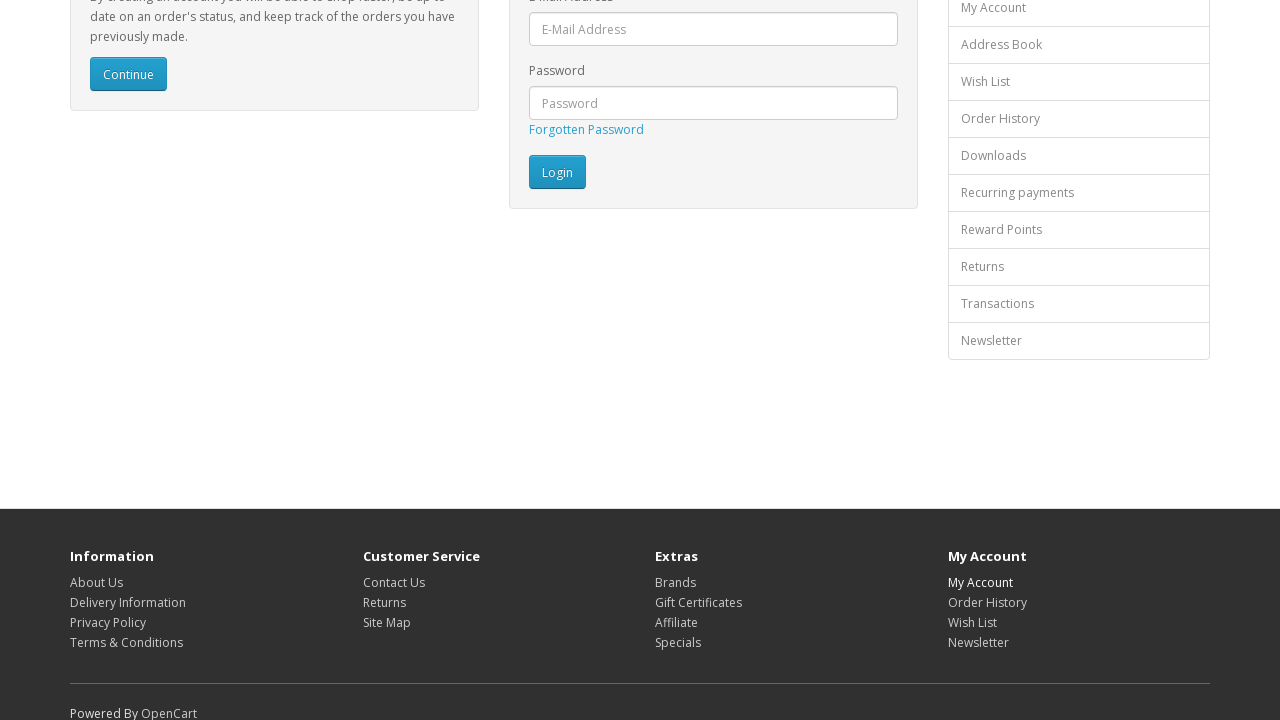

Page loaded and stabilized, footer links remain accessible
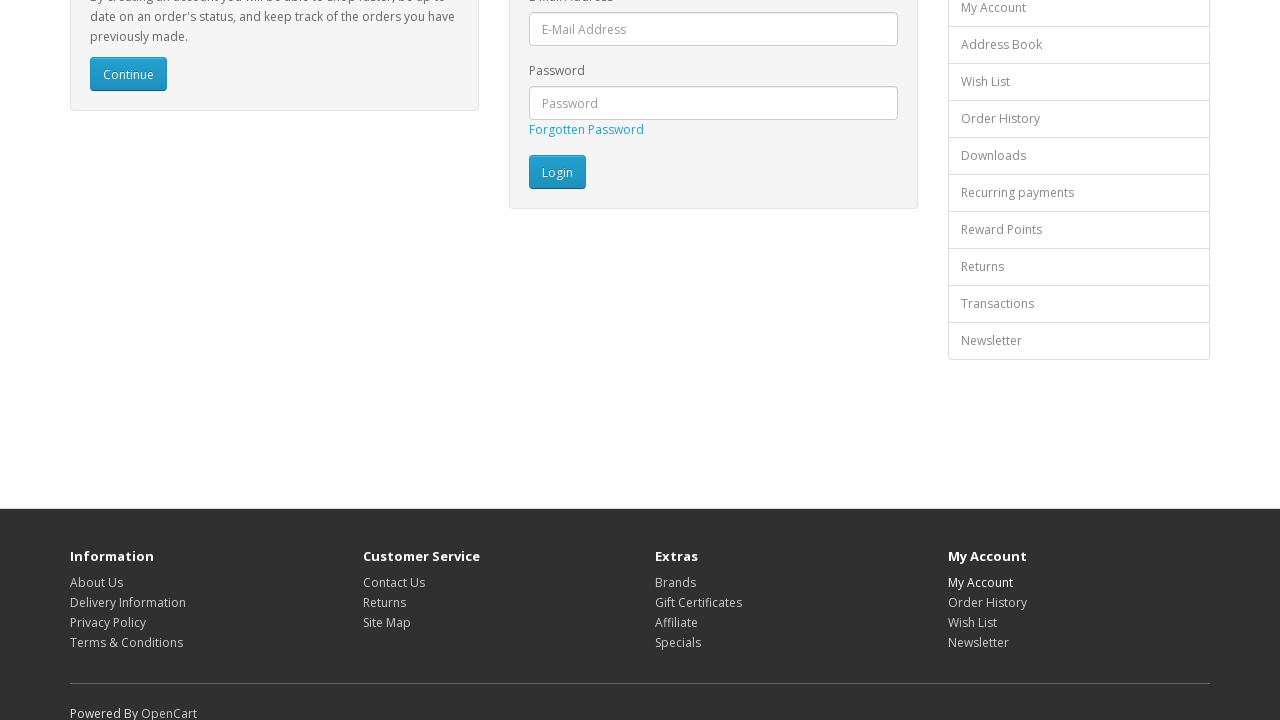

Re-fetched footer links to avoid stale element reference (iteration 13/16)
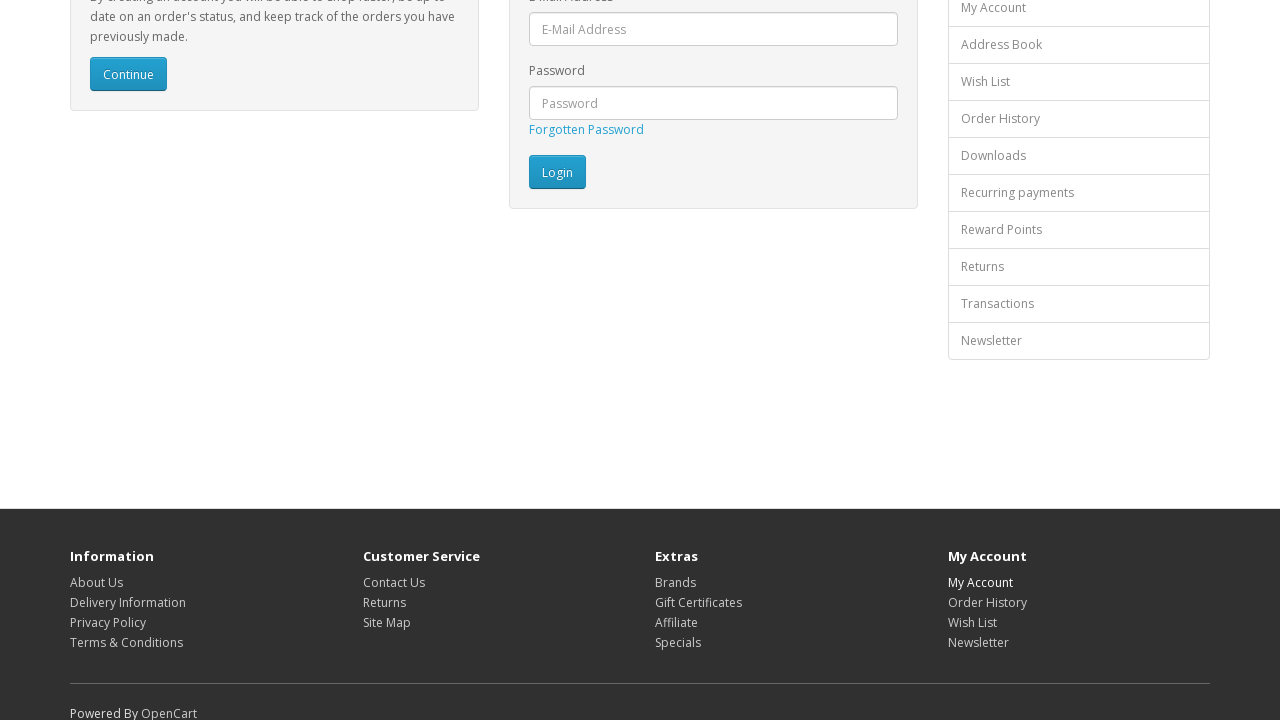

Retrieved text content of footer link: 'Order History'
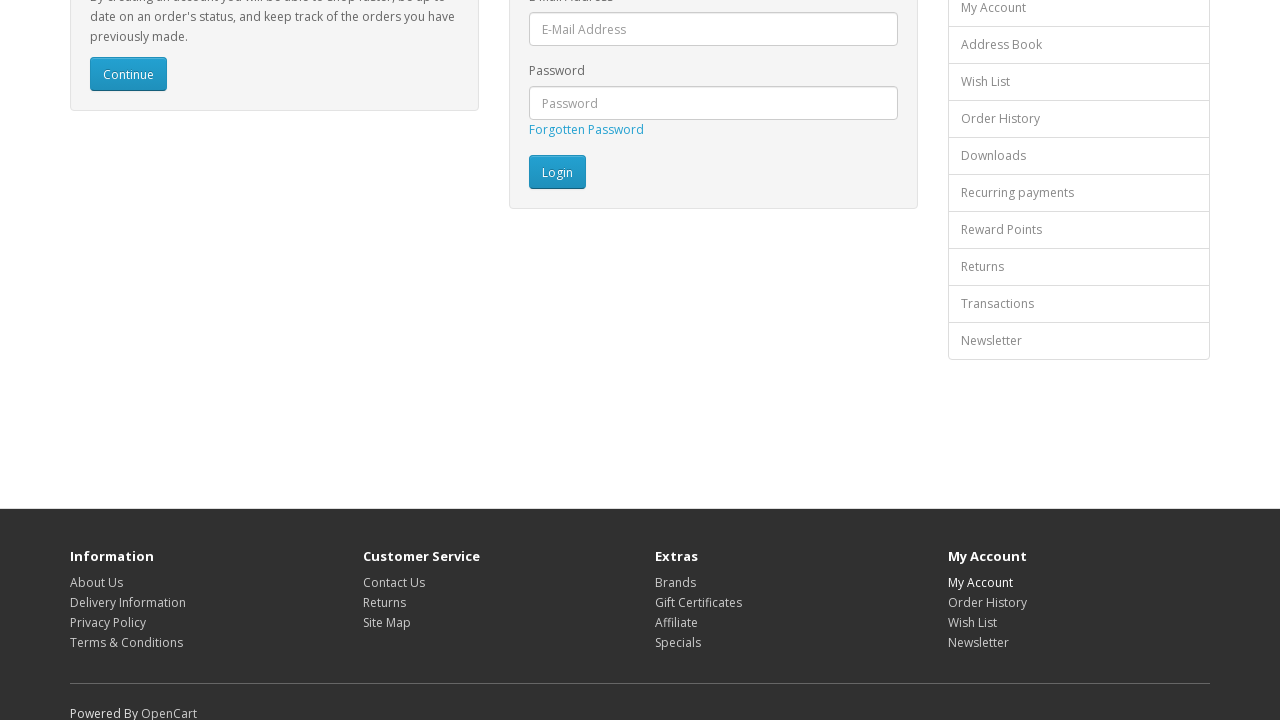

Clicked footer link 'Order History' at (987, 602) on xpath=//footer//a >> nth=12
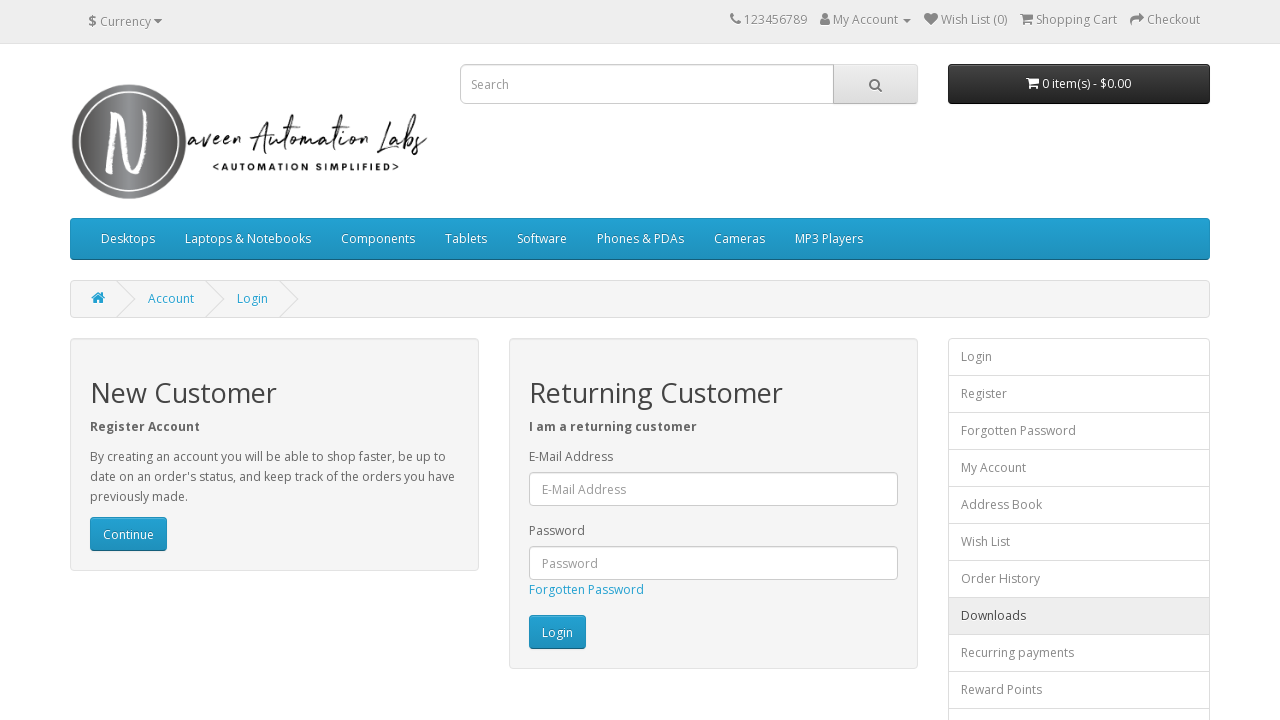

Navigated back to login page after clicking 'Order History'
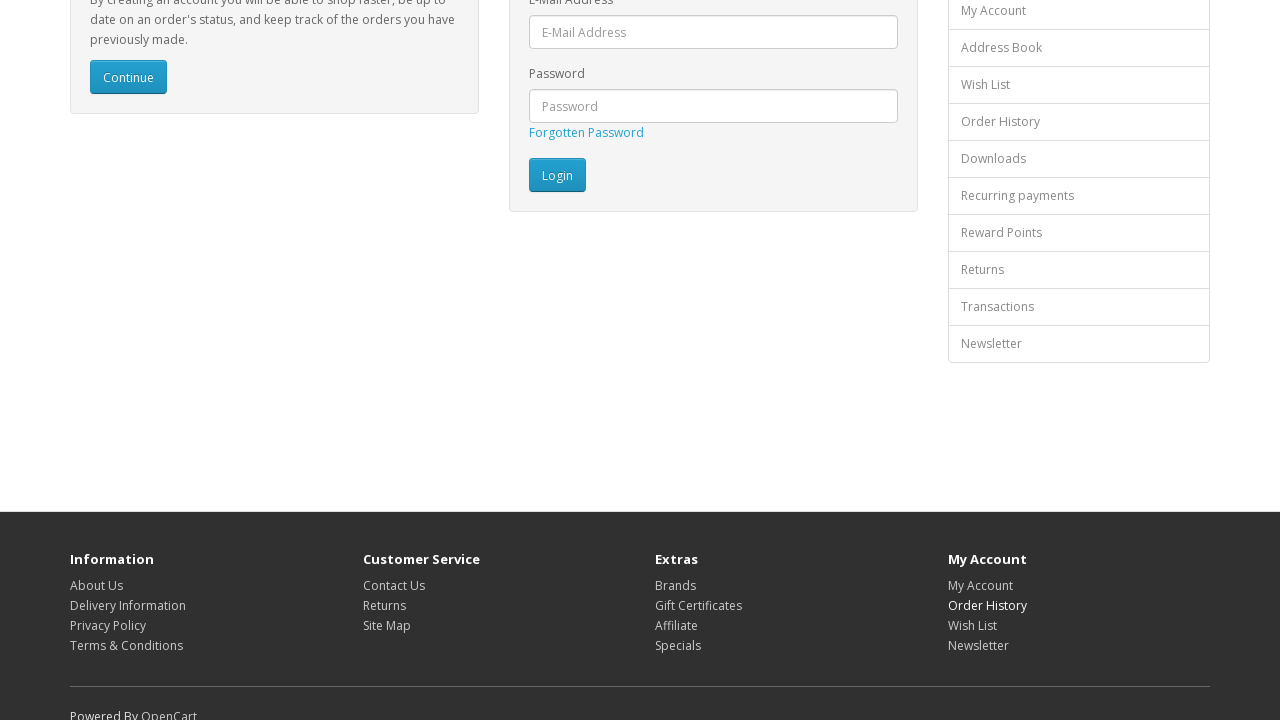

Page loaded and stabilized, footer links remain accessible
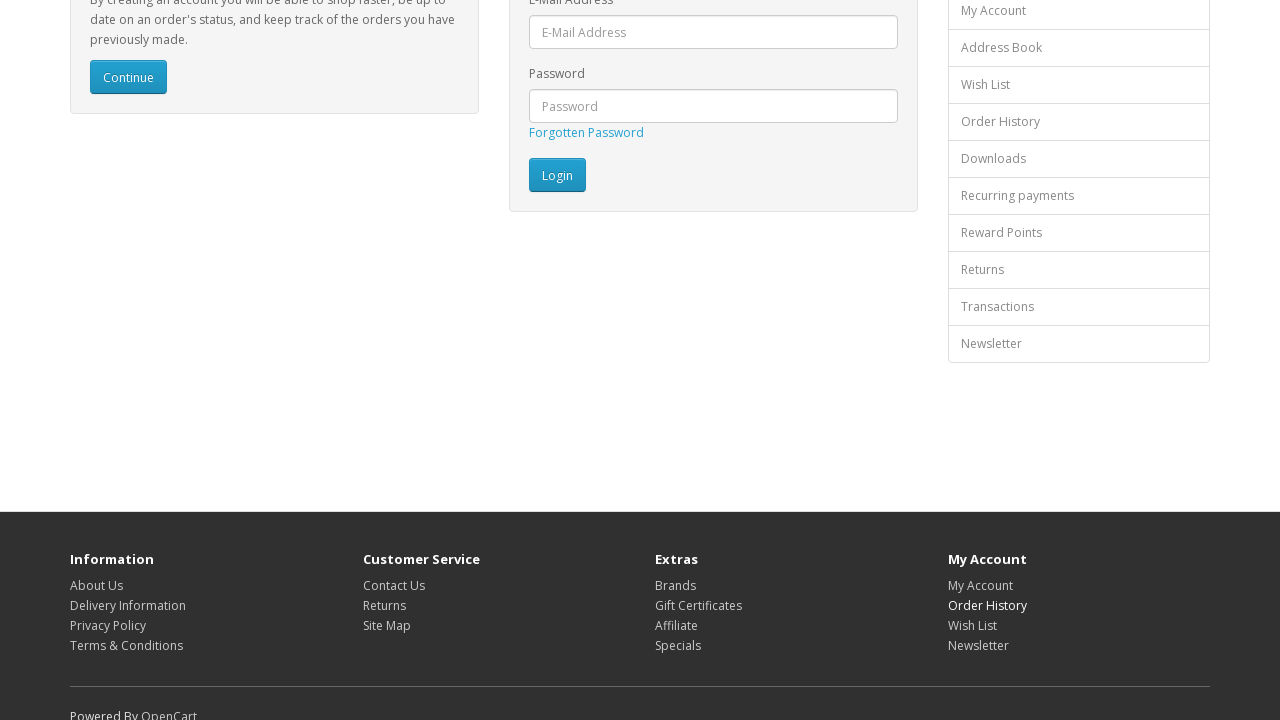

Re-fetched footer links to avoid stale element reference (iteration 14/16)
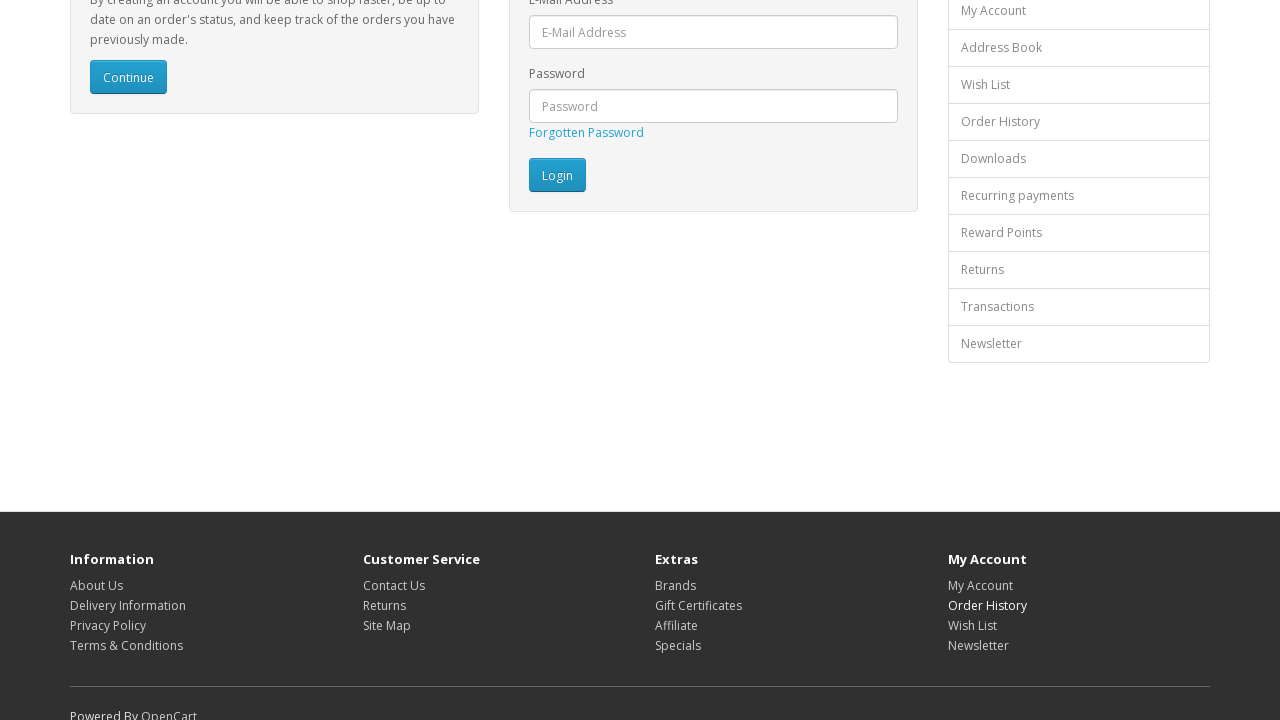

Retrieved text content of footer link: 'Wish List'
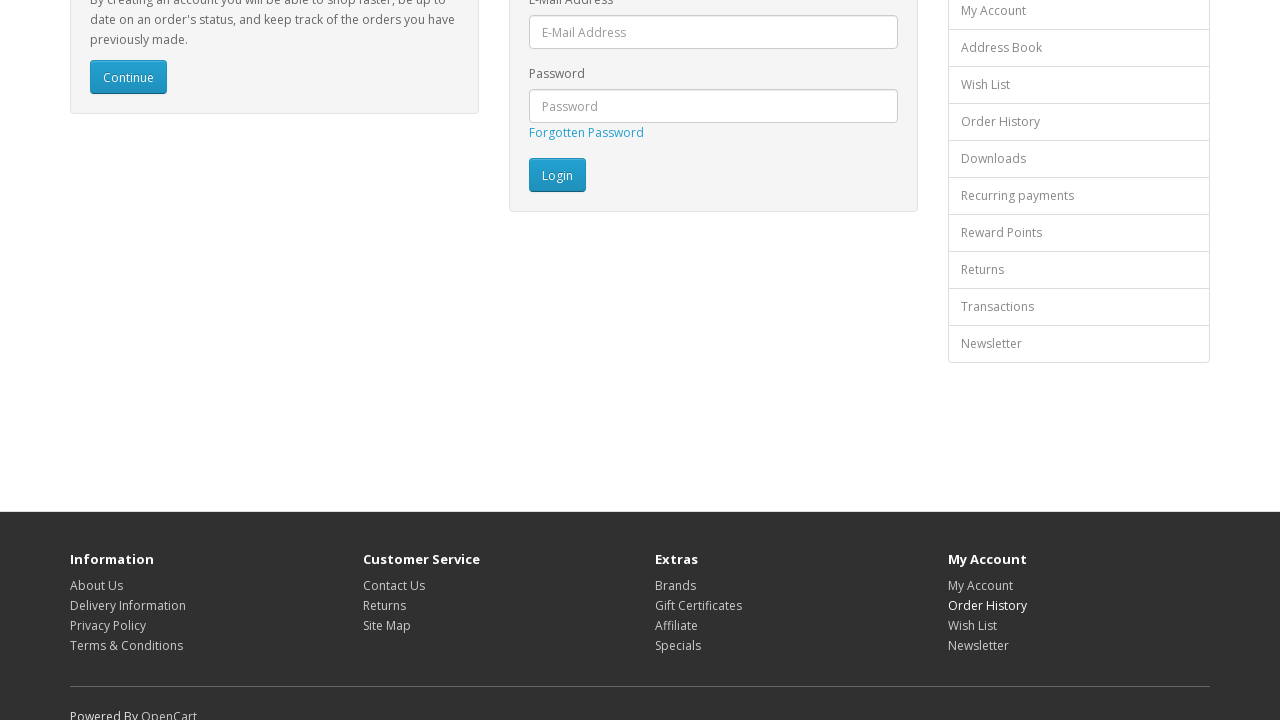

Clicked footer link 'Wish List' at (972, 625) on xpath=//footer//a >> nth=13
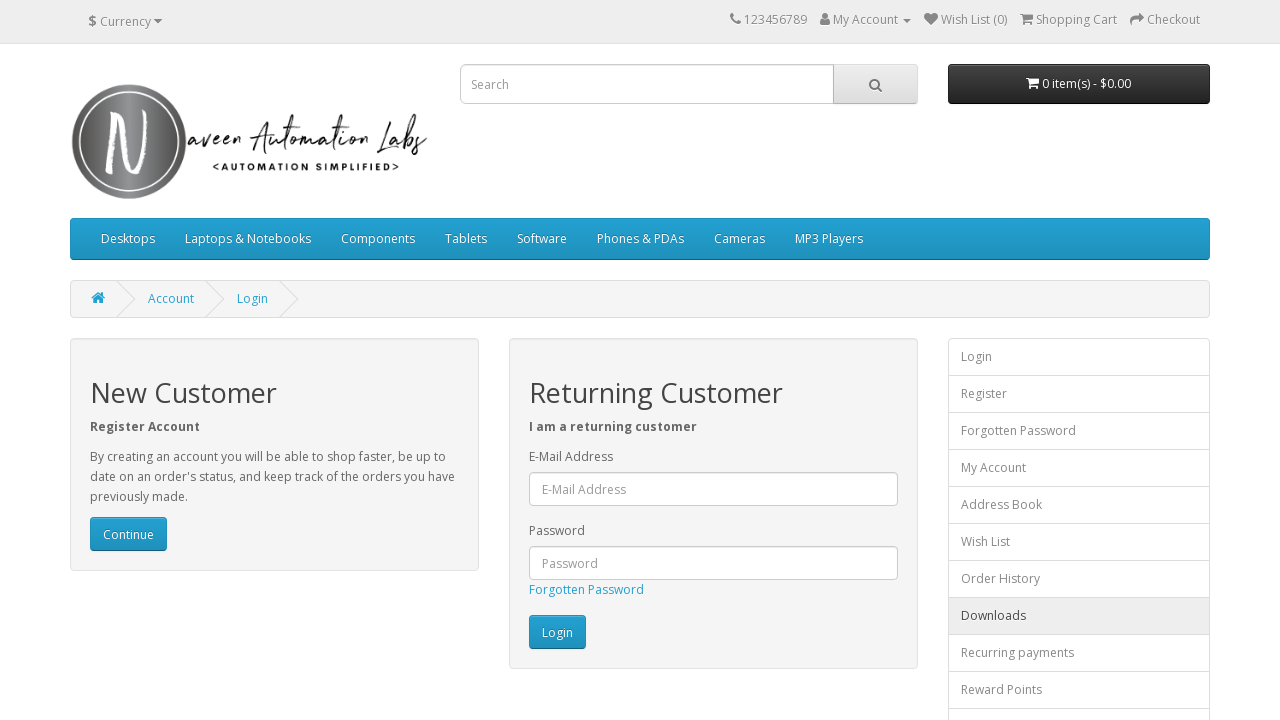

Navigated back to login page after clicking 'Wish List'
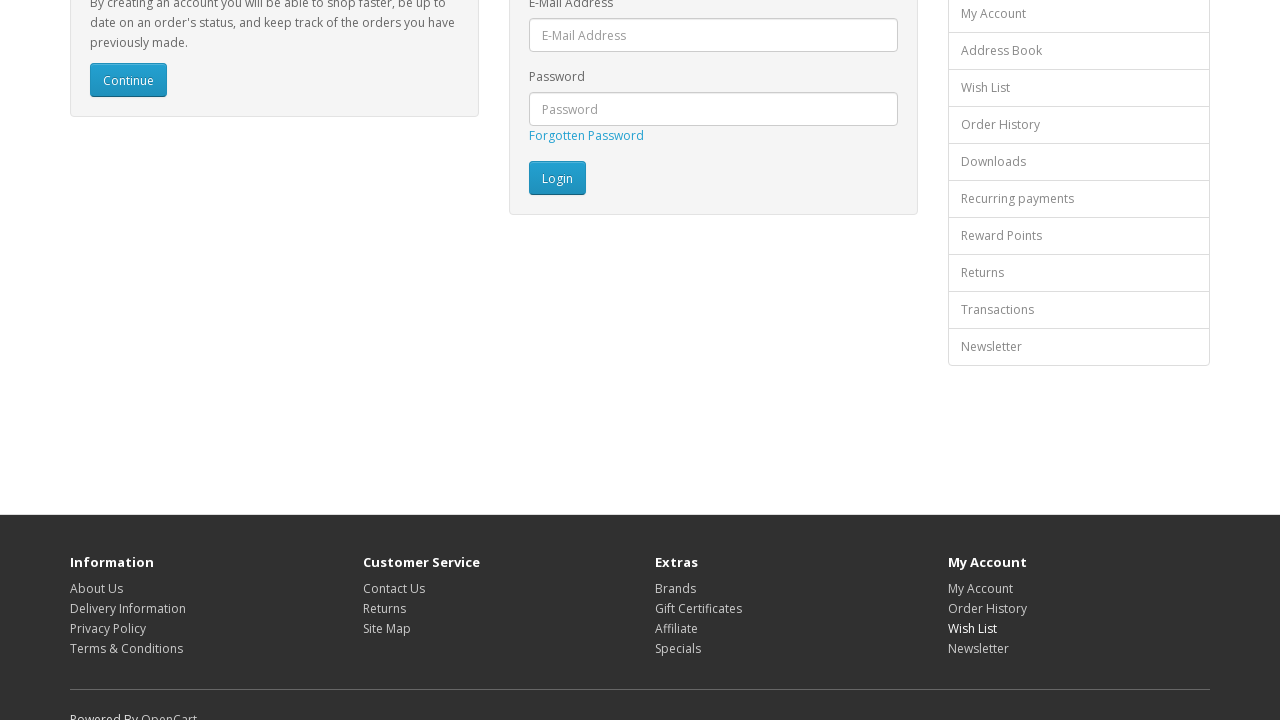

Page loaded and stabilized, footer links remain accessible
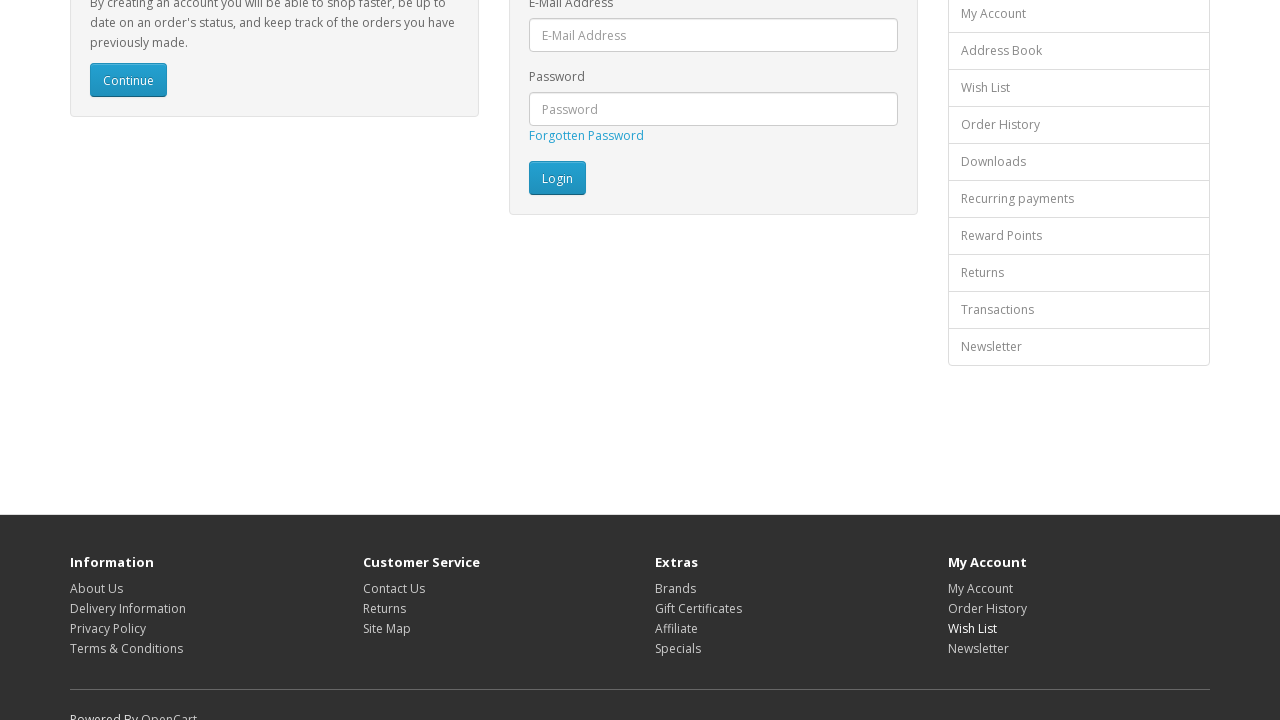

Re-fetched footer links to avoid stale element reference (iteration 15/16)
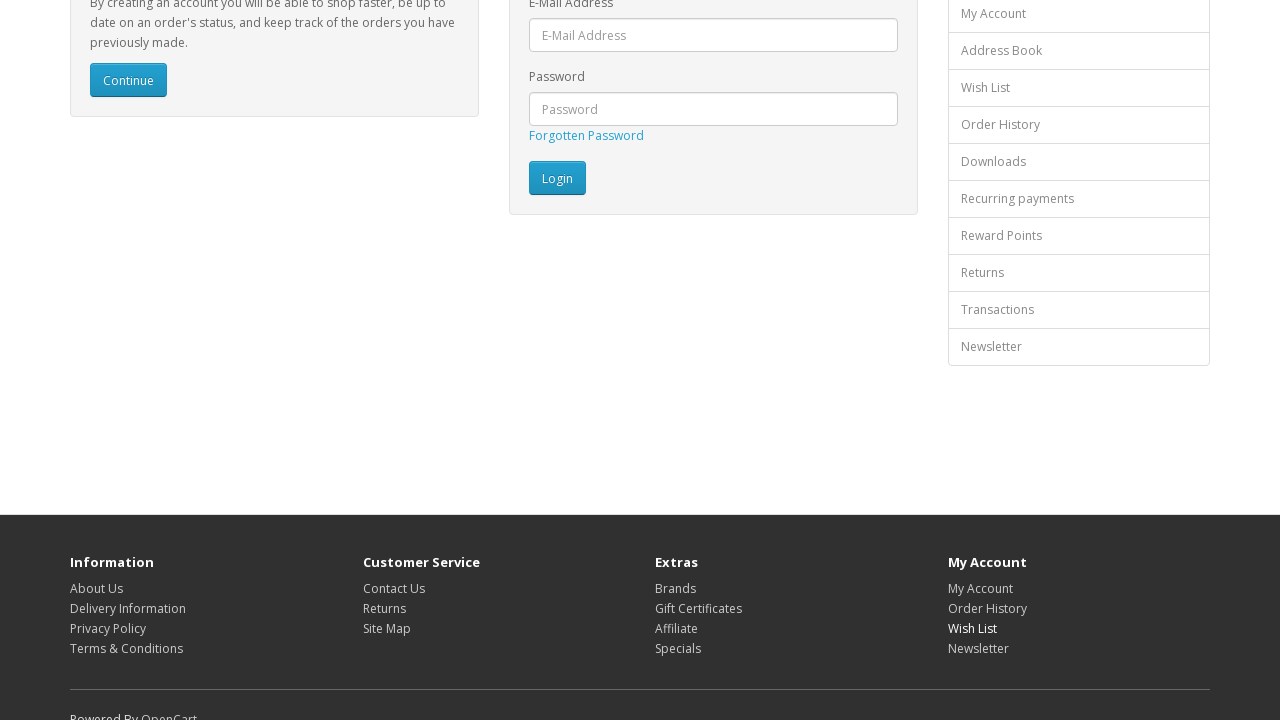

Retrieved text content of footer link: 'Newsletter'
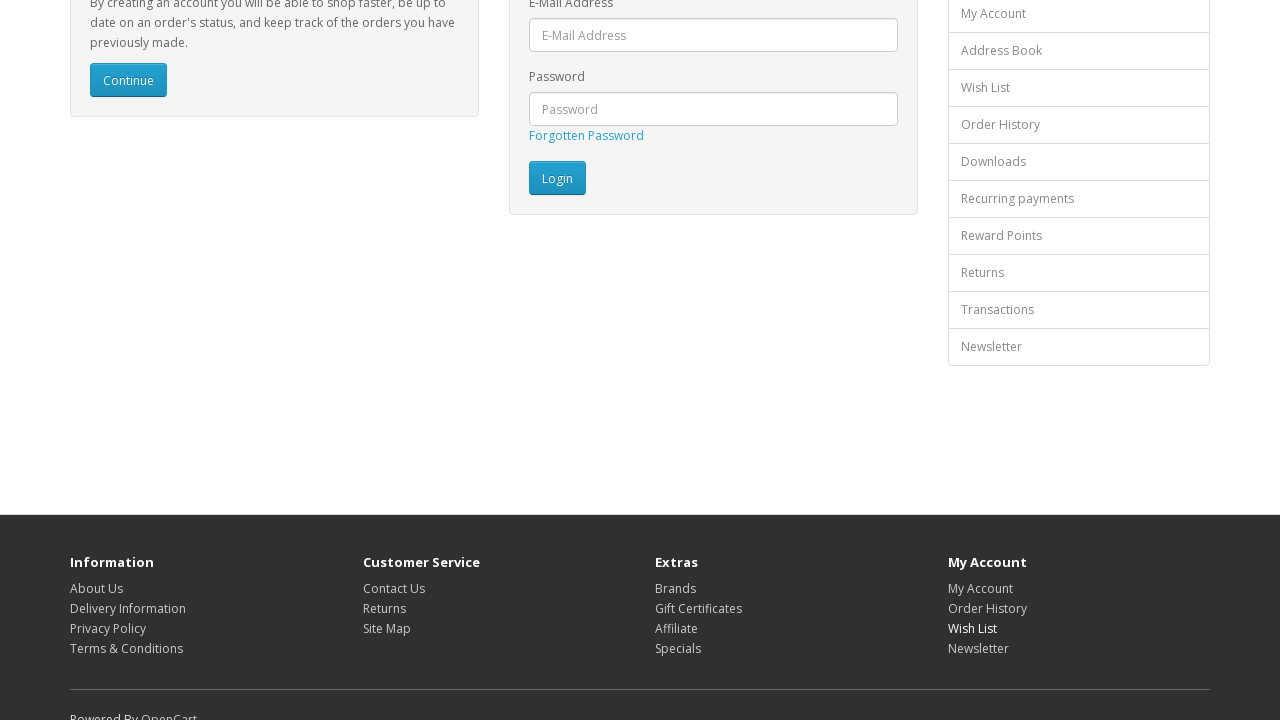

Clicked footer link 'Newsletter' at (978, 648) on xpath=//footer//a >> nth=14
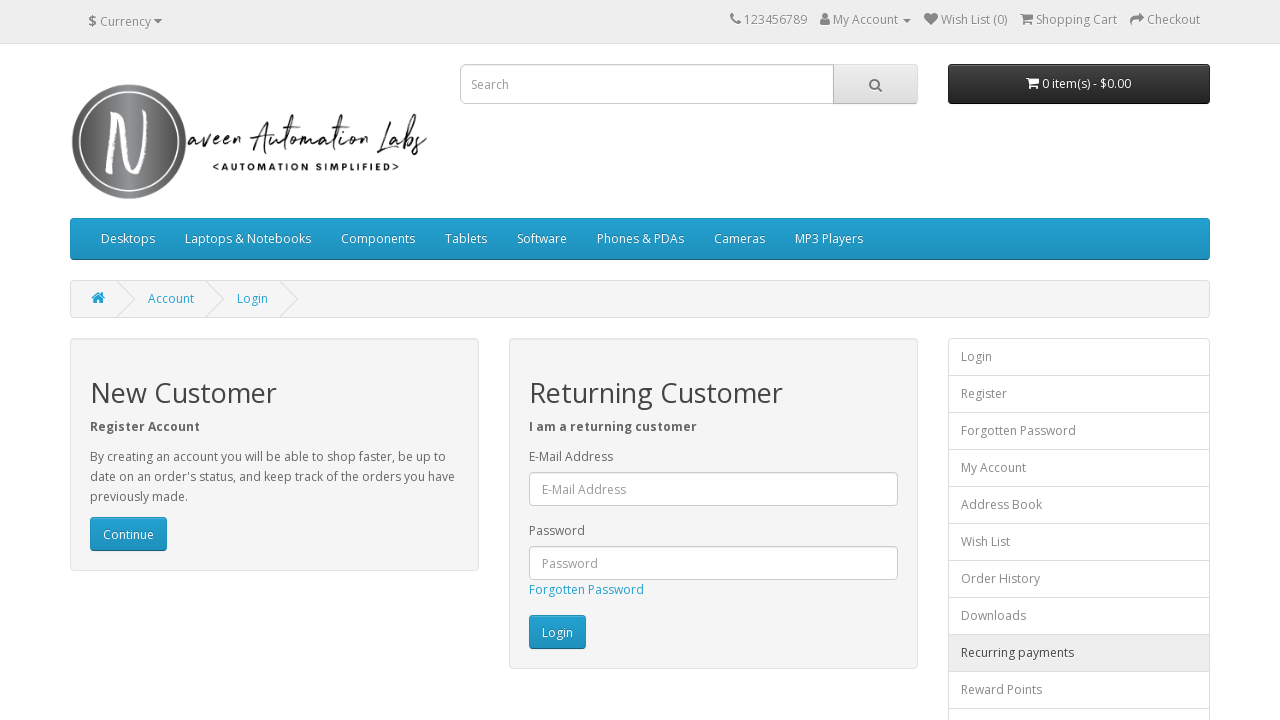

Navigated back to login page after clicking 'Newsletter'
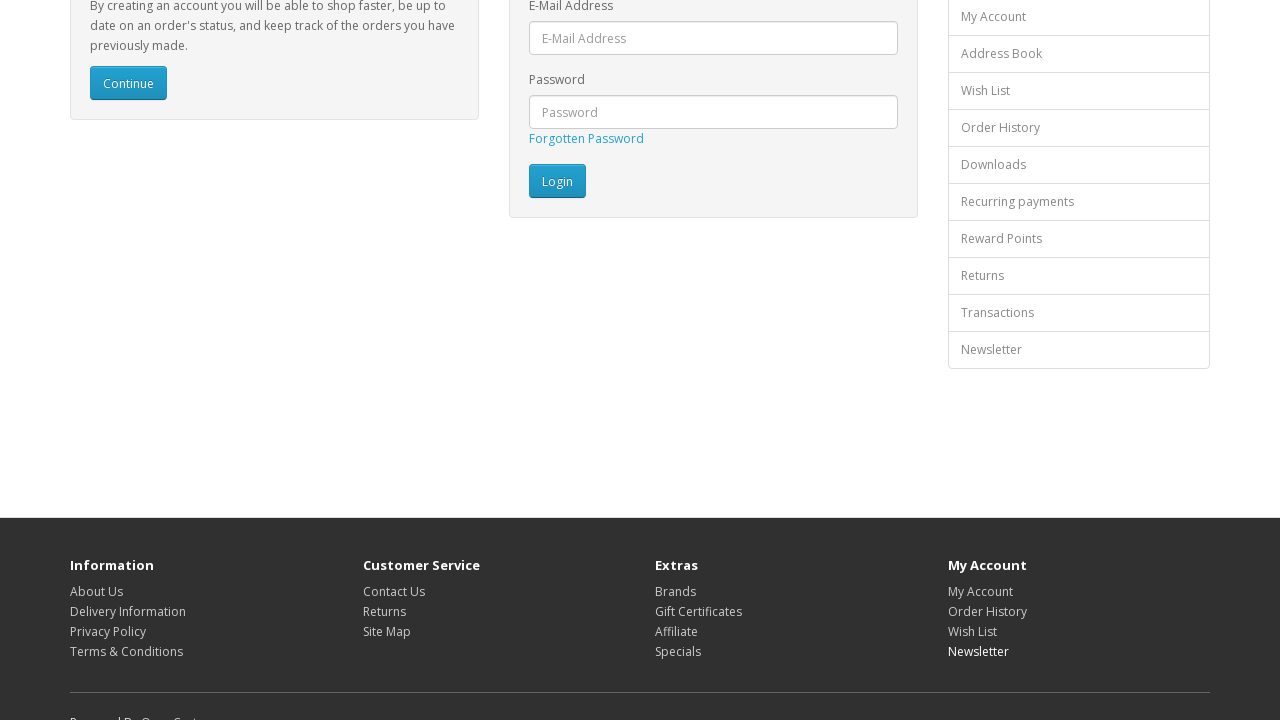

Page loaded and stabilized, footer links remain accessible
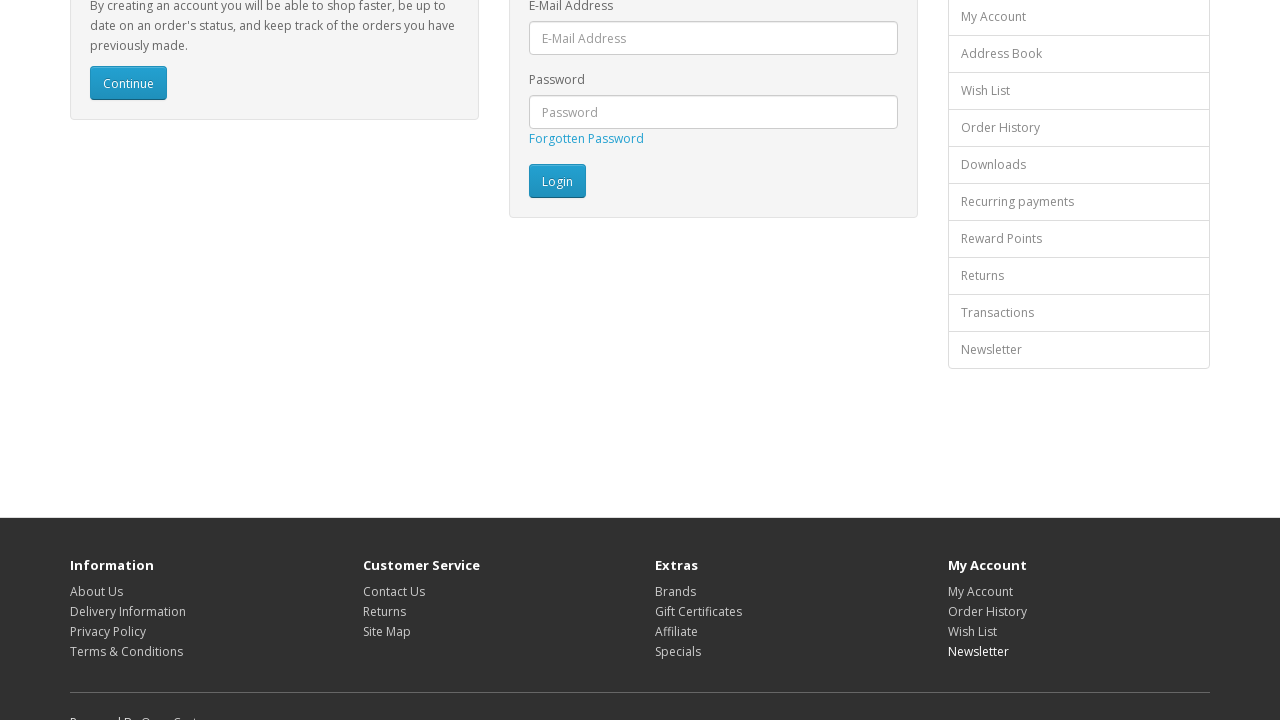

Re-fetched footer links to avoid stale element reference (iteration 16/16)
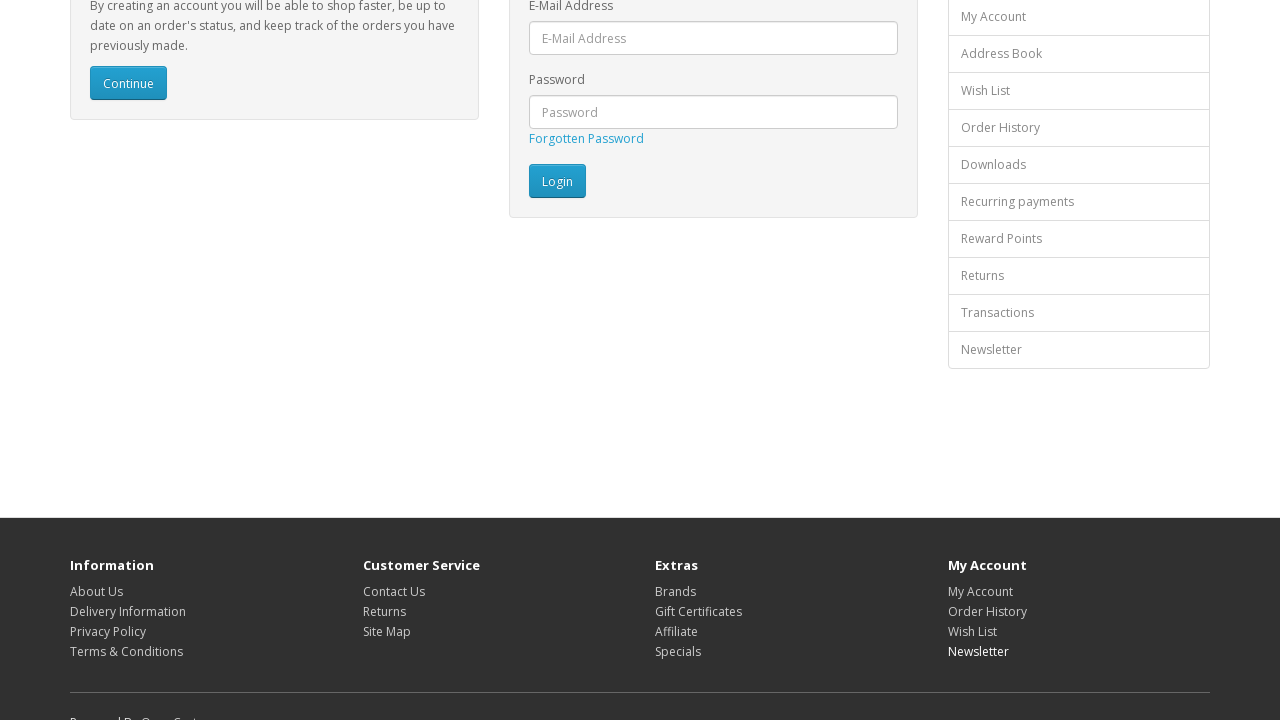

Retrieved text content of footer link: 'OpenCart'
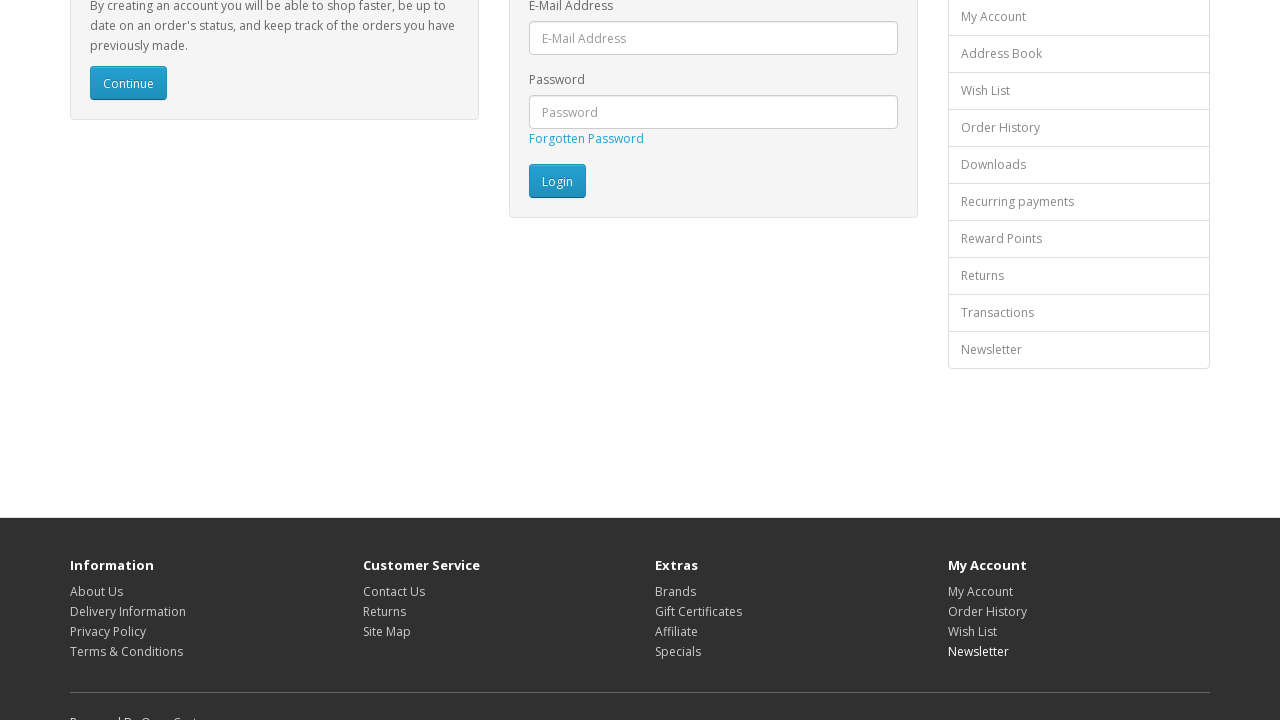

Clicked footer link 'OpenCart' at (169, 712) on xpath=//footer//a >> nth=15
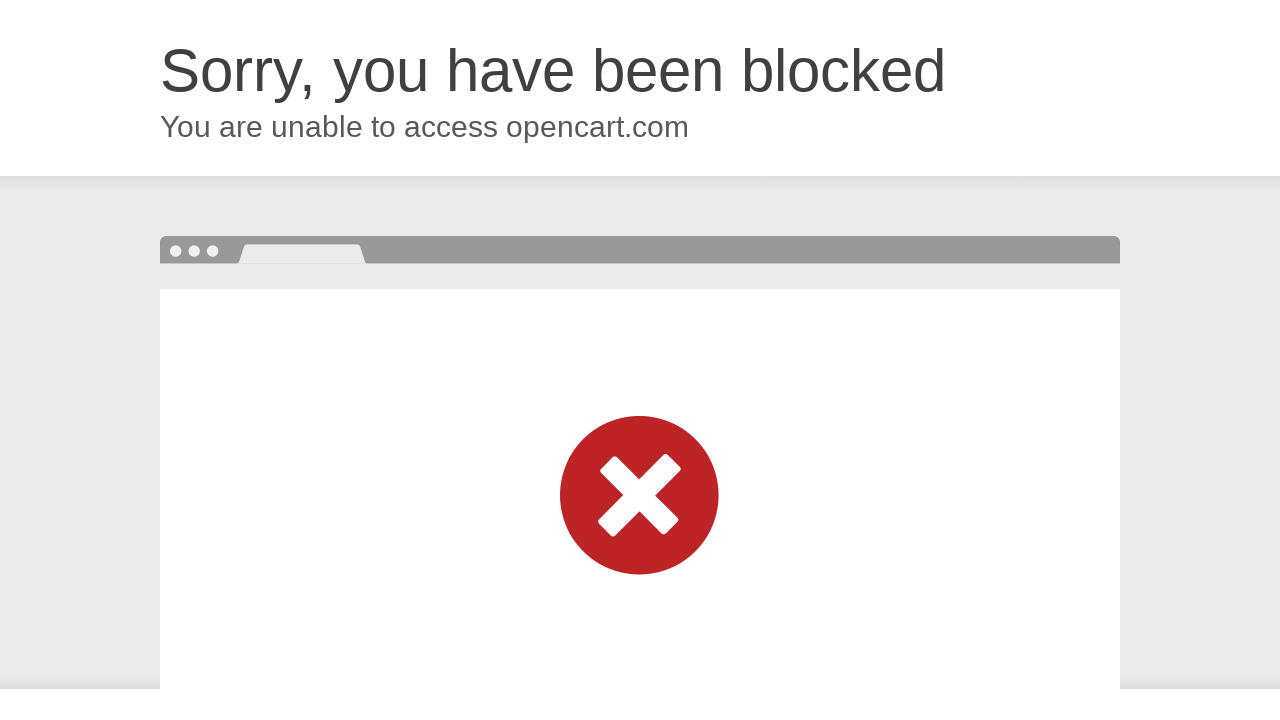

Navigated back to login page after clicking 'OpenCart'
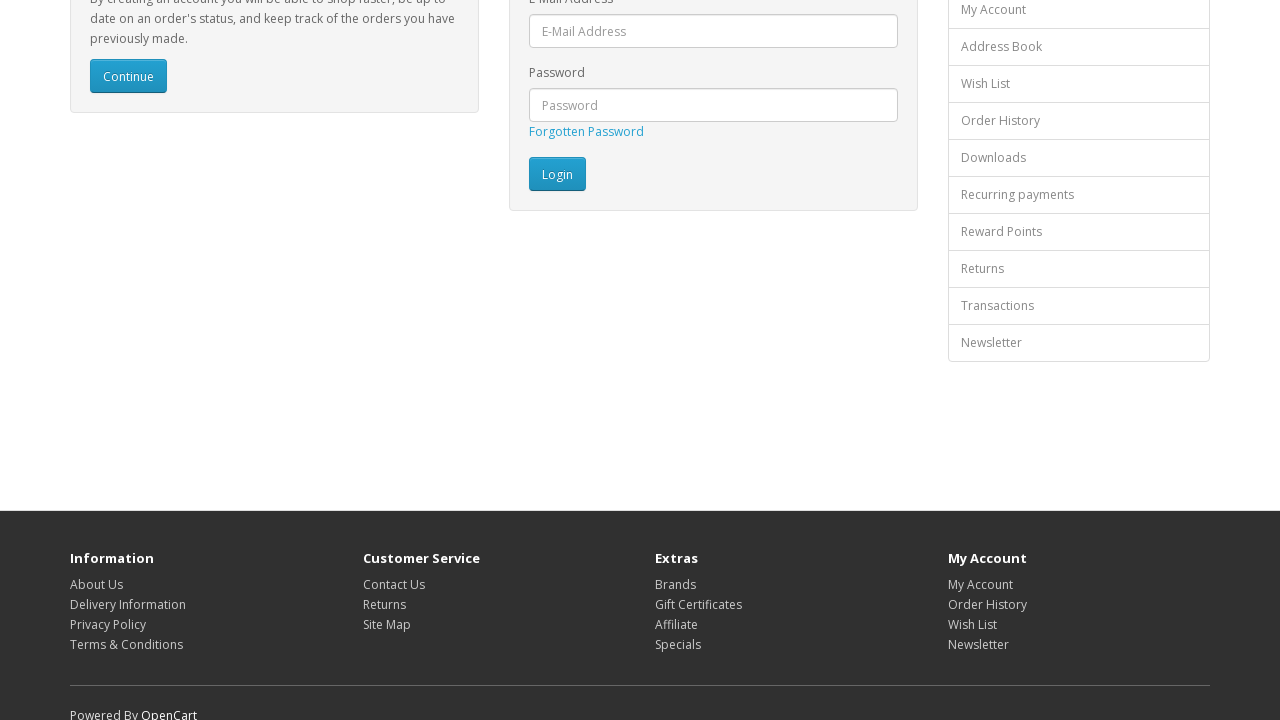

Page loaded and stabilized, footer links remain accessible
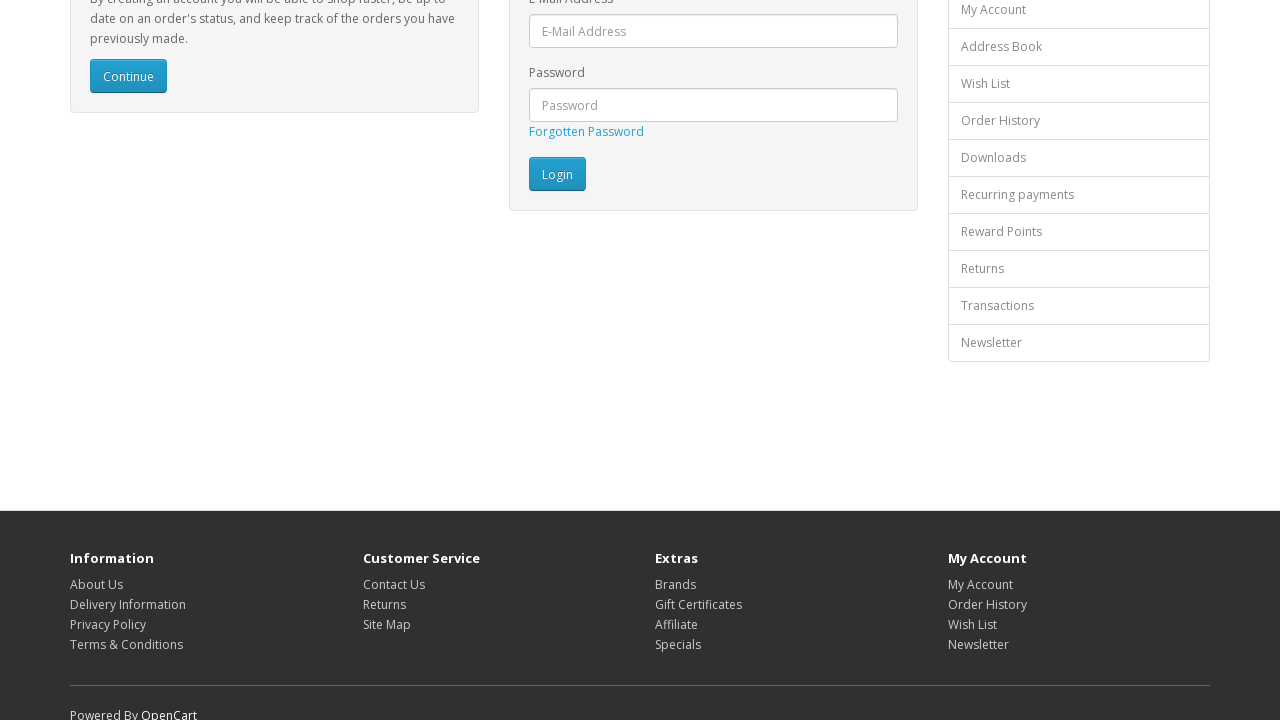

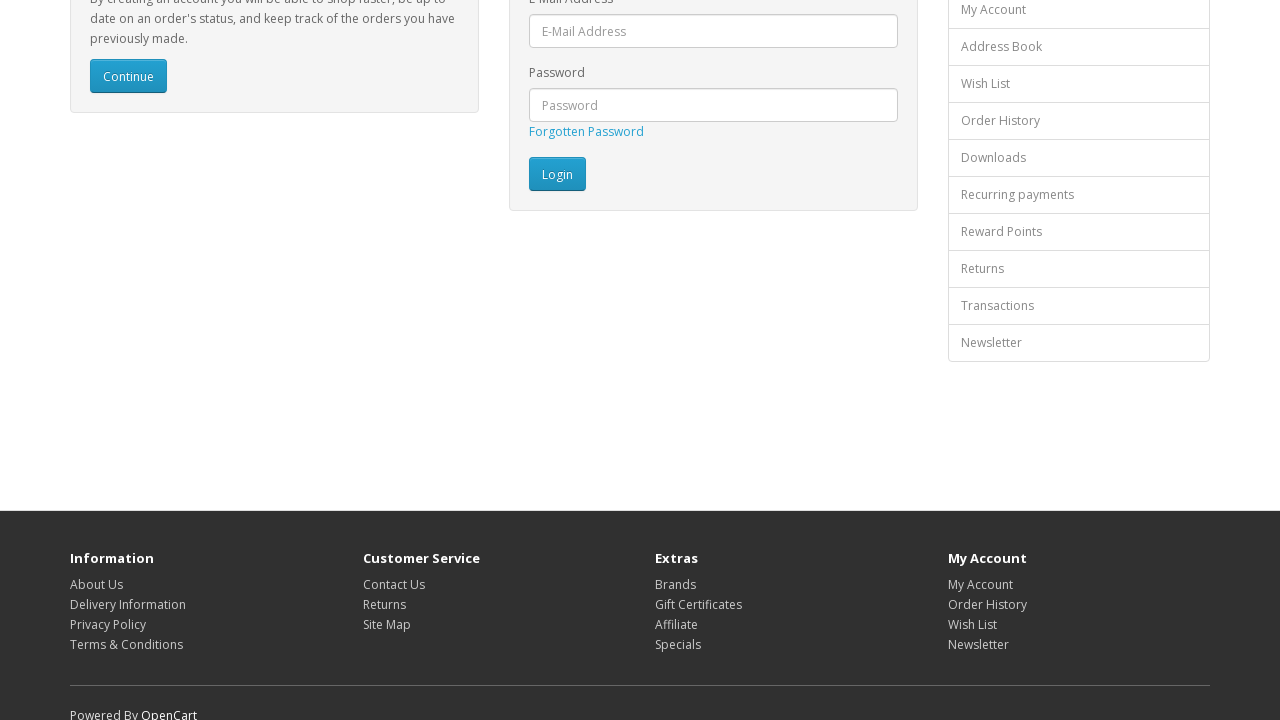